Tests a large form by filling all input fields with the same text value and clicking the submit button

Starting URL: http://suninjuly.github.io/huge_form.html

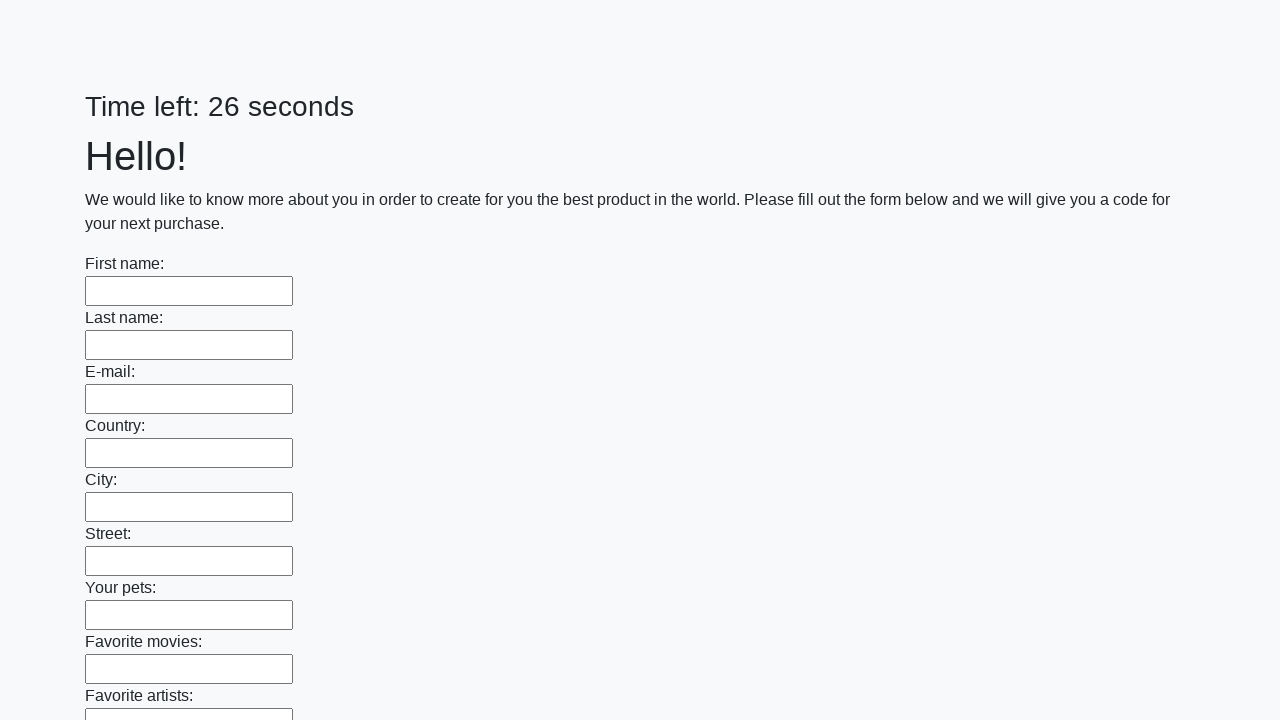

Located all input elements on the huge form
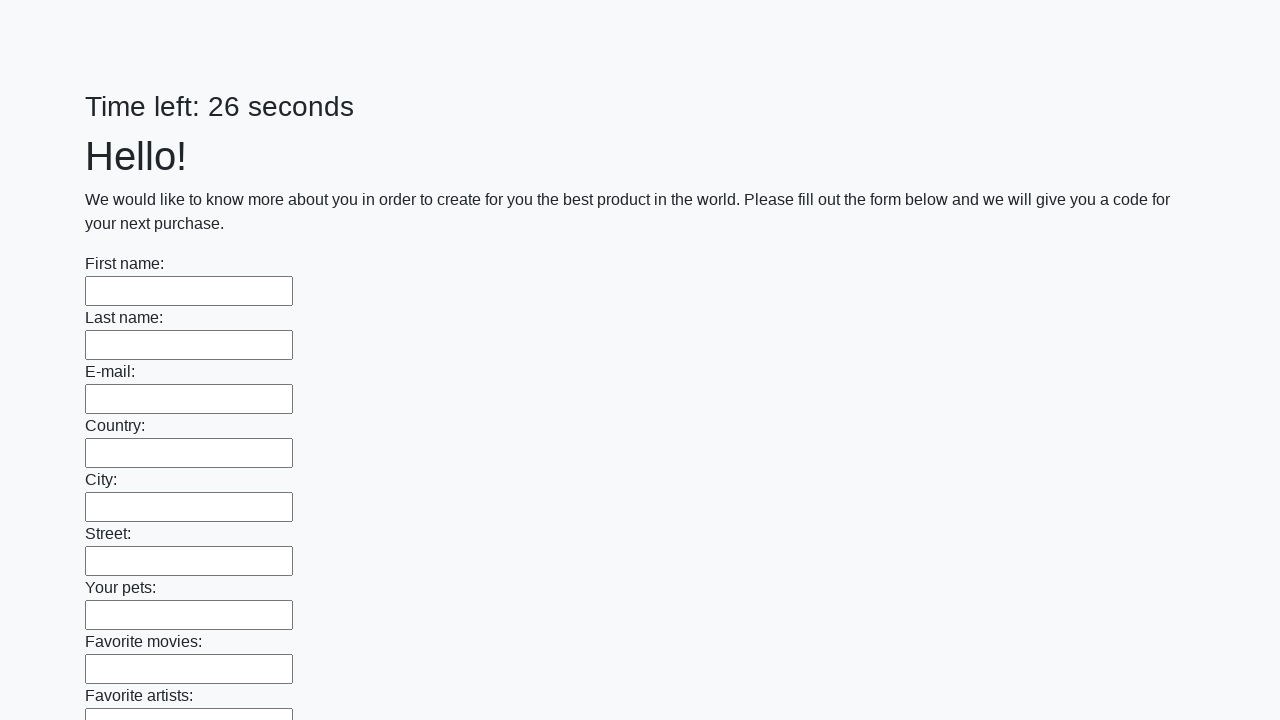

Filled input field with 'Мой ответ' on input >> nth=0
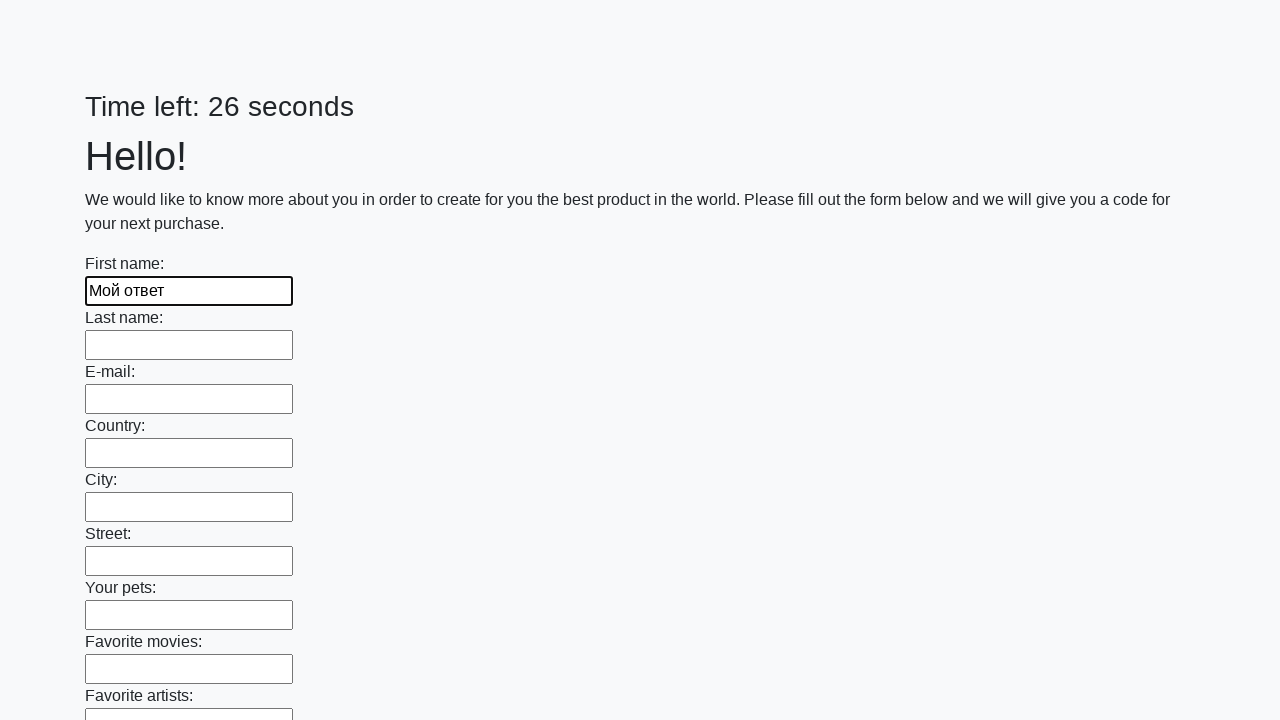

Filled input field with 'Мой ответ' on input >> nth=1
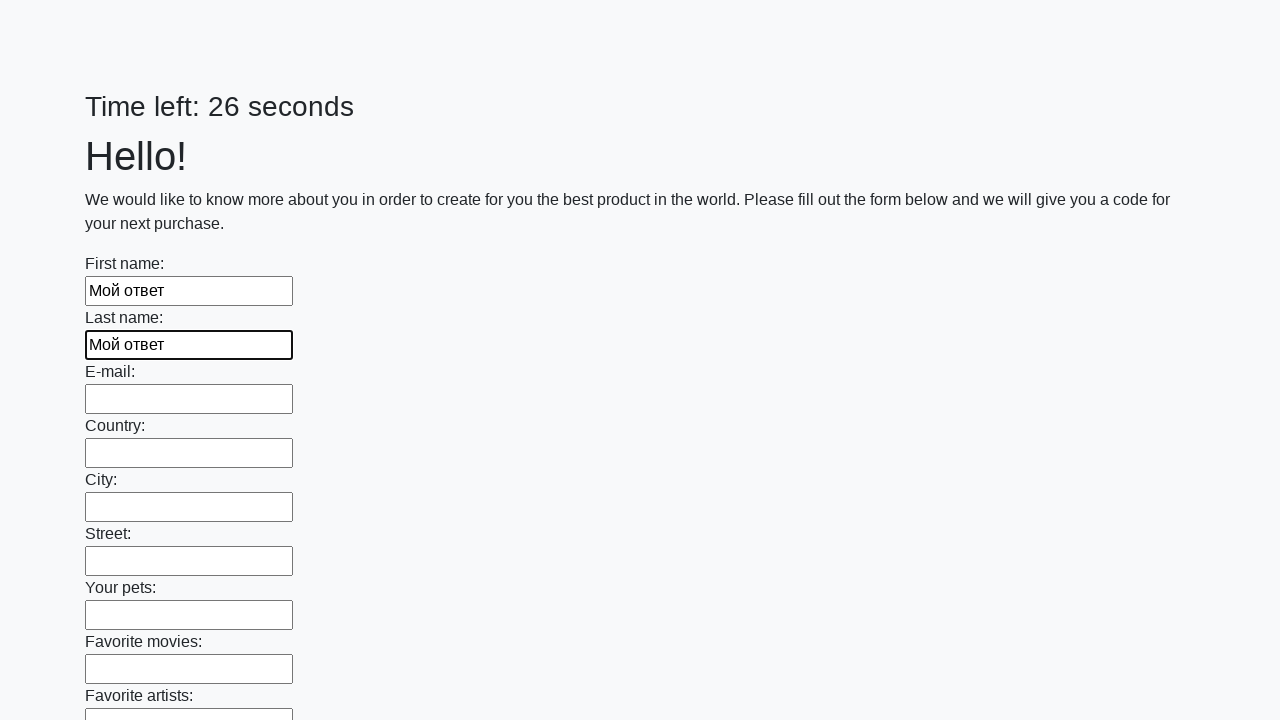

Filled input field with 'Мой ответ' on input >> nth=2
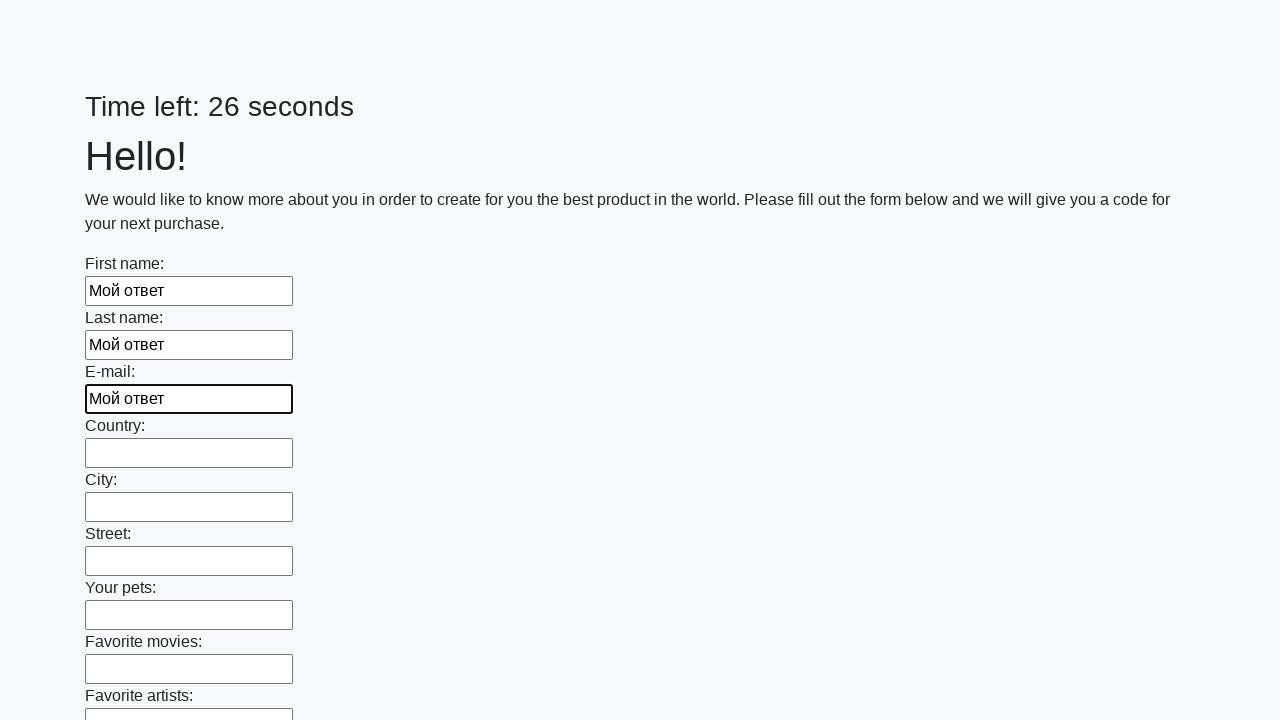

Filled input field with 'Мой ответ' on input >> nth=3
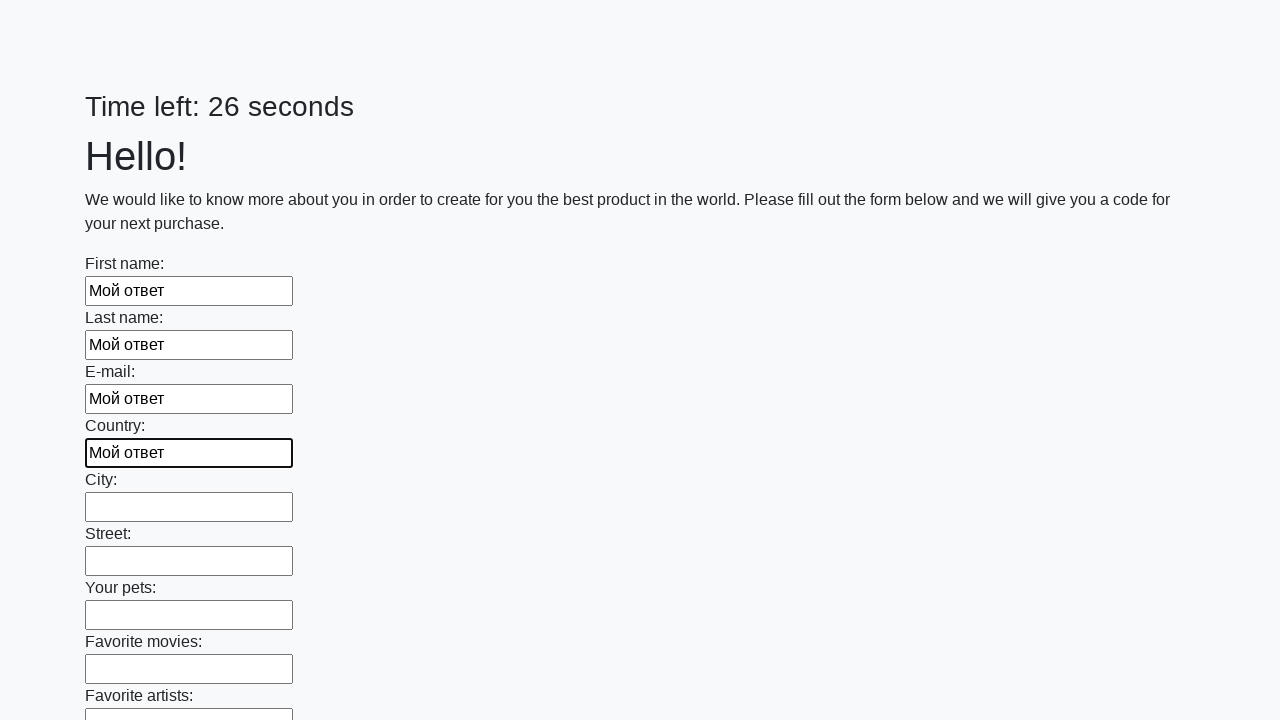

Filled input field with 'Мой ответ' on input >> nth=4
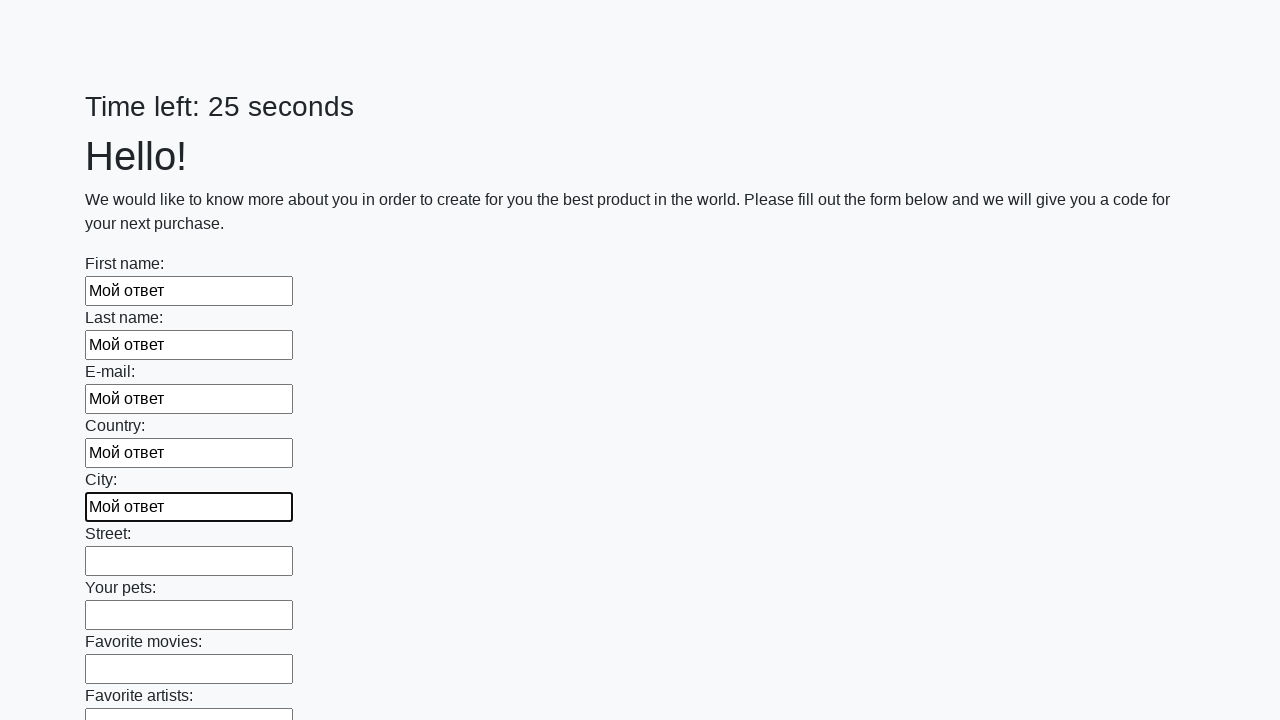

Filled input field with 'Мой ответ' on input >> nth=5
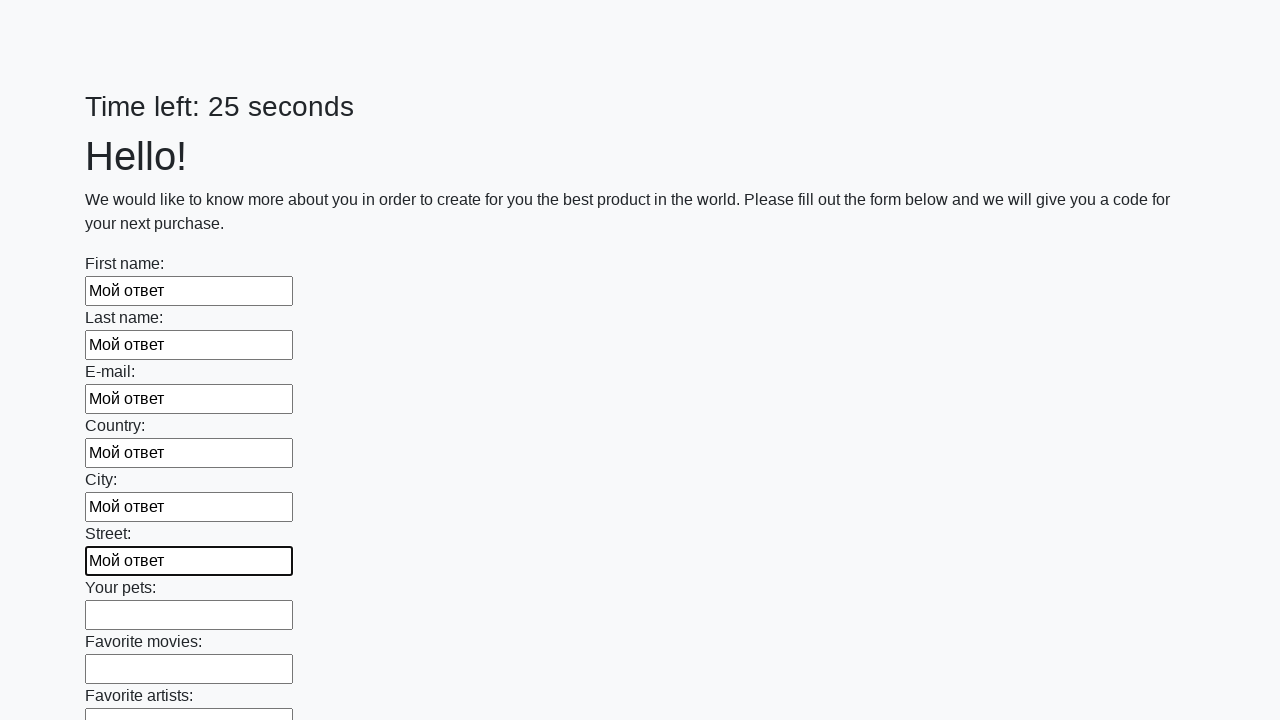

Filled input field with 'Мой ответ' on input >> nth=6
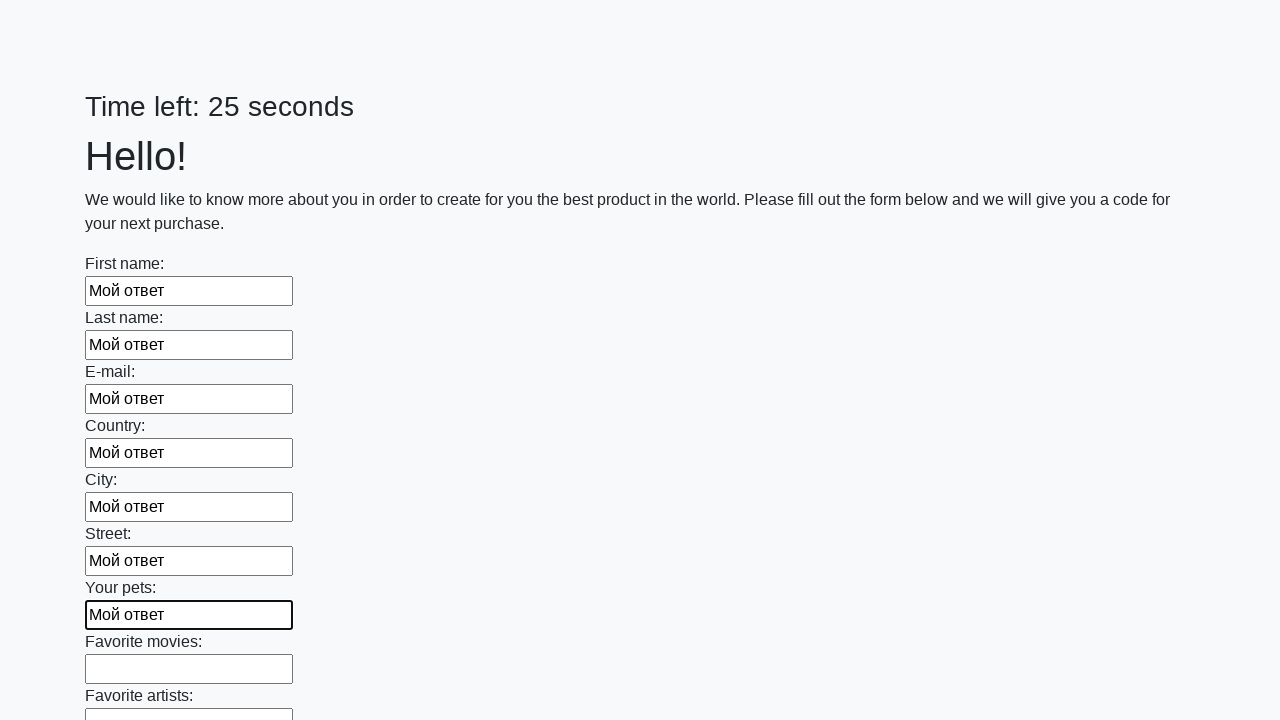

Filled input field with 'Мой ответ' on input >> nth=7
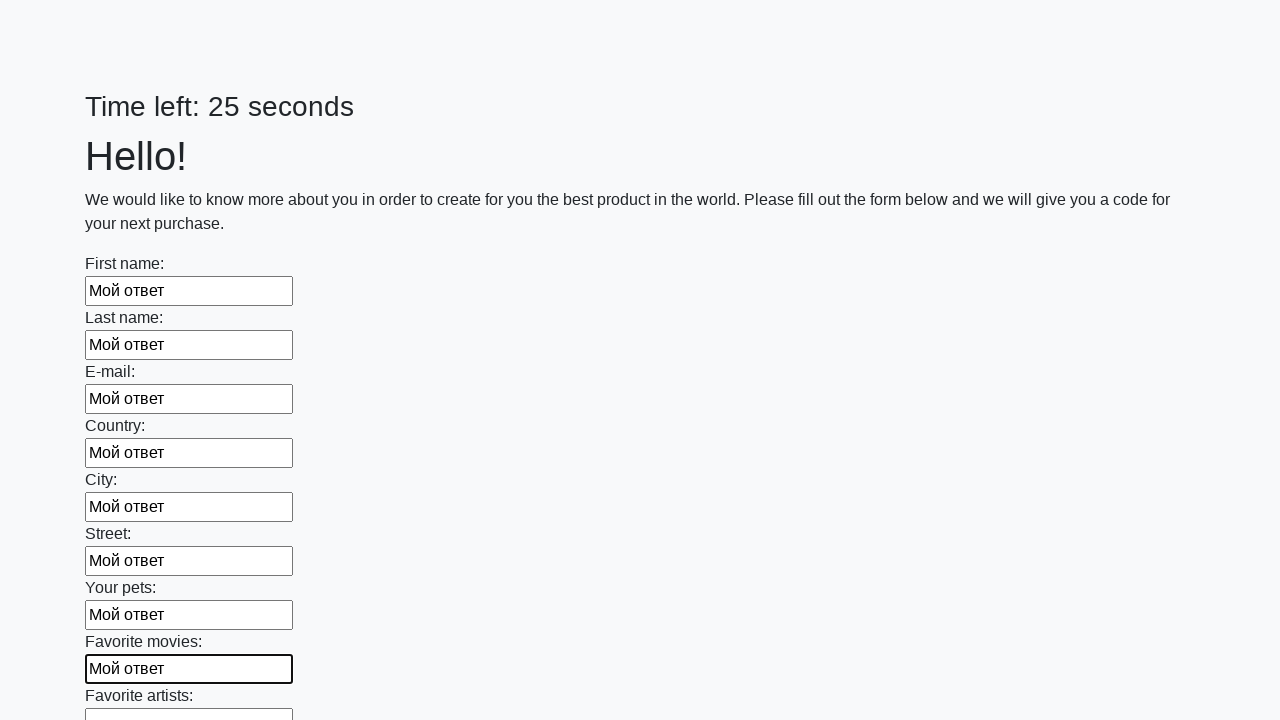

Filled input field with 'Мой ответ' on input >> nth=8
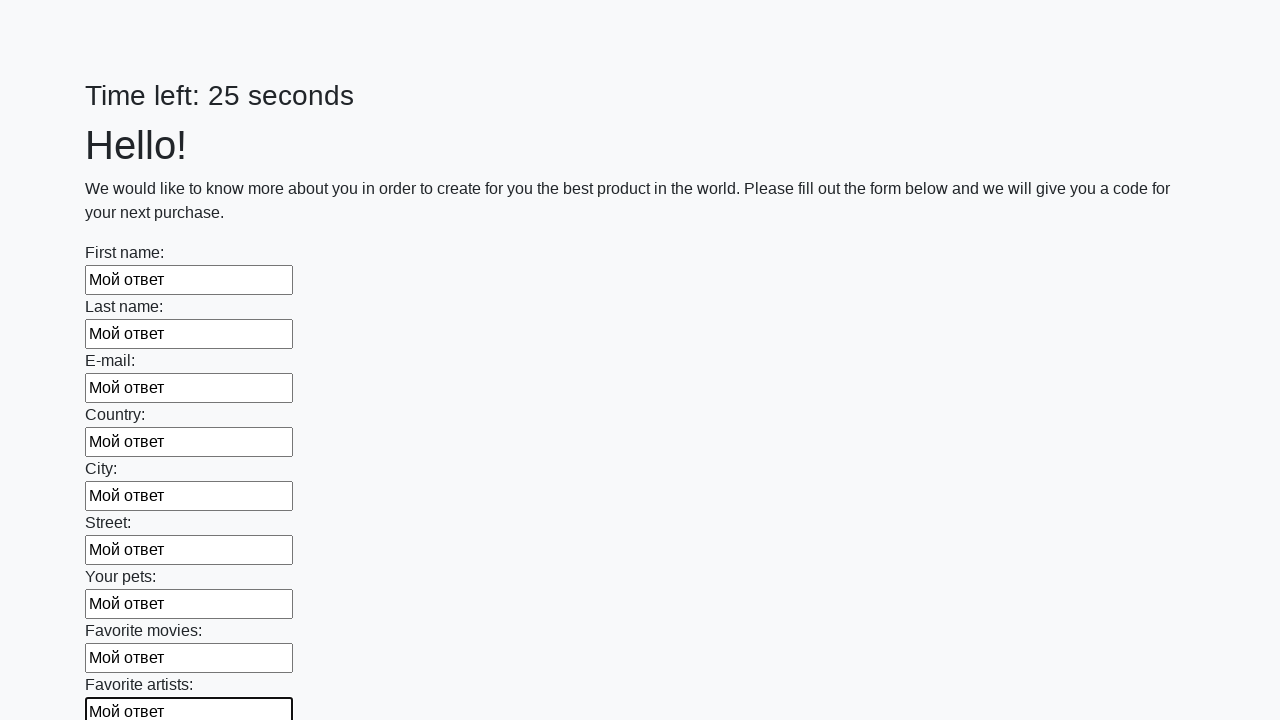

Filled input field with 'Мой ответ' on input >> nth=9
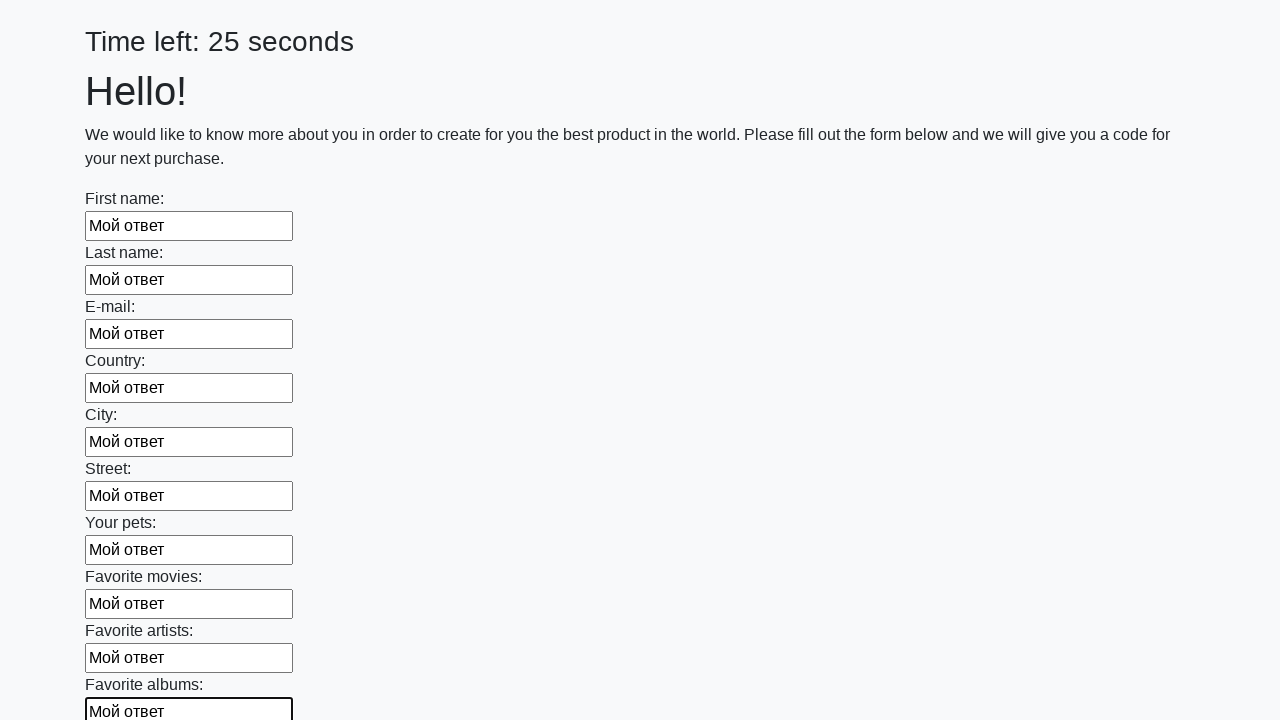

Filled input field with 'Мой ответ' on input >> nth=10
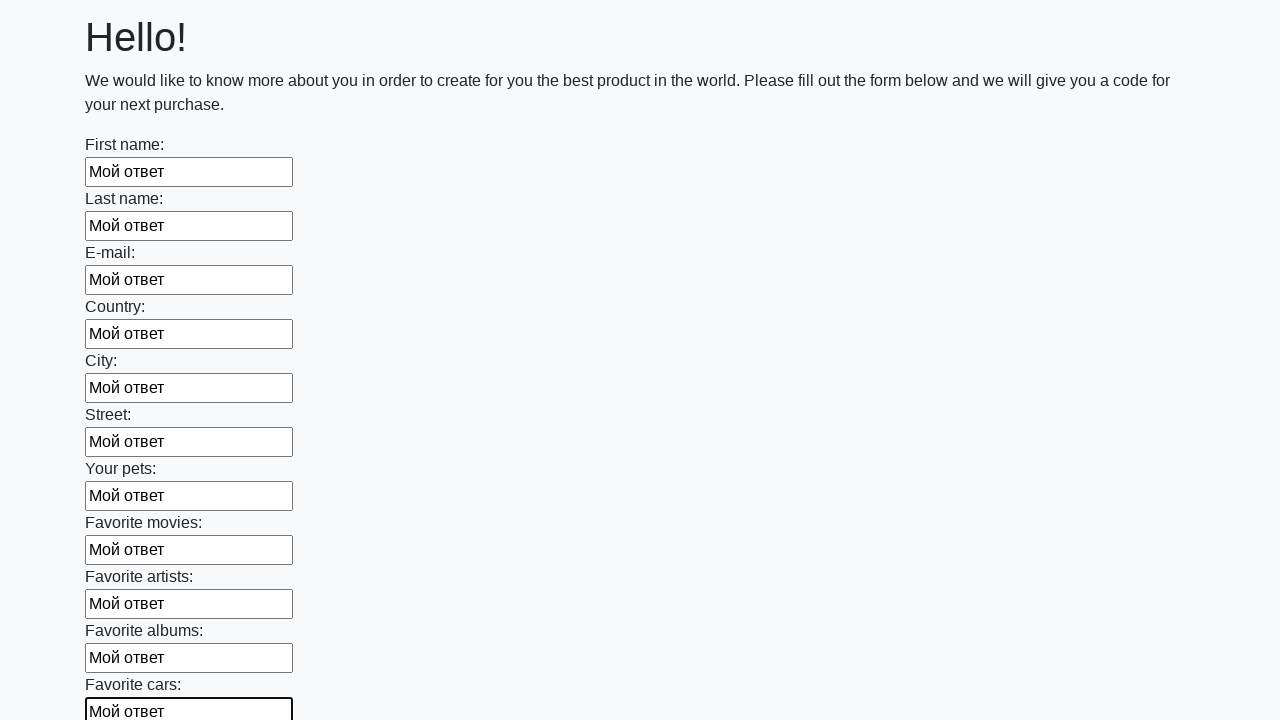

Filled input field with 'Мой ответ' on input >> nth=11
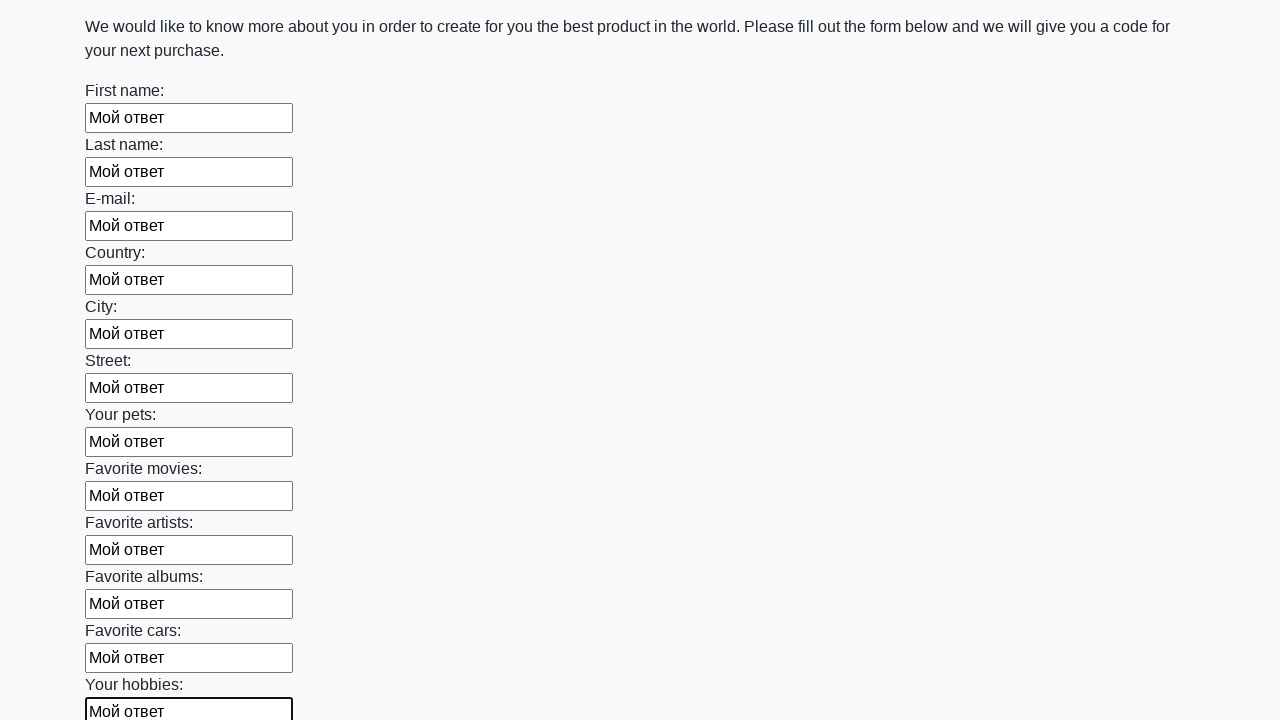

Filled input field with 'Мой ответ' on input >> nth=12
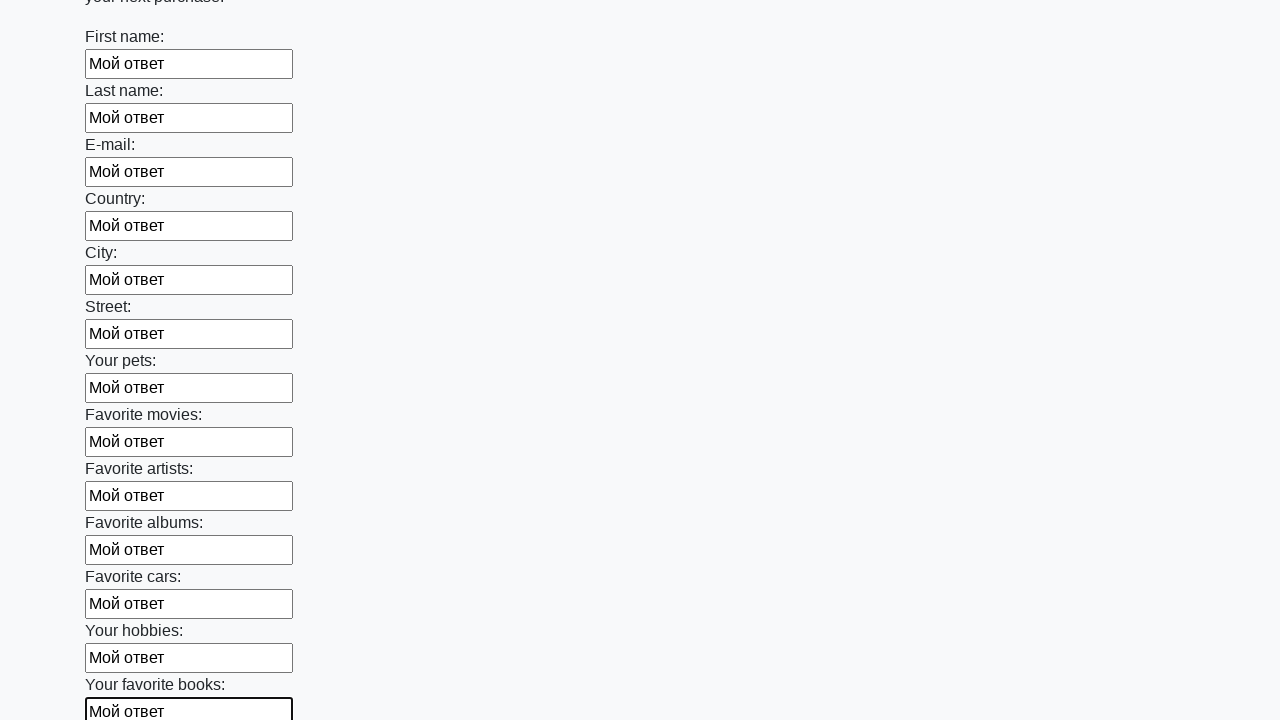

Filled input field with 'Мой ответ' on input >> nth=13
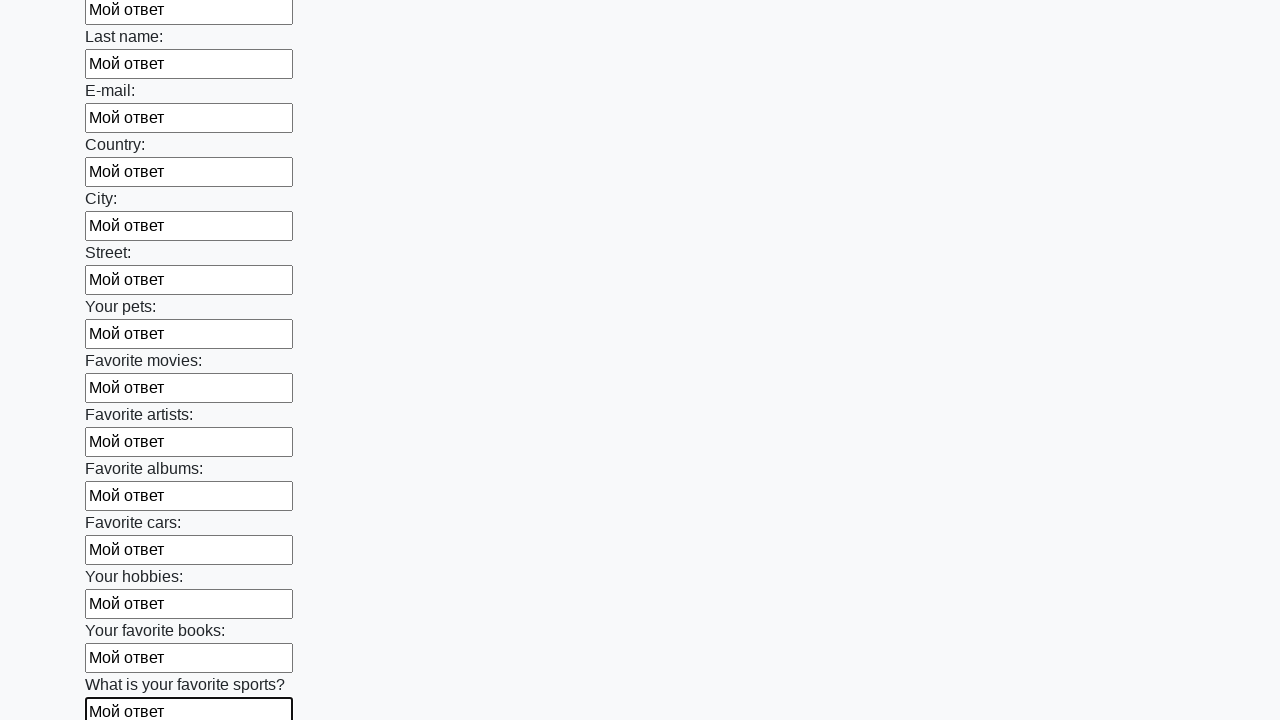

Filled input field with 'Мой ответ' on input >> nth=14
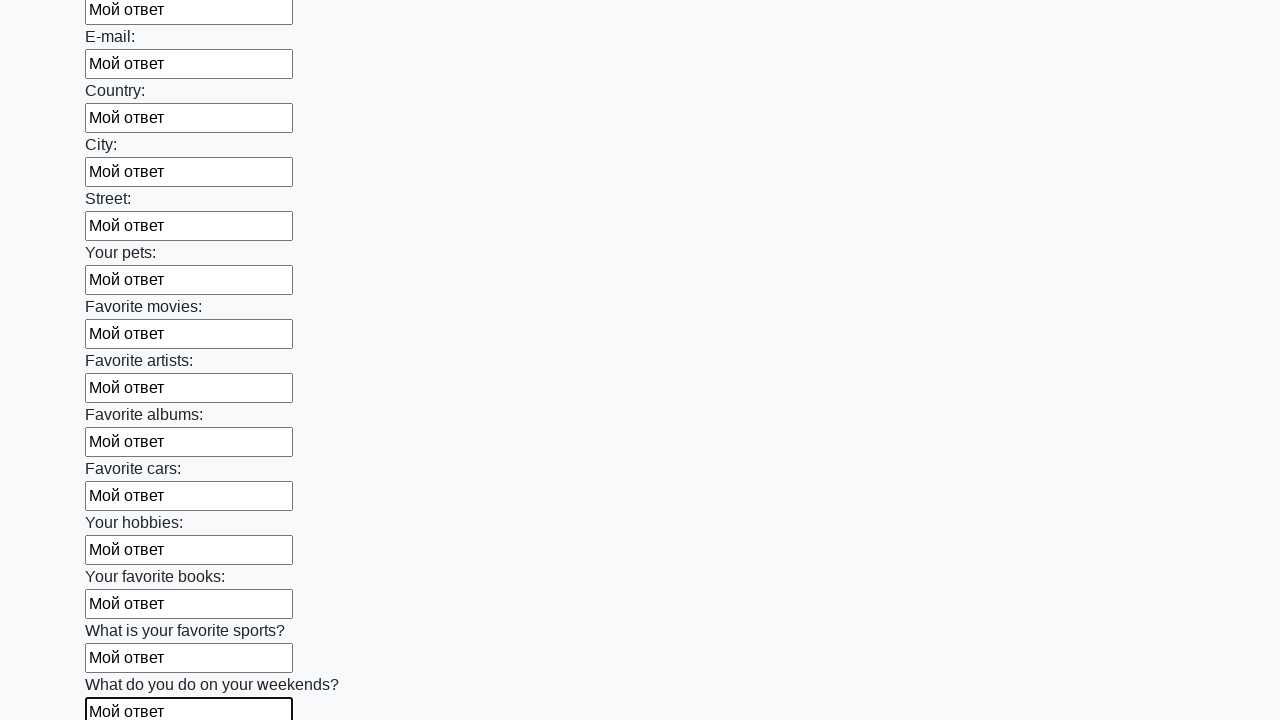

Filled input field with 'Мой ответ' on input >> nth=15
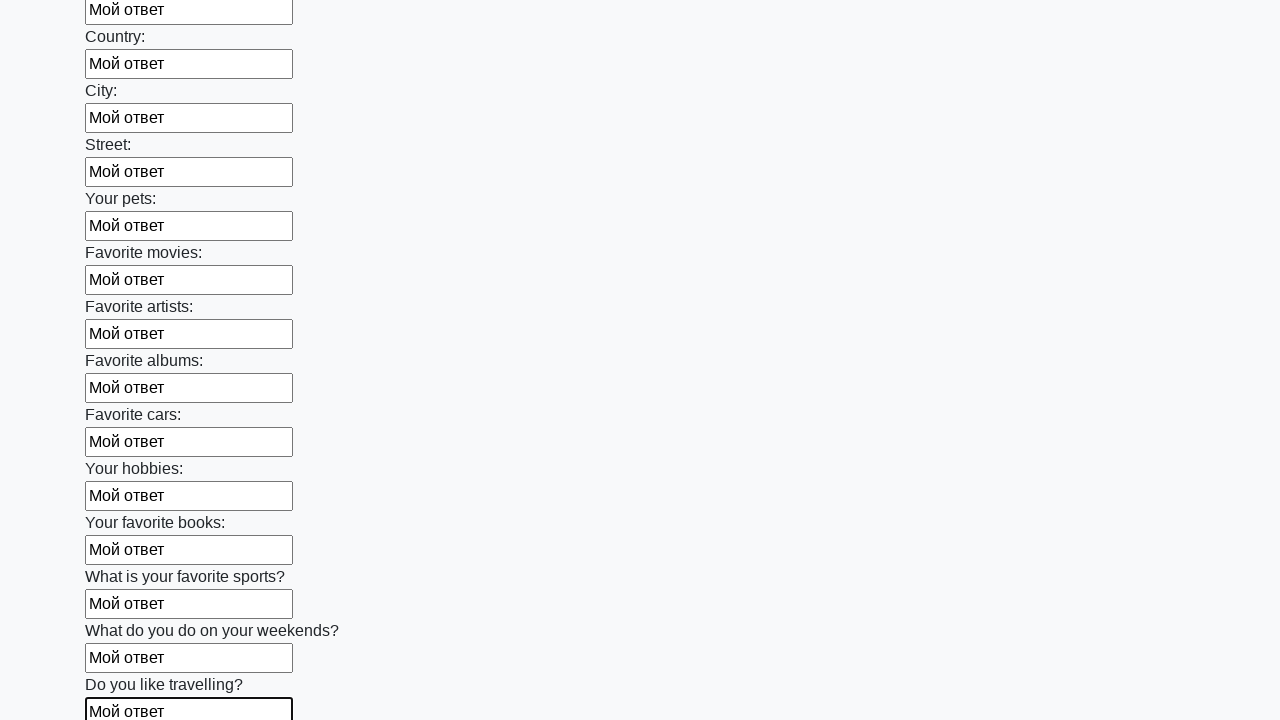

Filled input field with 'Мой ответ' on input >> nth=16
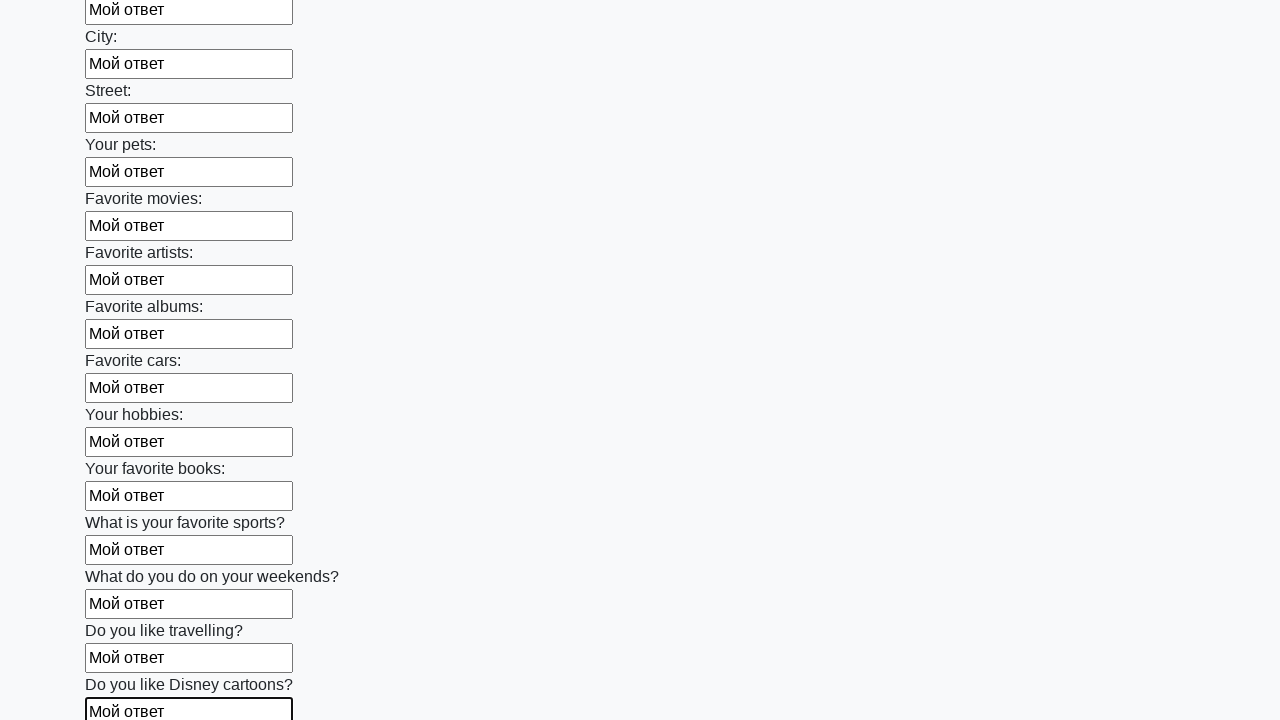

Filled input field with 'Мой ответ' on input >> nth=17
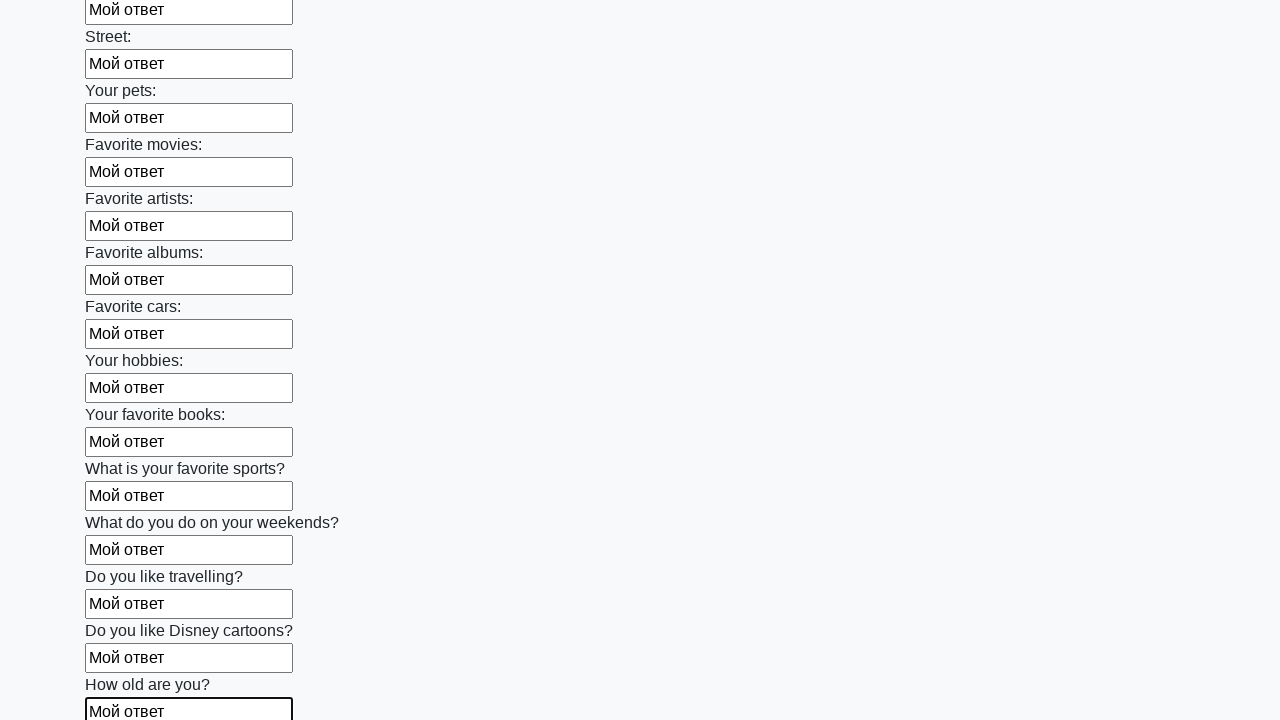

Filled input field with 'Мой ответ' on input >> nth=18
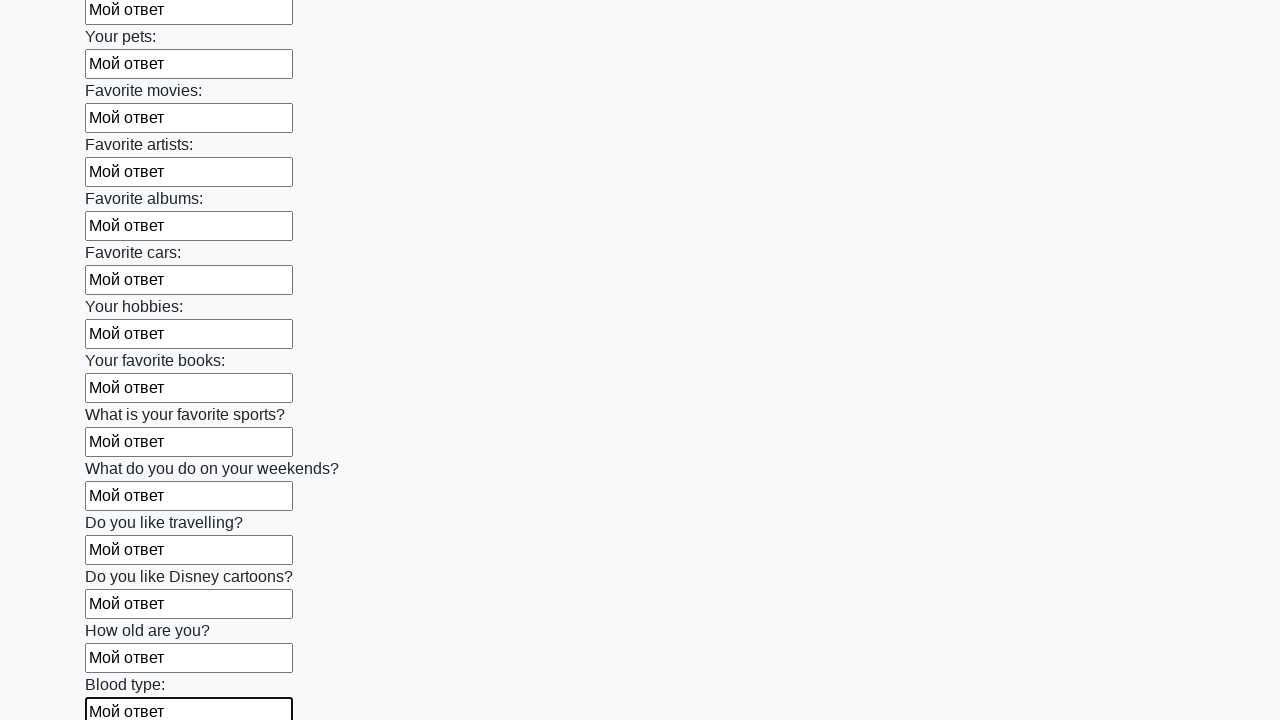

Filled input field with 'Мой ответ' on input >> nth=19
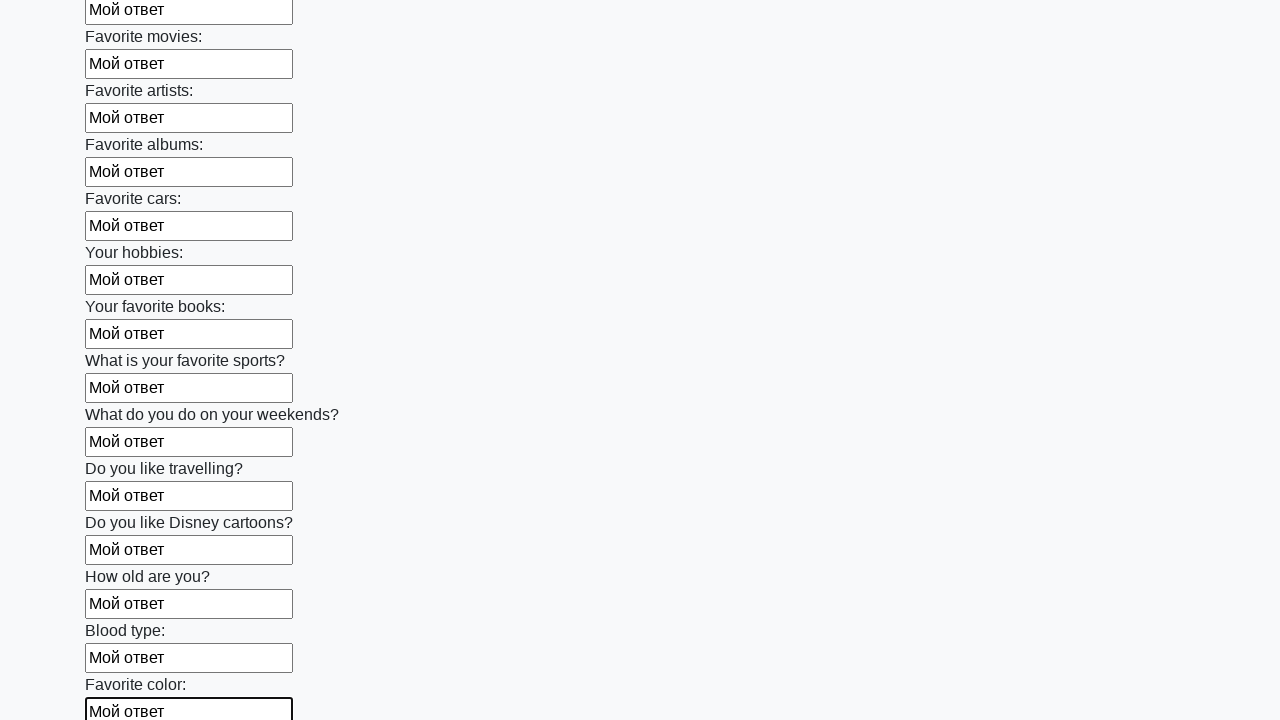

Filled input field with 'Мой ответ' on input >> nth=20
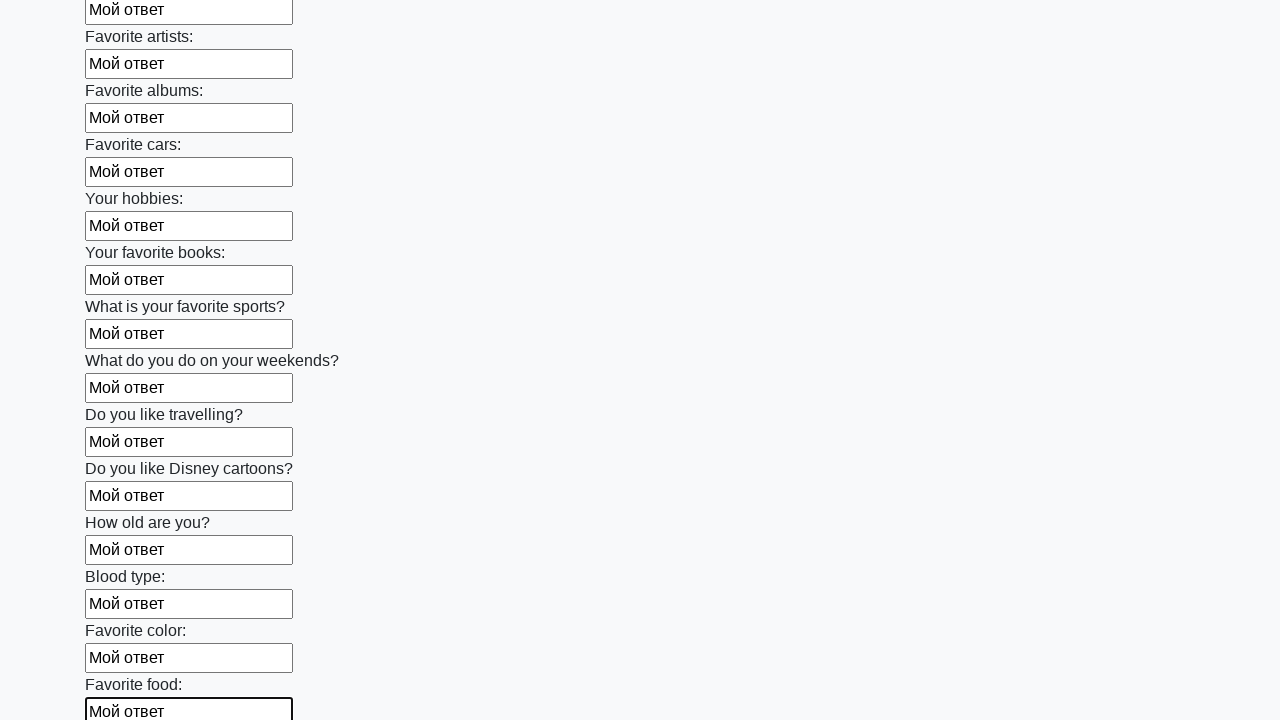

Filled input field with 'Мой ответ' on input >> nth=21
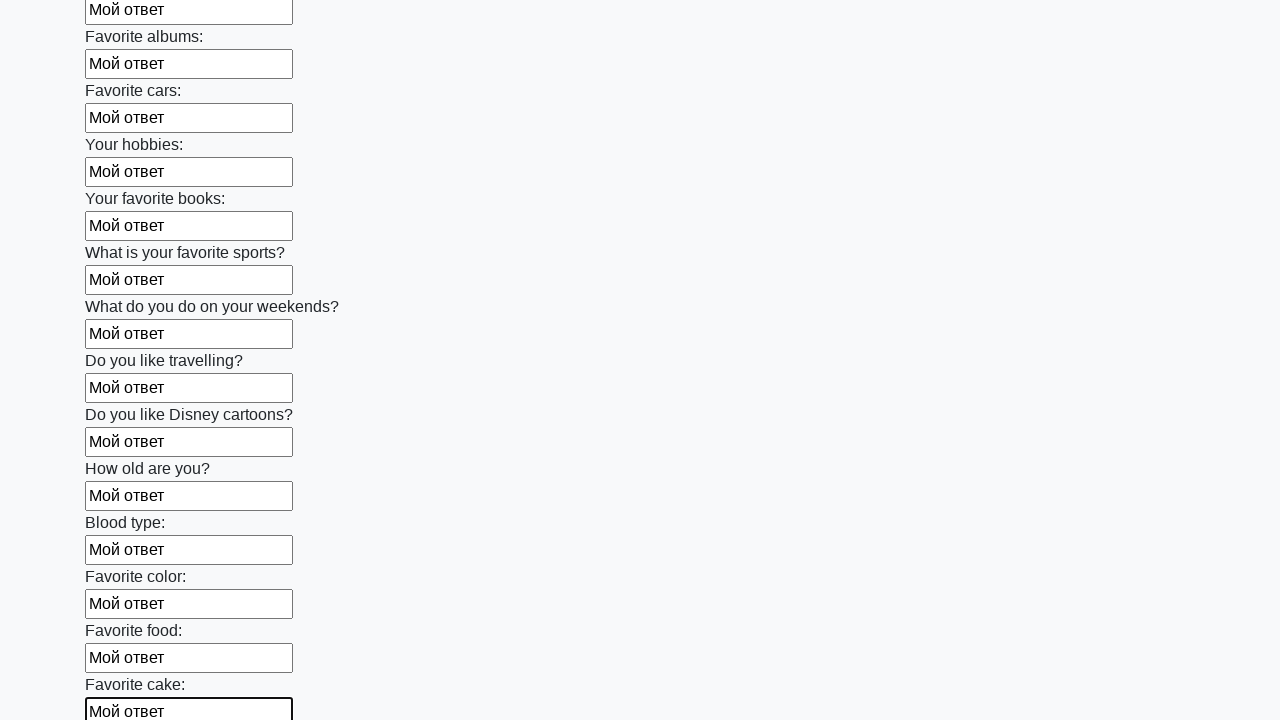

Filled input field with 'Мой ответ' on input >> nth=22
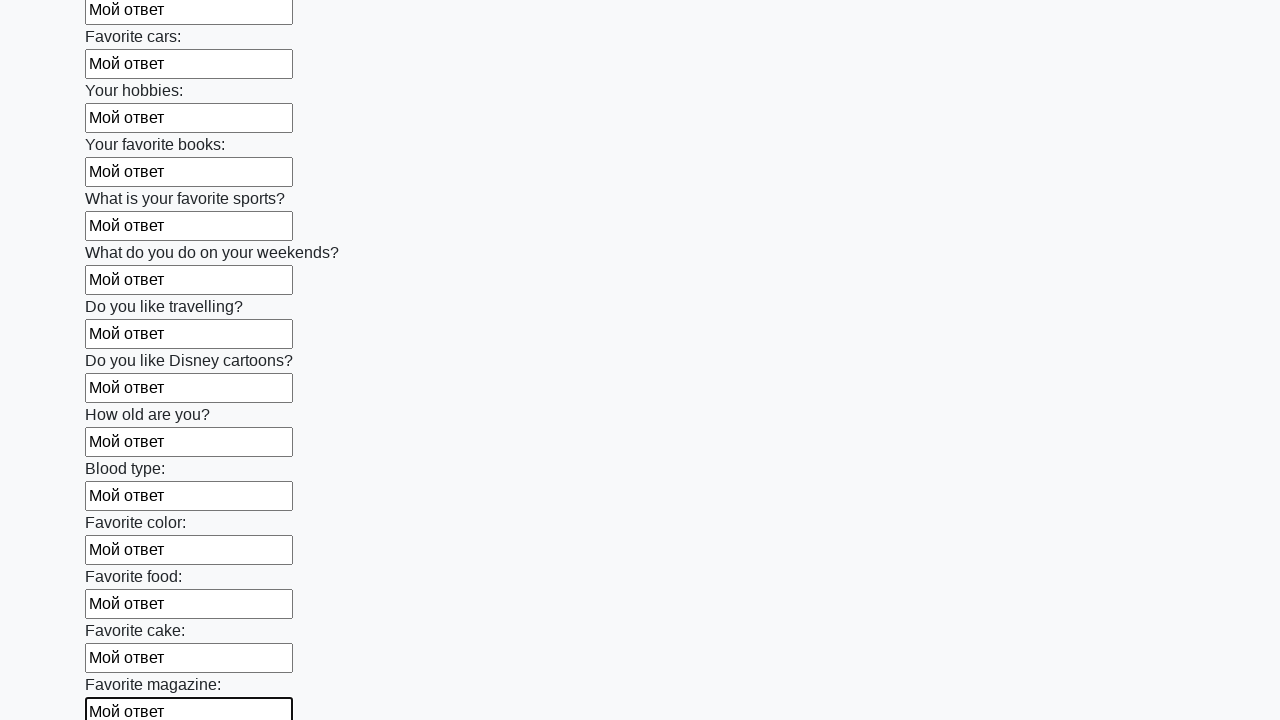

Filled input field with 'Мой ответ' on input >> nth=23
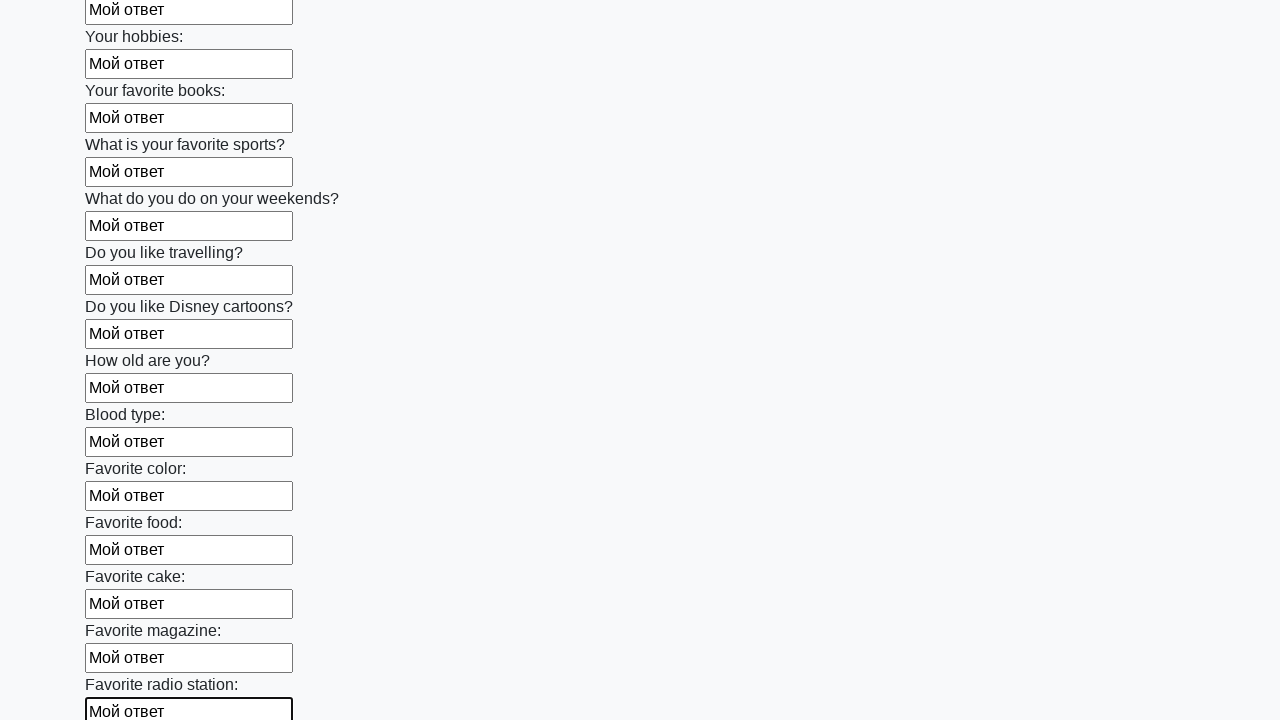

Filled input field with 'Мой ответ' on input >> nth=24
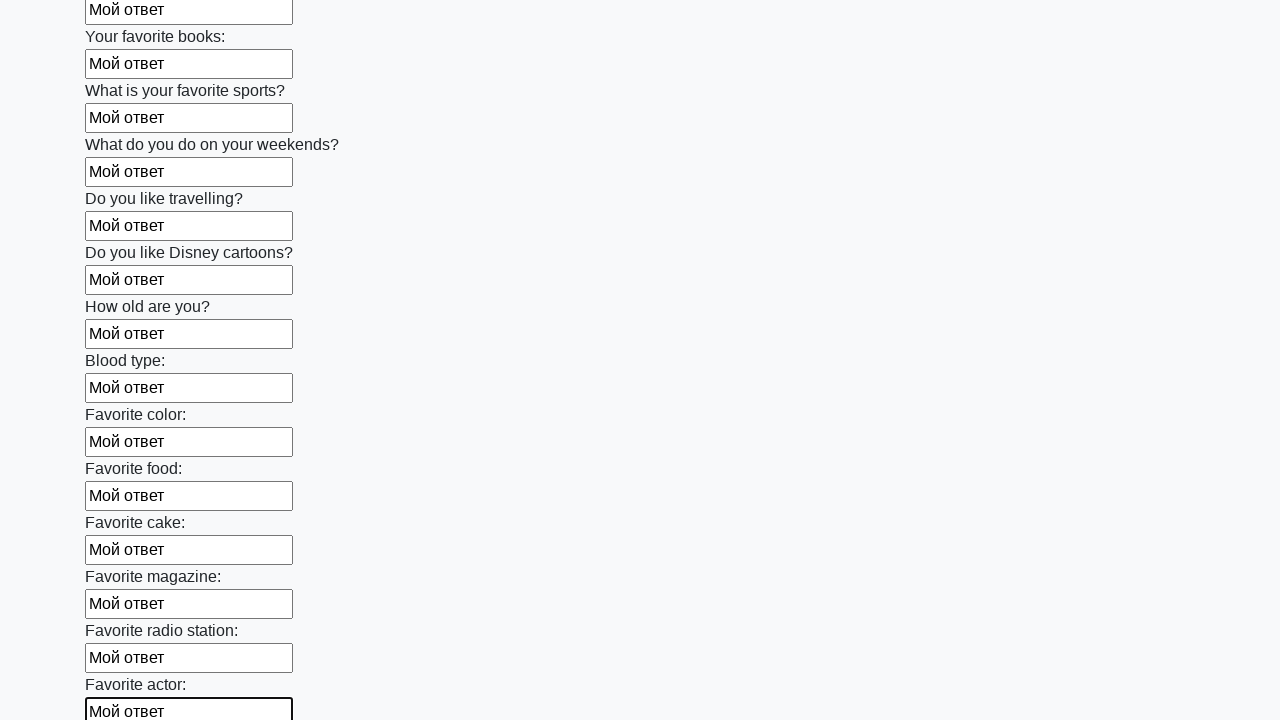

Filled input field with 'Мой ответ' on input >> nth=25
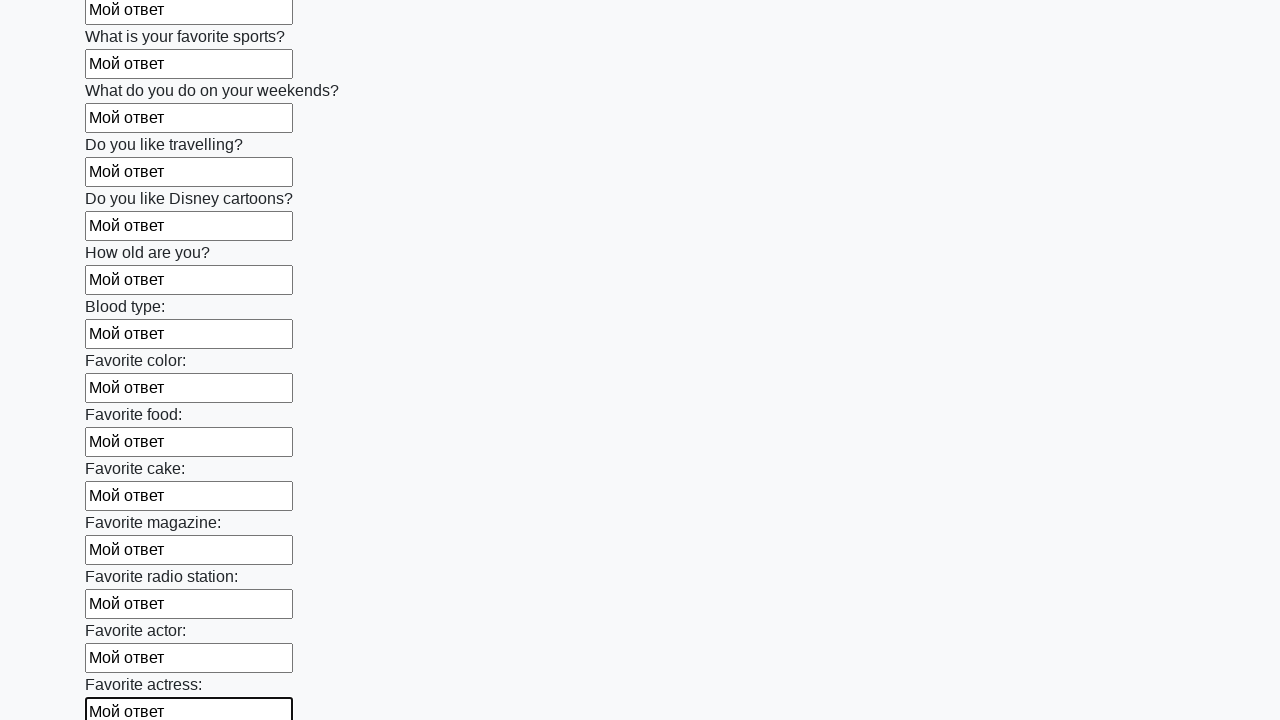

Filled input field with 'Мой ответ' on input >> nth=26
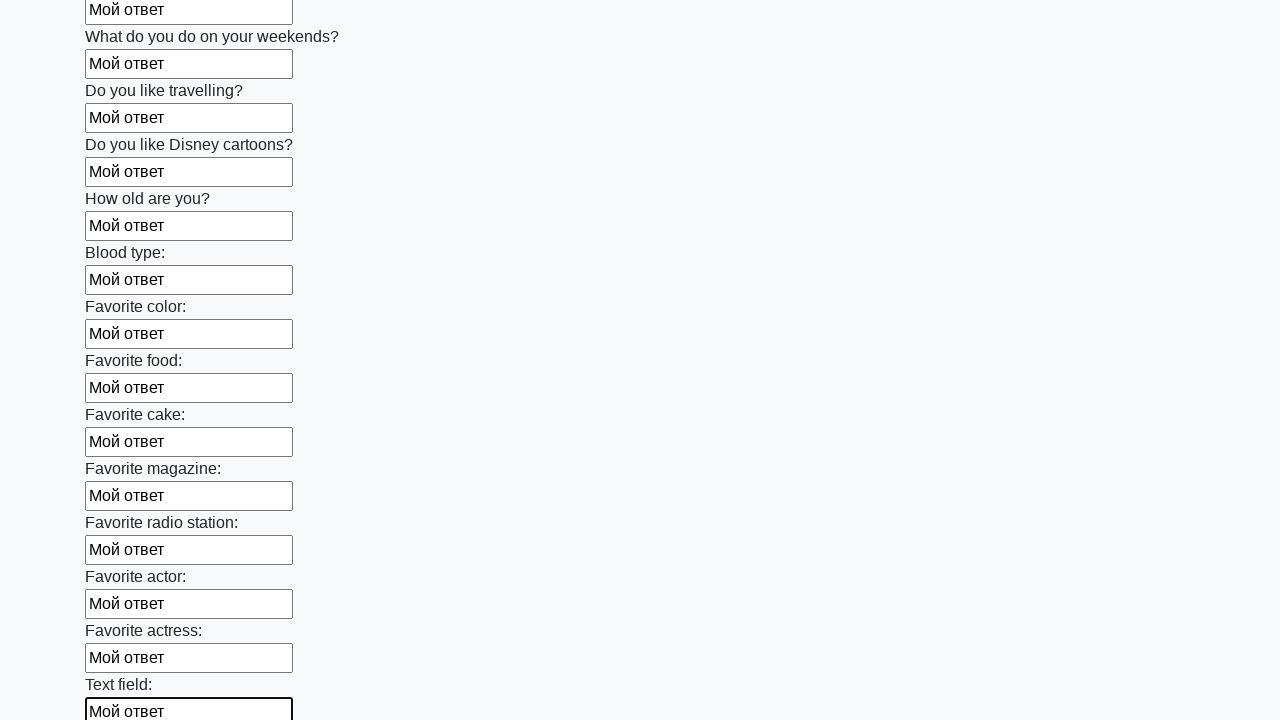

Filled input field with 'Мой ответ' on input >> nth=27
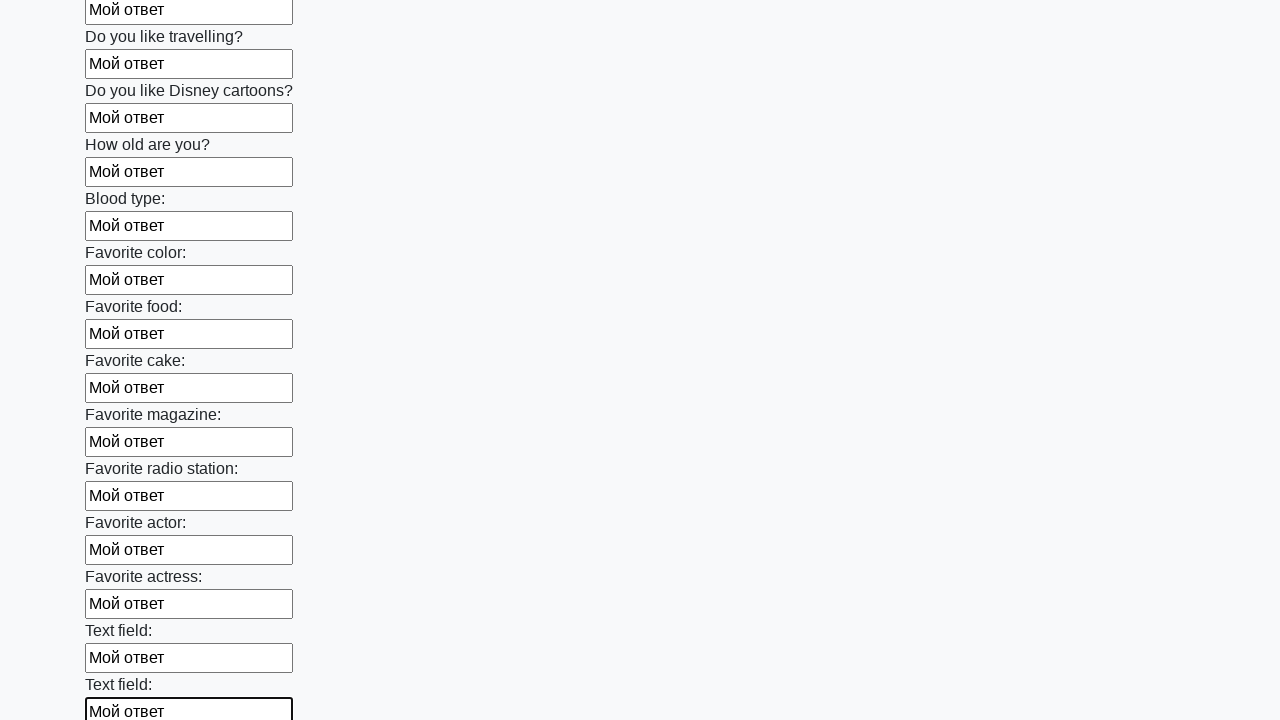

Filled input field with 'Мой ответ' on input >> nth=28
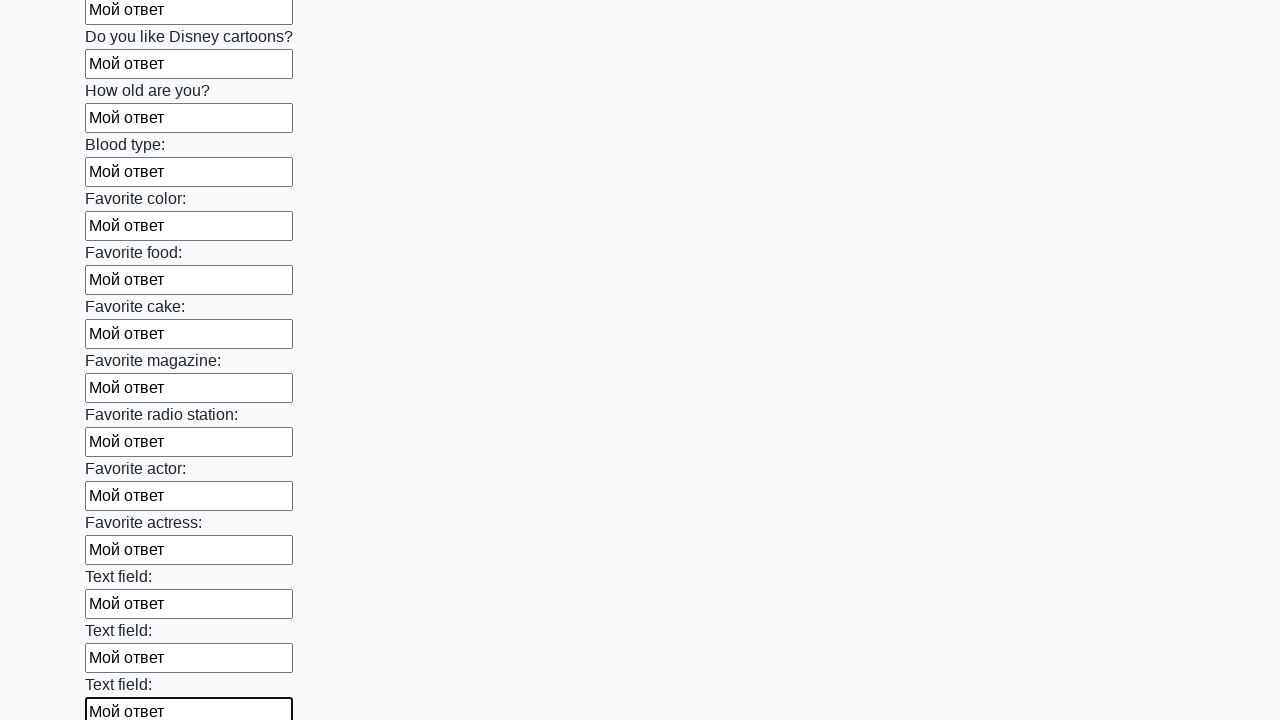

Filled input field with 'Мой ответ' on input >> nth=29
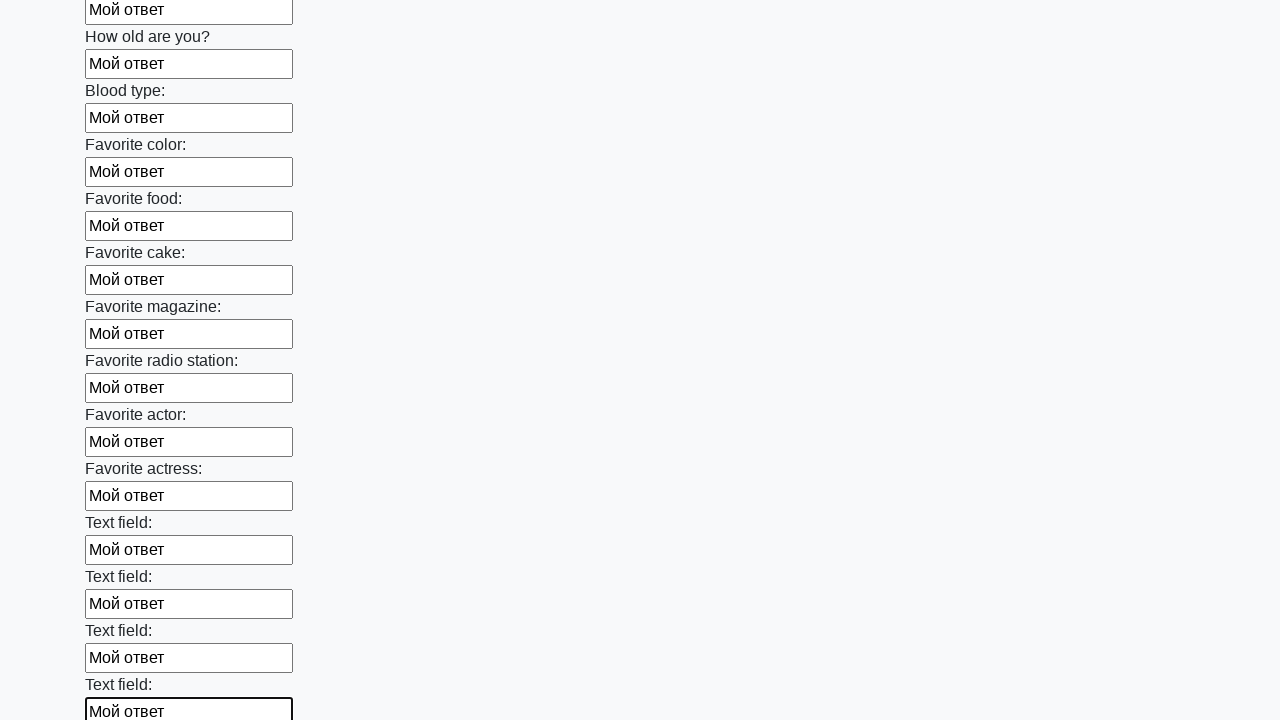

Filled input field with 'Мой ответ' on input >> nth=30
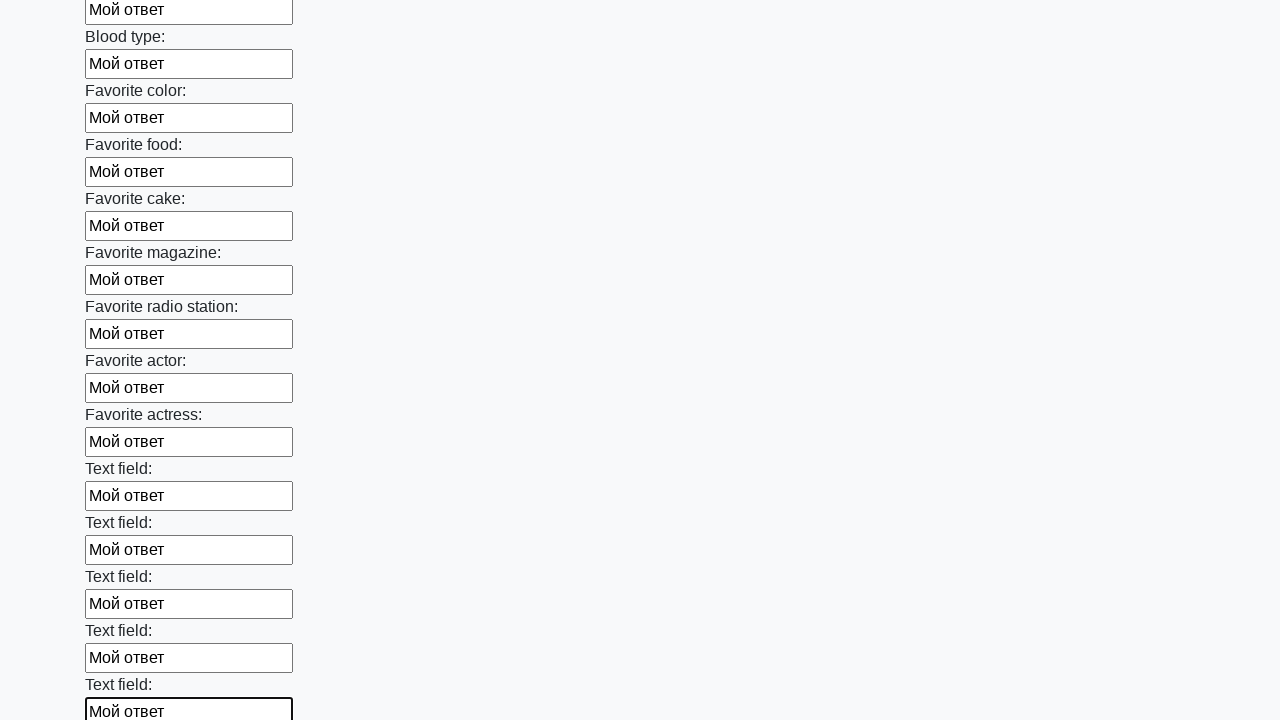

Filled input field with 'Мой ответ' on input >> nth=31
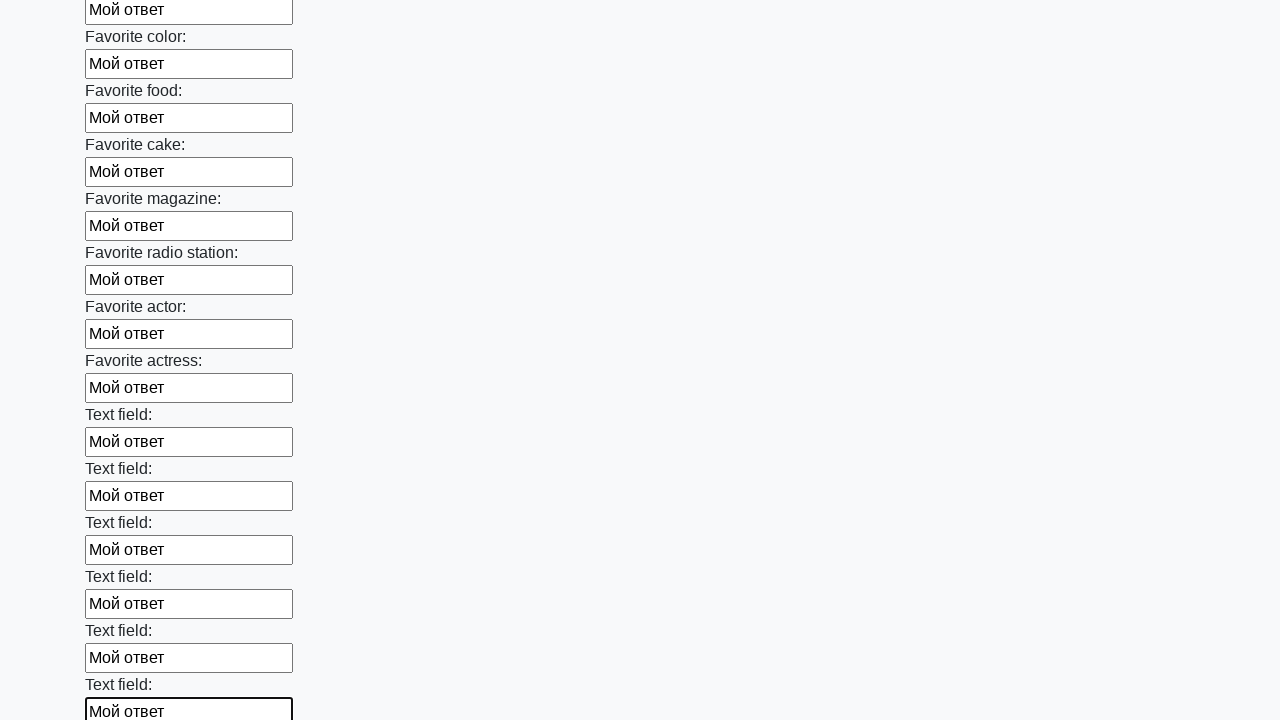

Filled input field with 'Мой ответ' on input >> nth=32
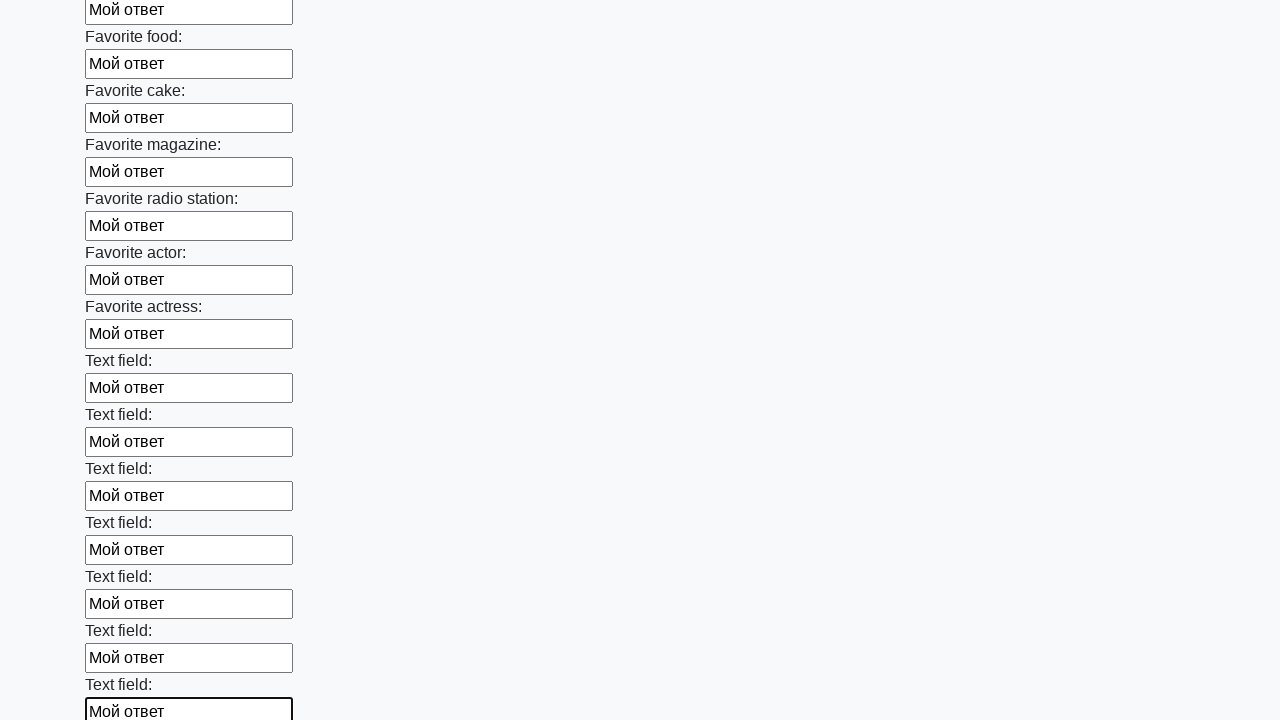

Filled input field with 'Мой ответ' on input >> nth=33
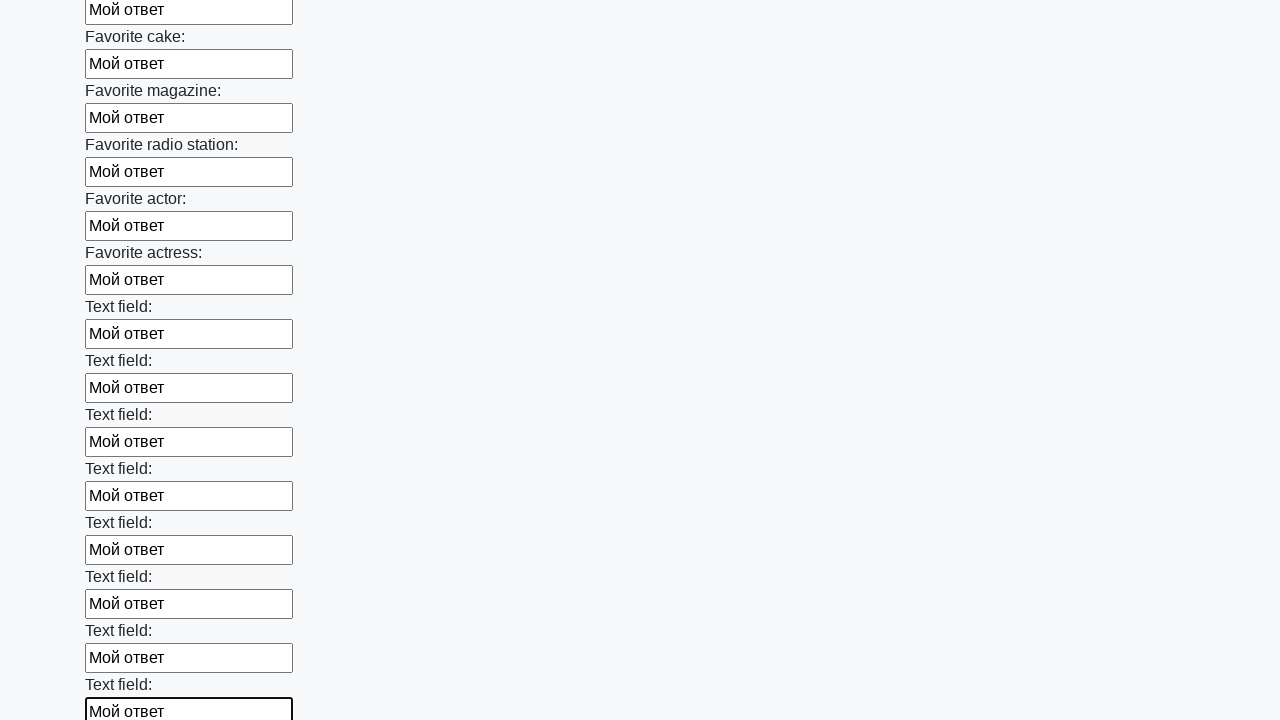

Filled input field with 'Мой ответ' on input >> nth=34
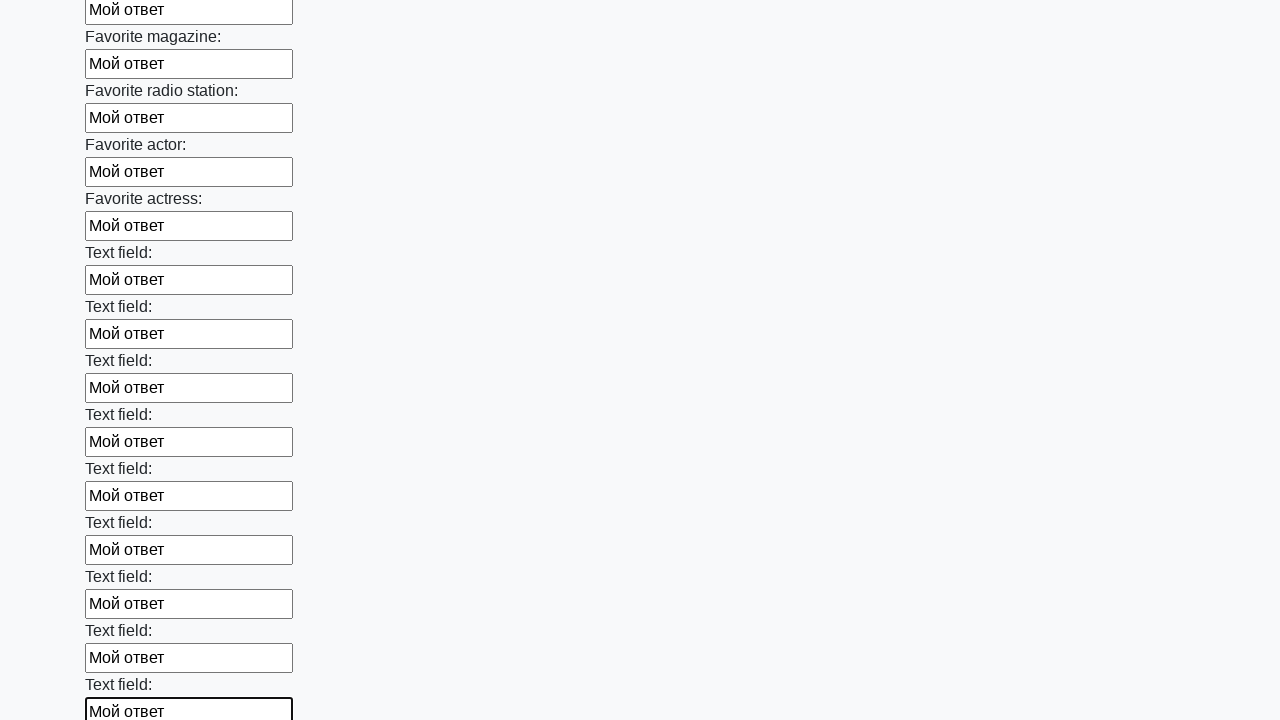

Filled input field with 'Мой ответ' on input >> nth=35
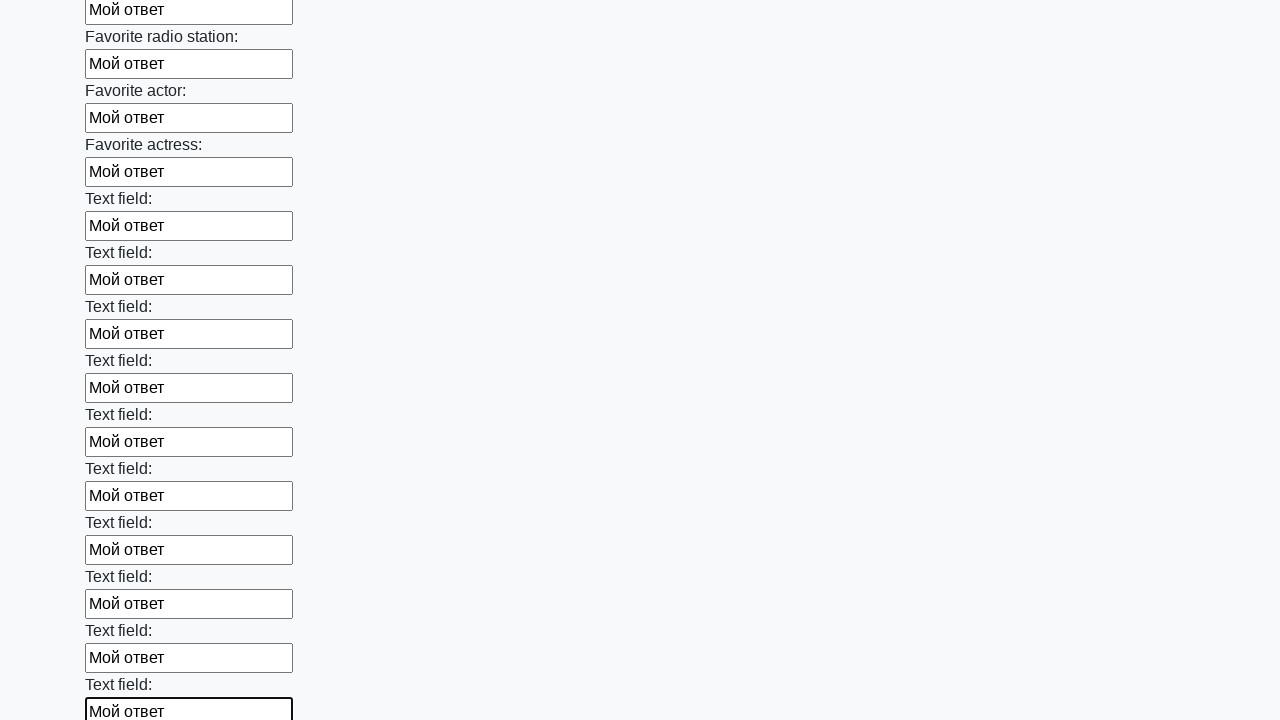

Filled input field with 'Мой ответ' on input >> nth=36
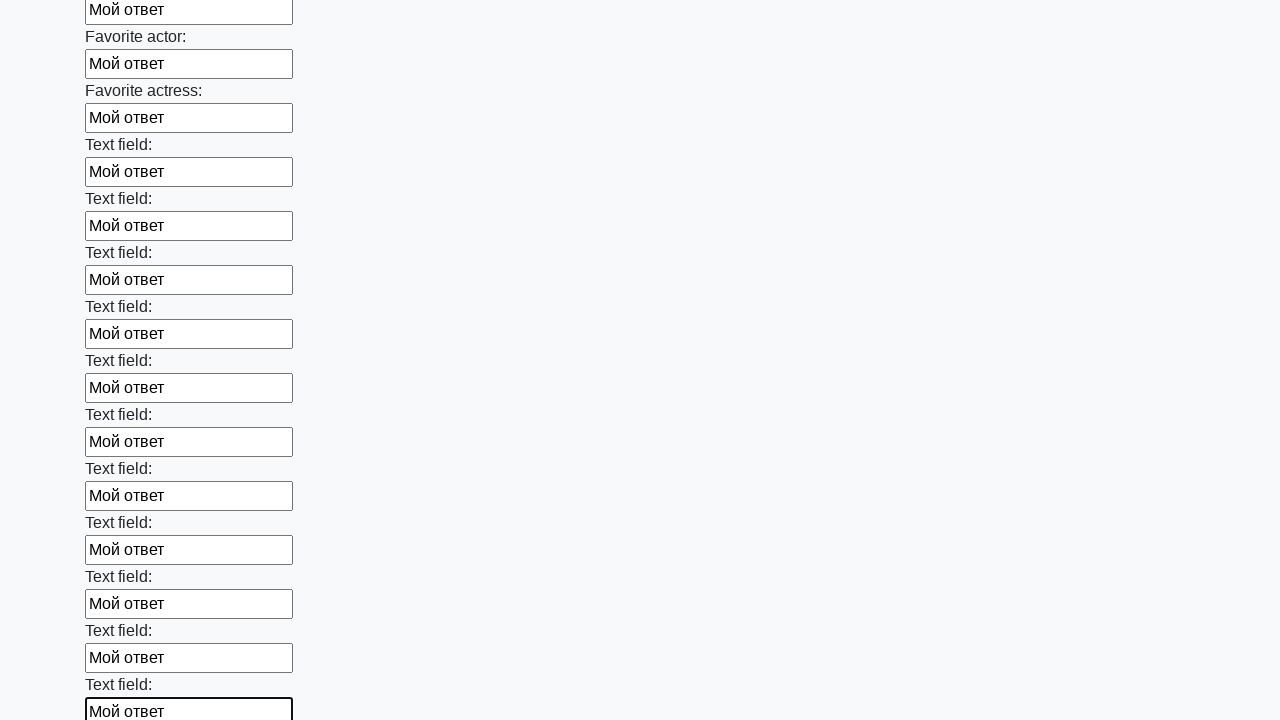

Filled input field with 'Мой ответ' on input >> nth=37
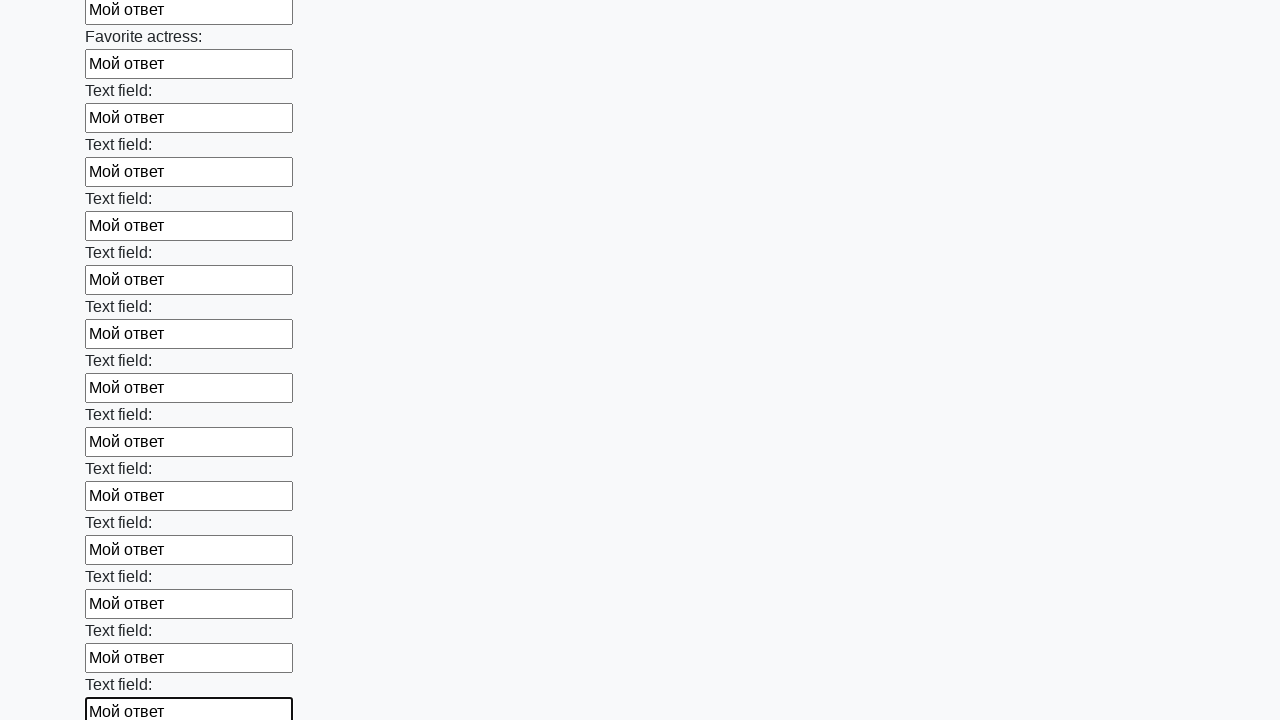

Filled input field with 'Мой ответ' on input >> nth=38
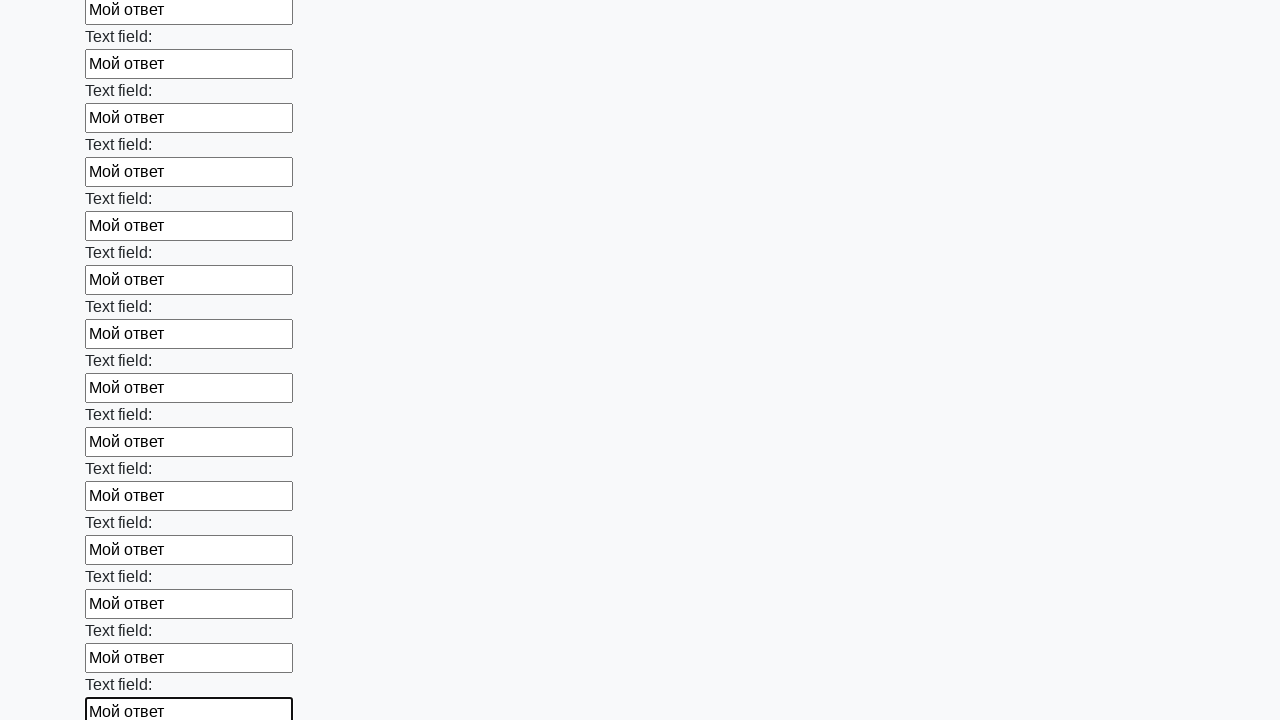

Filled input field with 'Мой ответ' on input >> nth=39
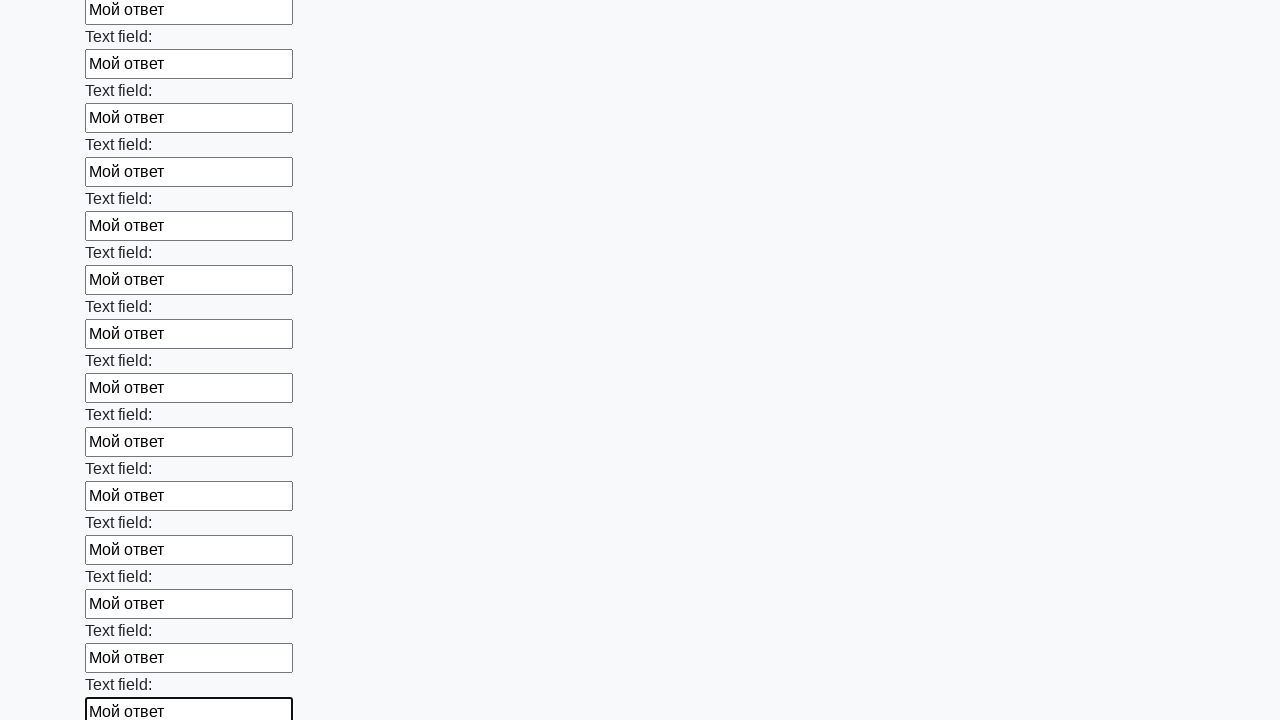

Filled input field with 'Мой ответ' on input >> nth=40
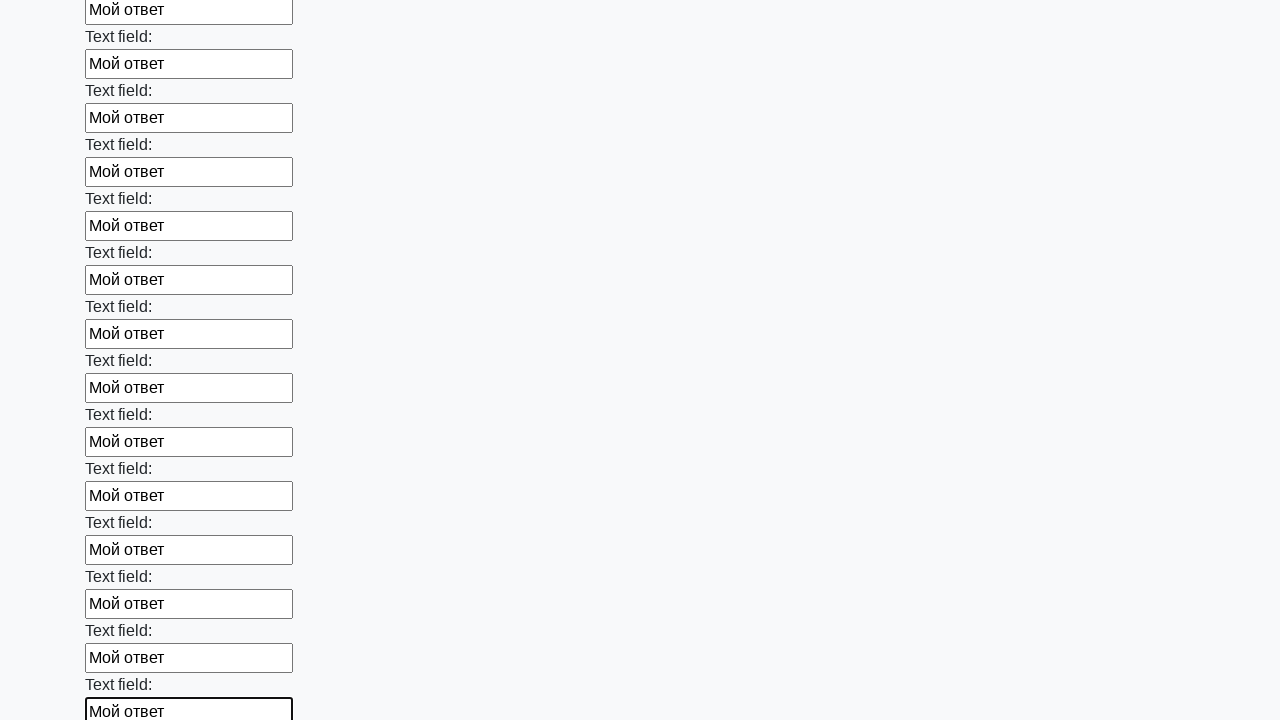

Filled input field with 'Мой ответ' on input >> nth=41
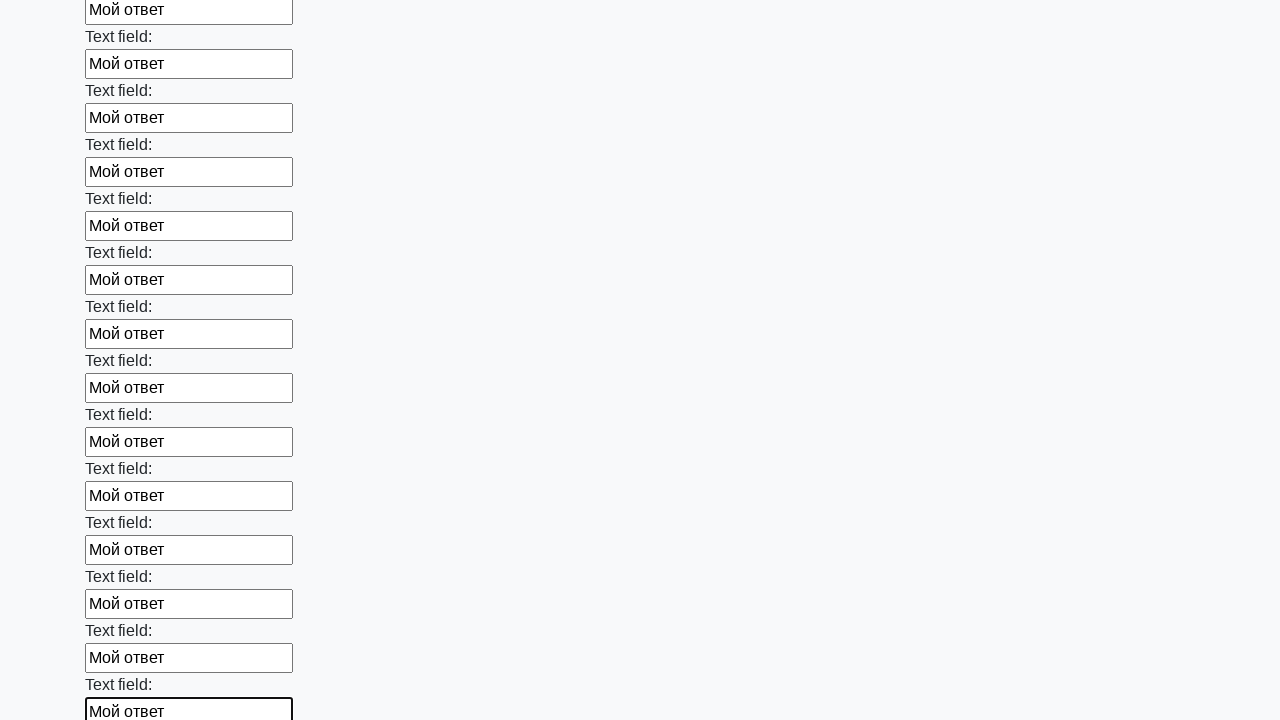

Filled input field with 'Мой ответ' on input >> nth=42
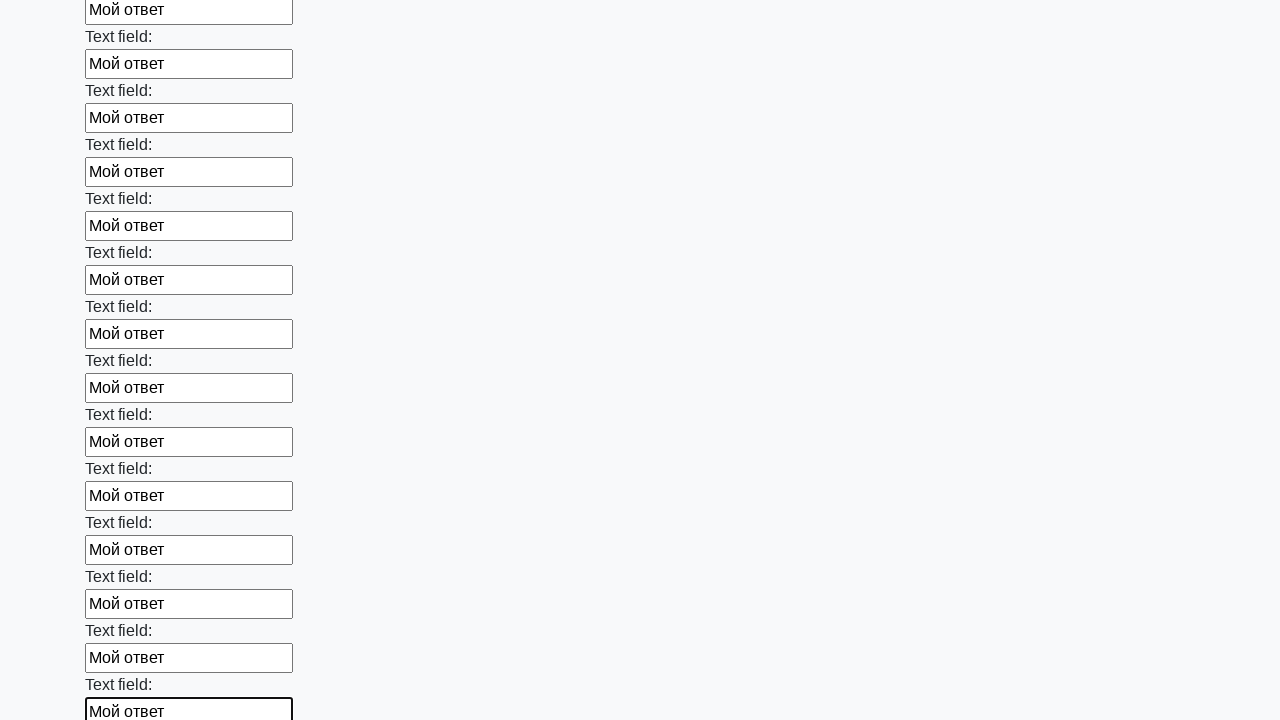

Filled input field with 'Мой ответ' on input >> nth=43
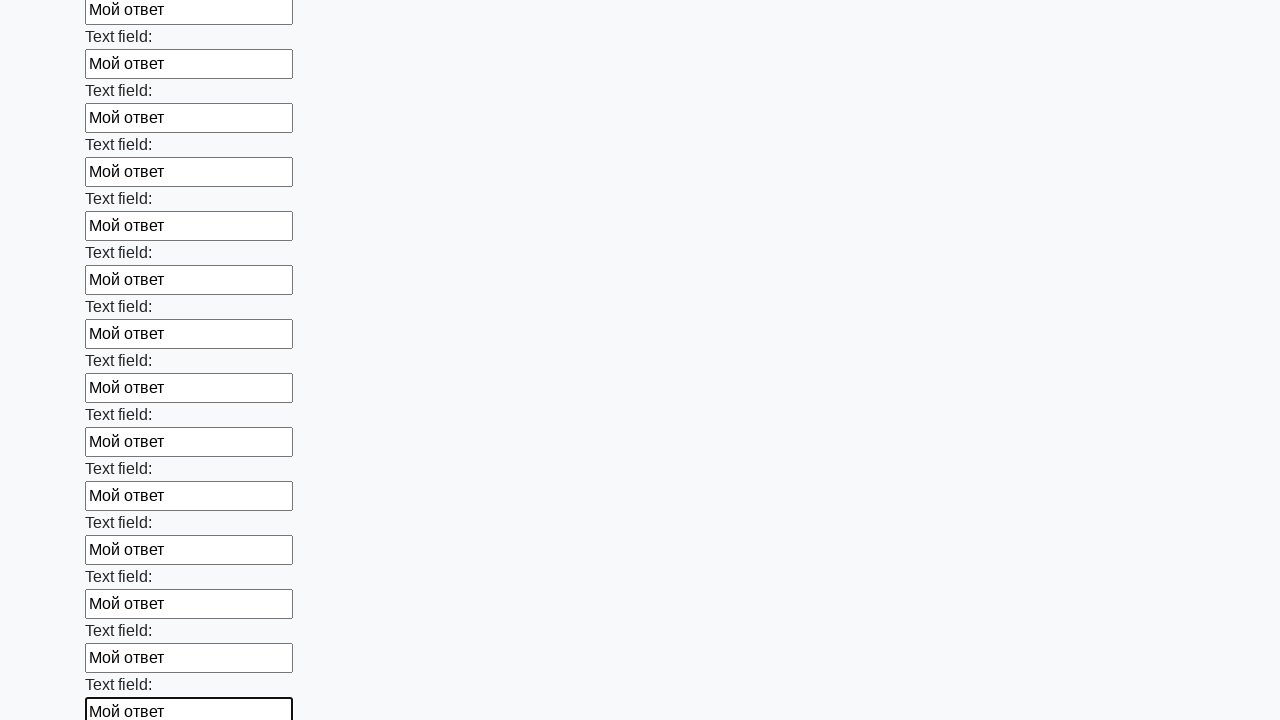

Filled input field with 'Мой ответ' on input >> nth=44
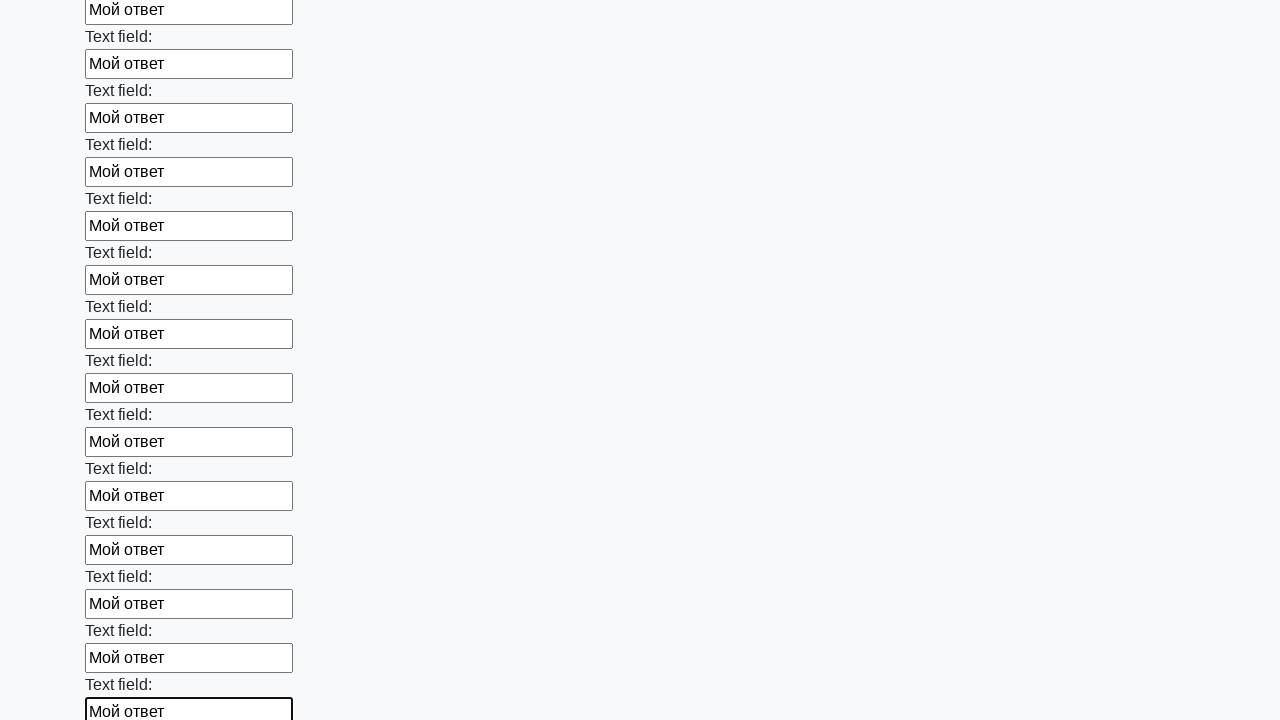

Filled input field with 'Мой ответ' on input >> nth=45
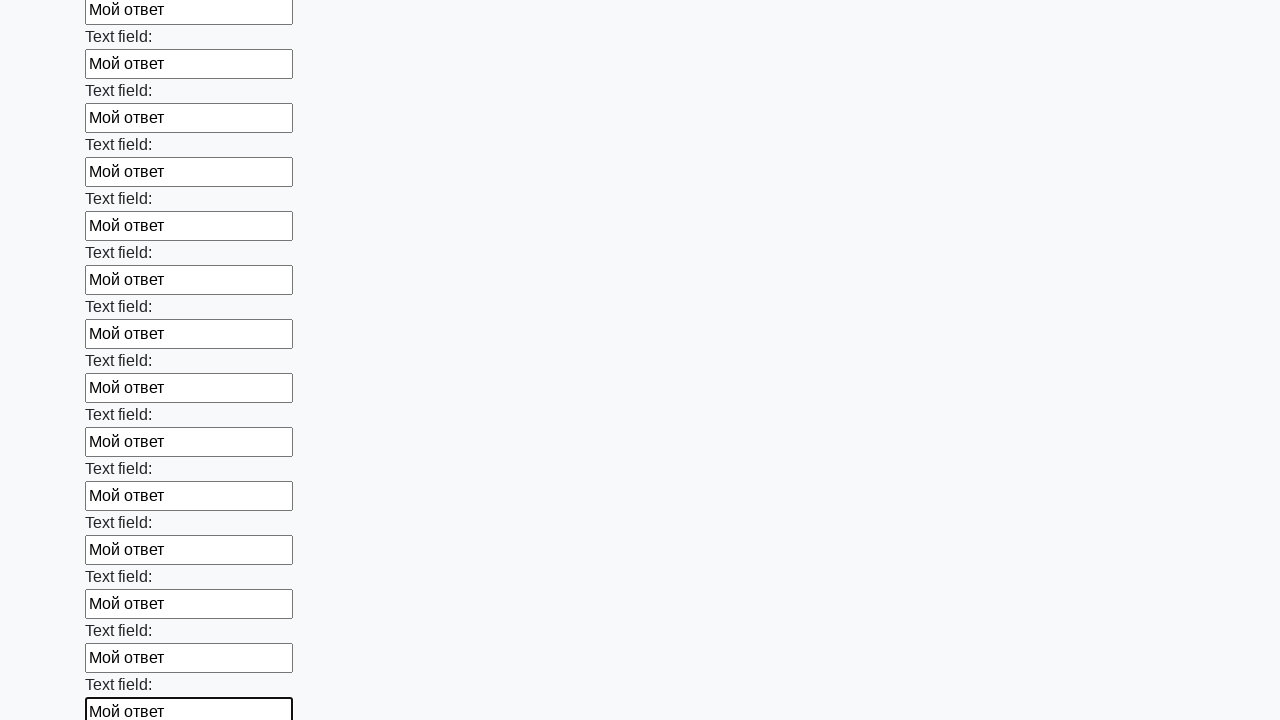

Filled input field with 'Мой ответ' on input >> nth=46
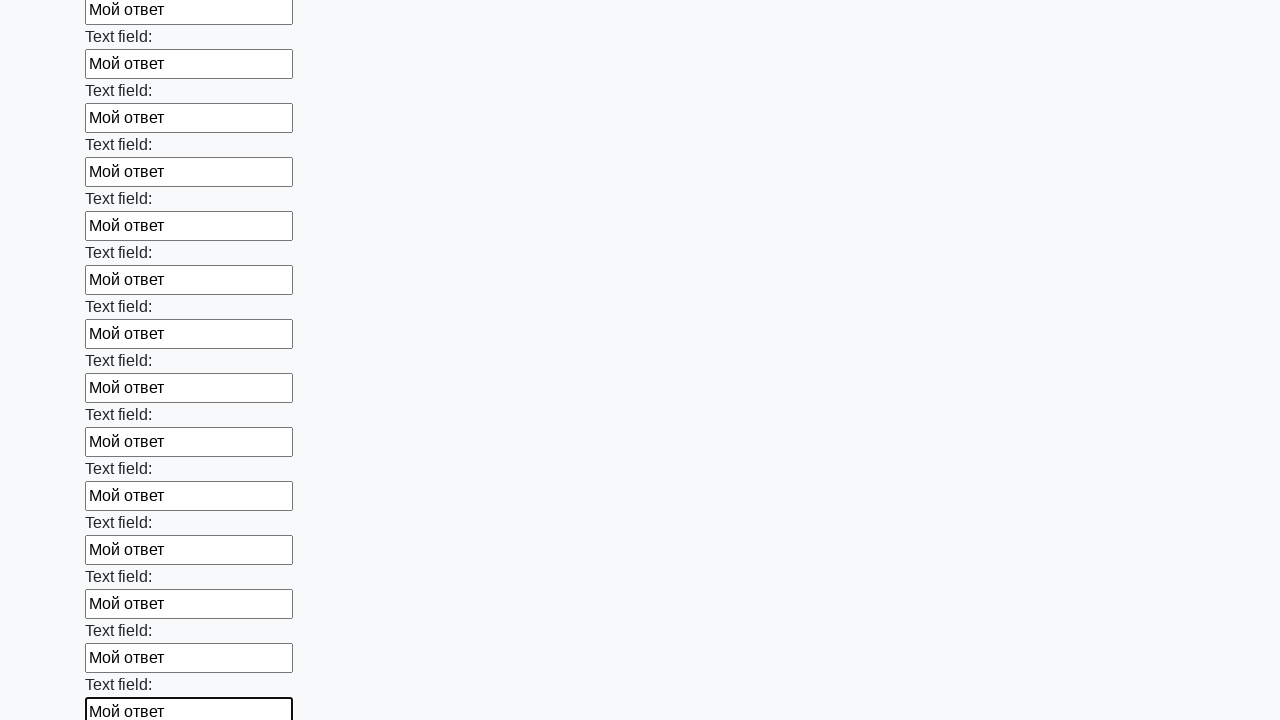

Filled input field with 'Мой ответ' on input >> nth=47
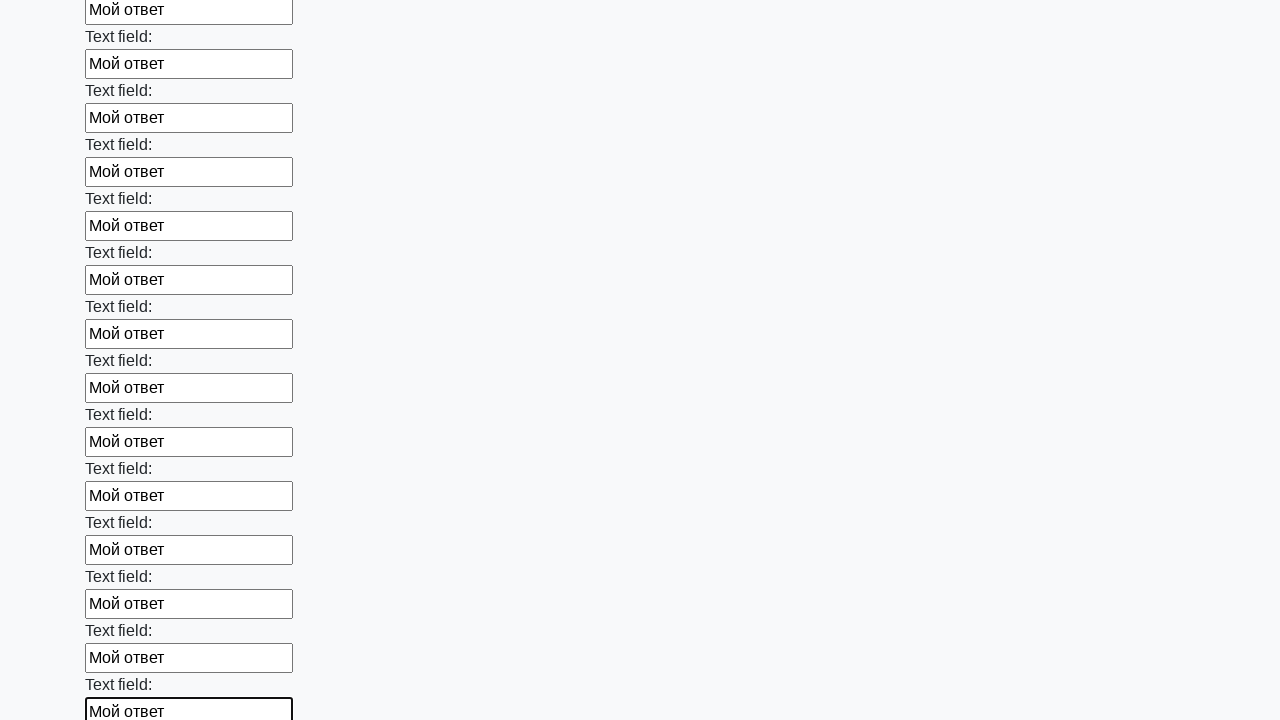

Filled input field with 'Мой ответ' on input >> nth=48
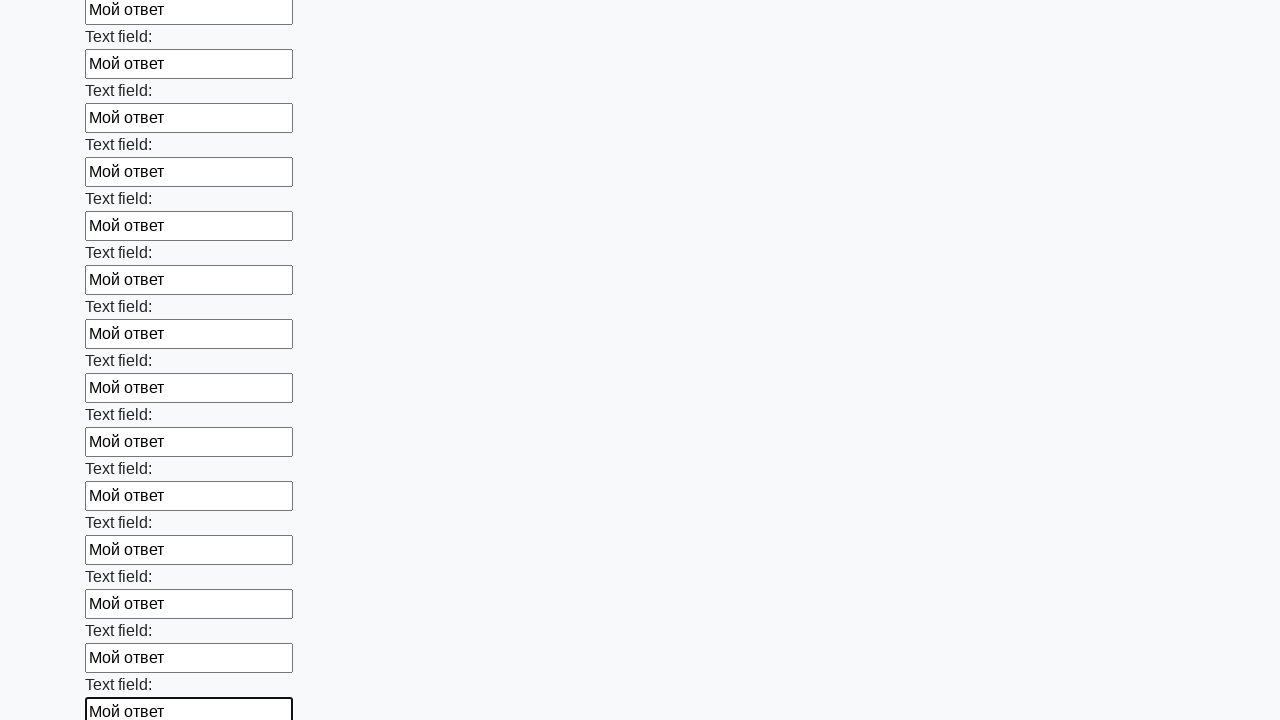

Filled input field with 'Мой ответ' on input >> nth=49
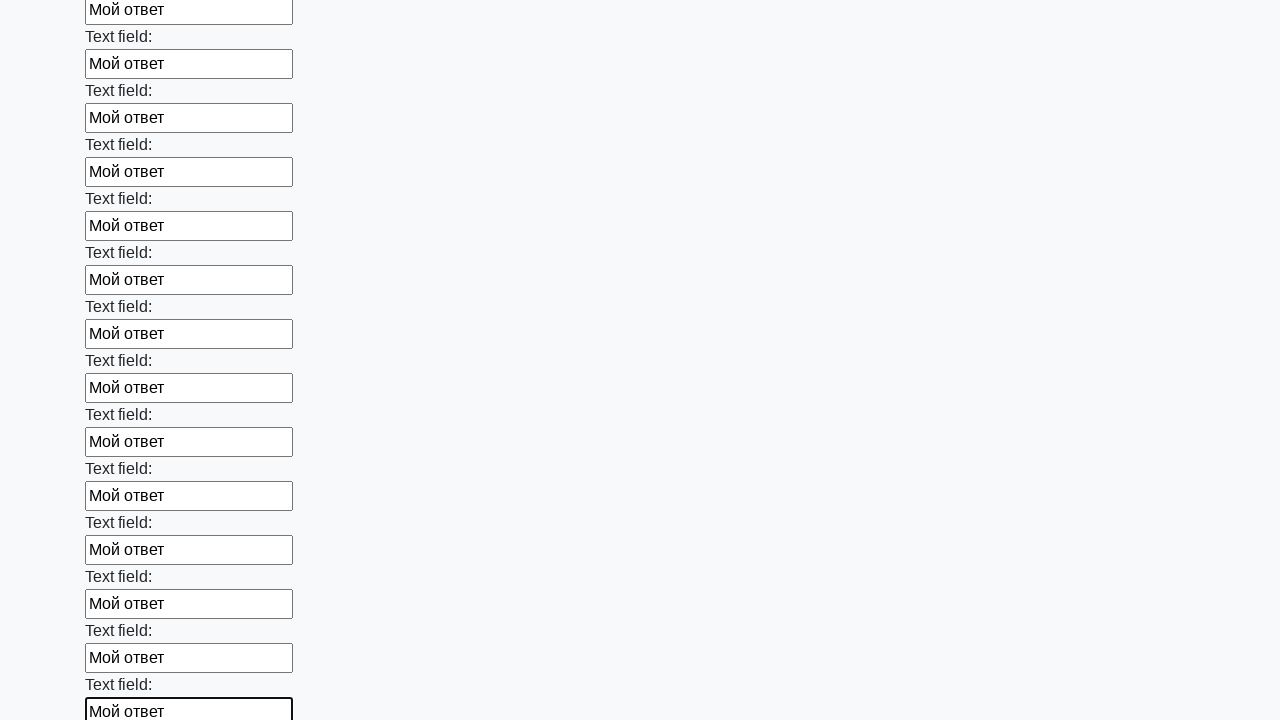

Filled input field with 'Мой ответ' on input >> nth=50
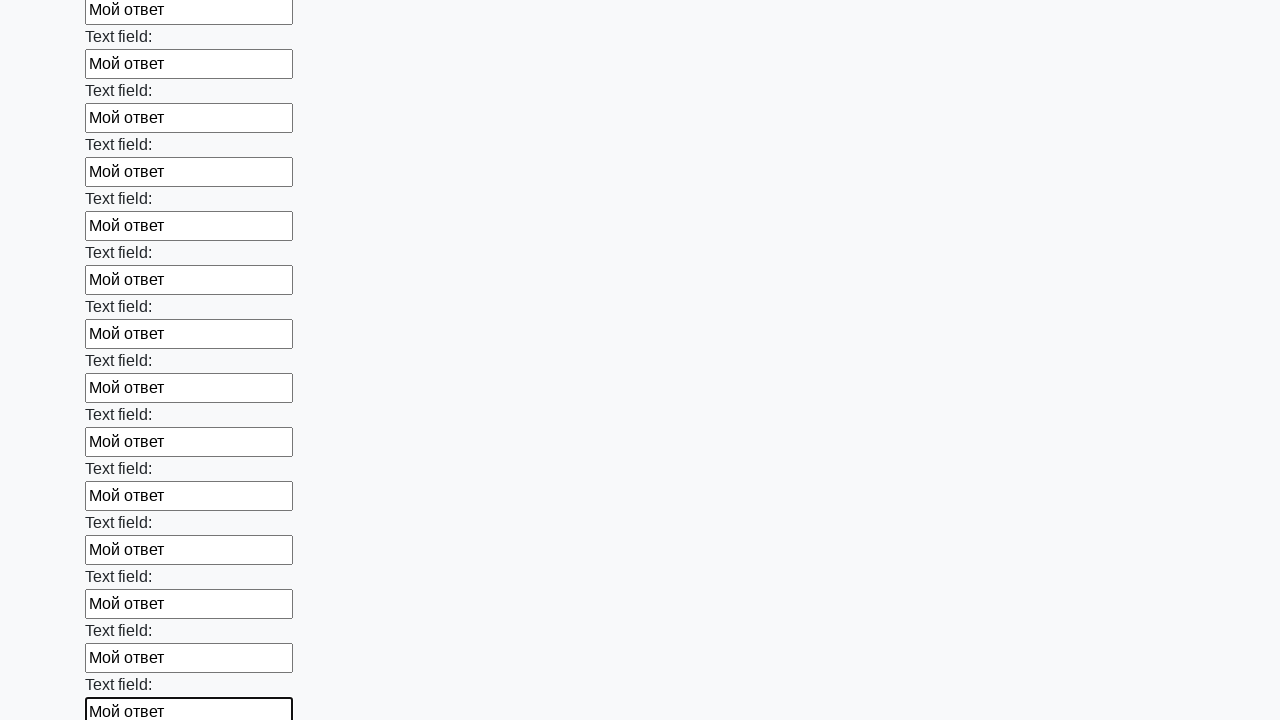

Filled input field with 'Мой ответ' on input >> nth=51
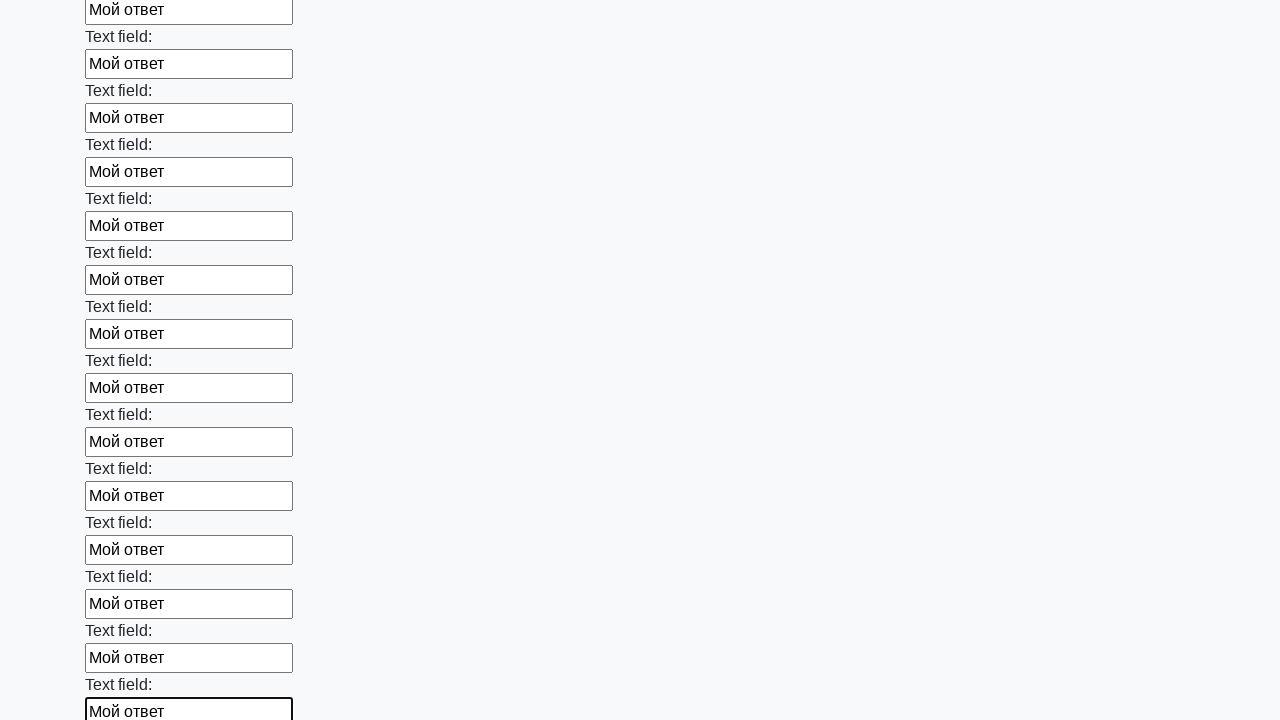

Filled input field with 'Мой ответ' on input >> nth=52
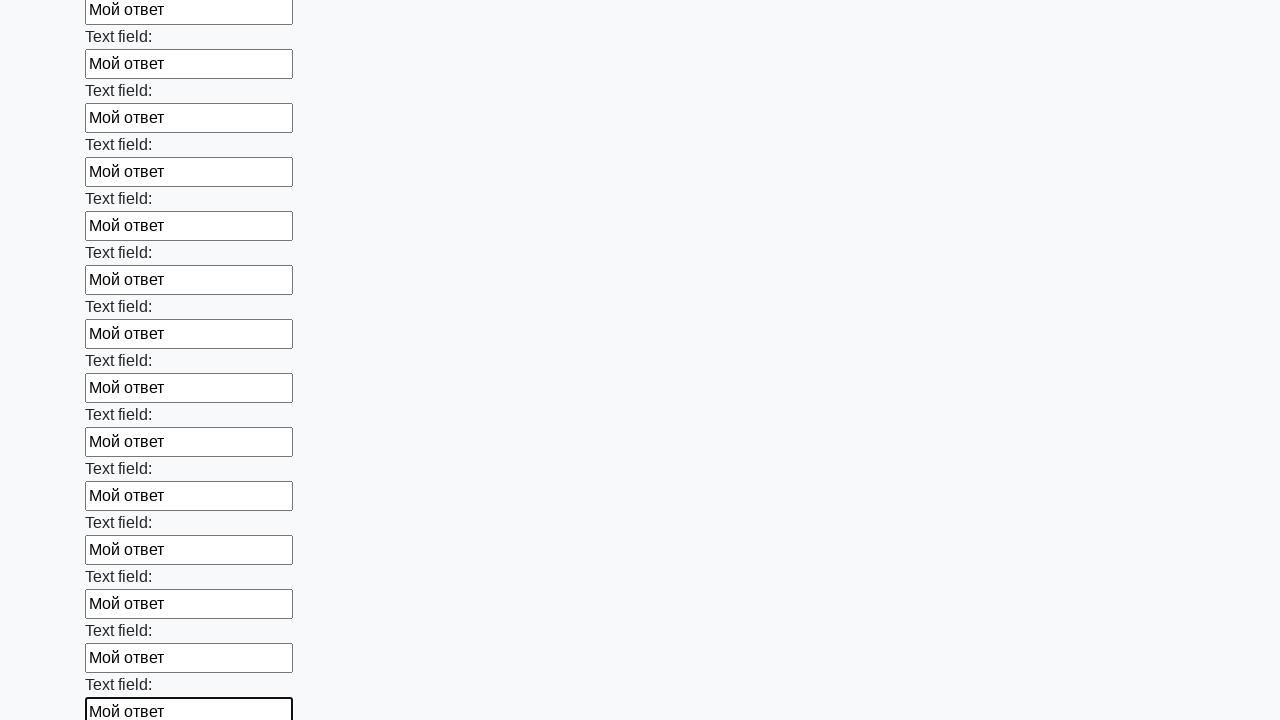

Filled input field with 'Мой ответ' on input >> nth=53
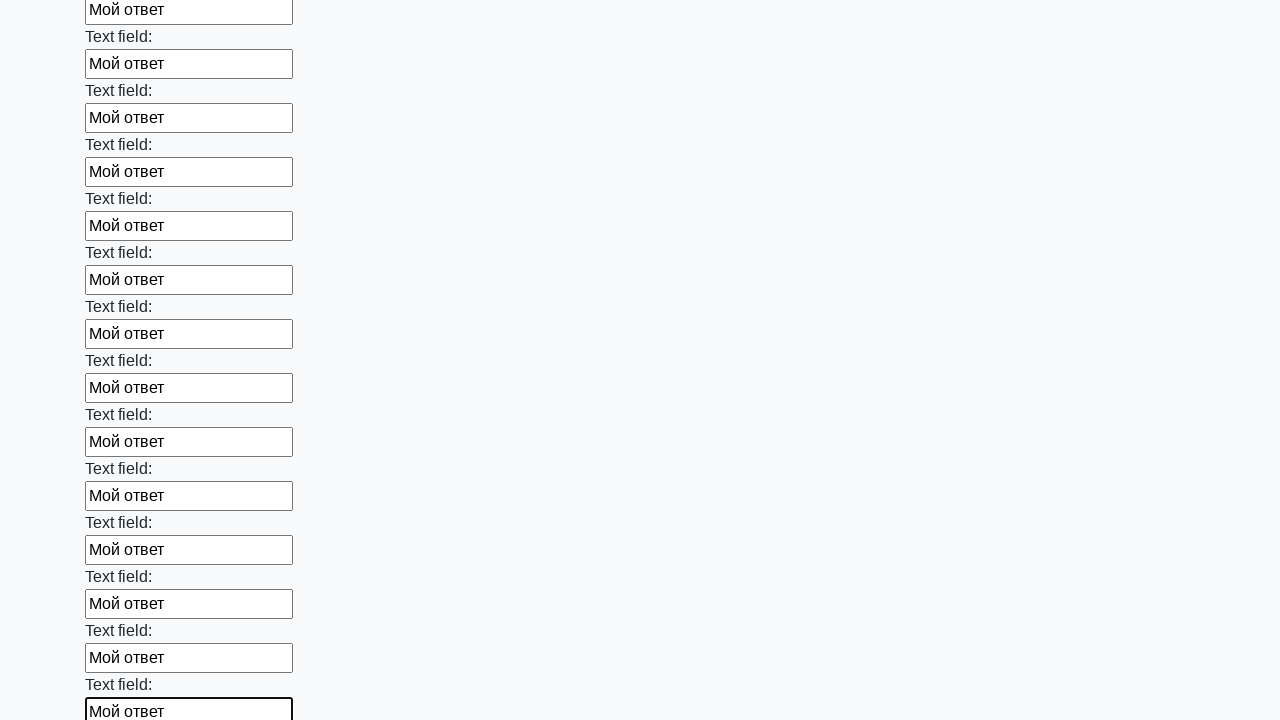

Filled input field with 'Мой ответ' on input >> nth=54
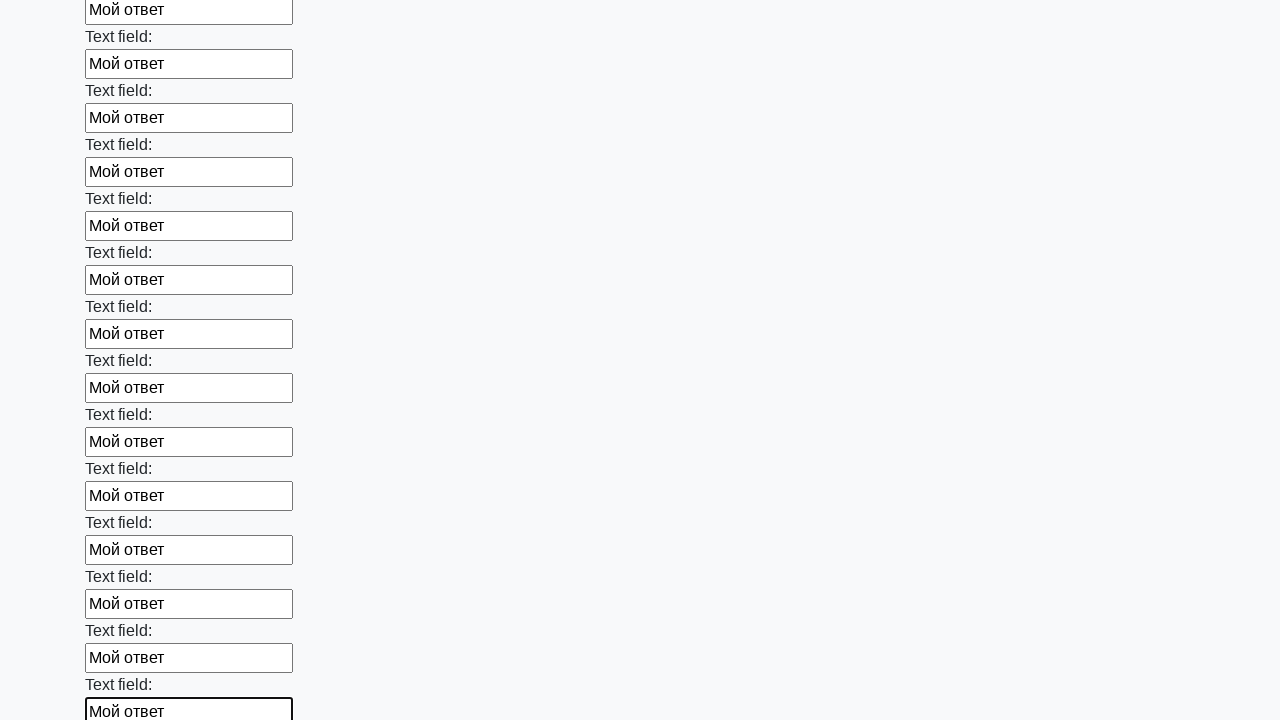

Filled input field with 'Мой ответ' on input >> nth=55
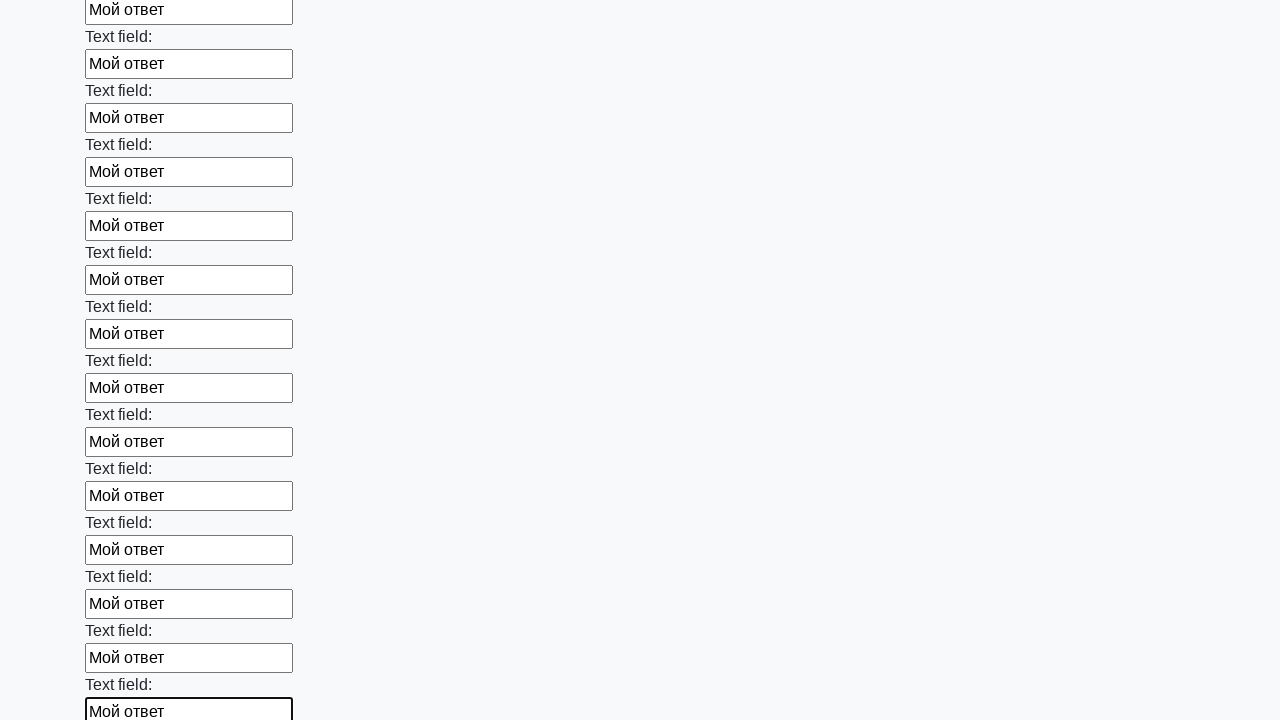

Filled input field with 'Мой ответ' on input >> nth=56
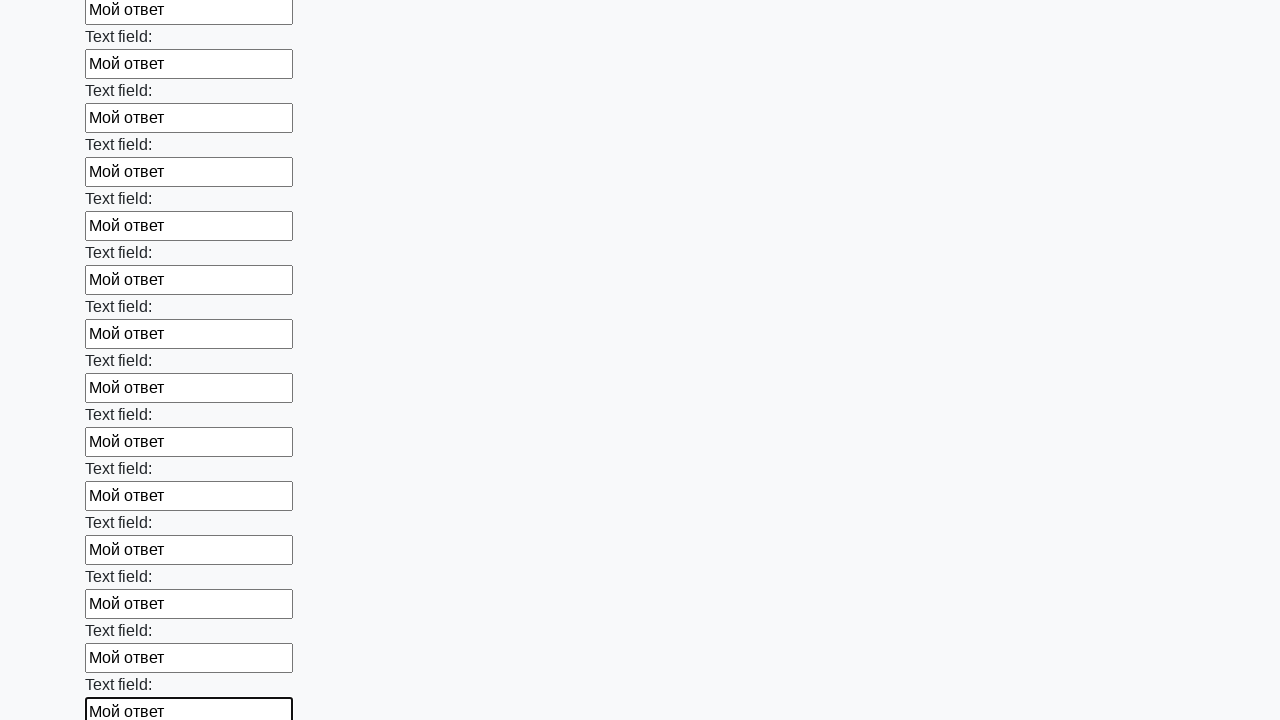

Filled input field with 'Мой ответ' on input >> nth=57
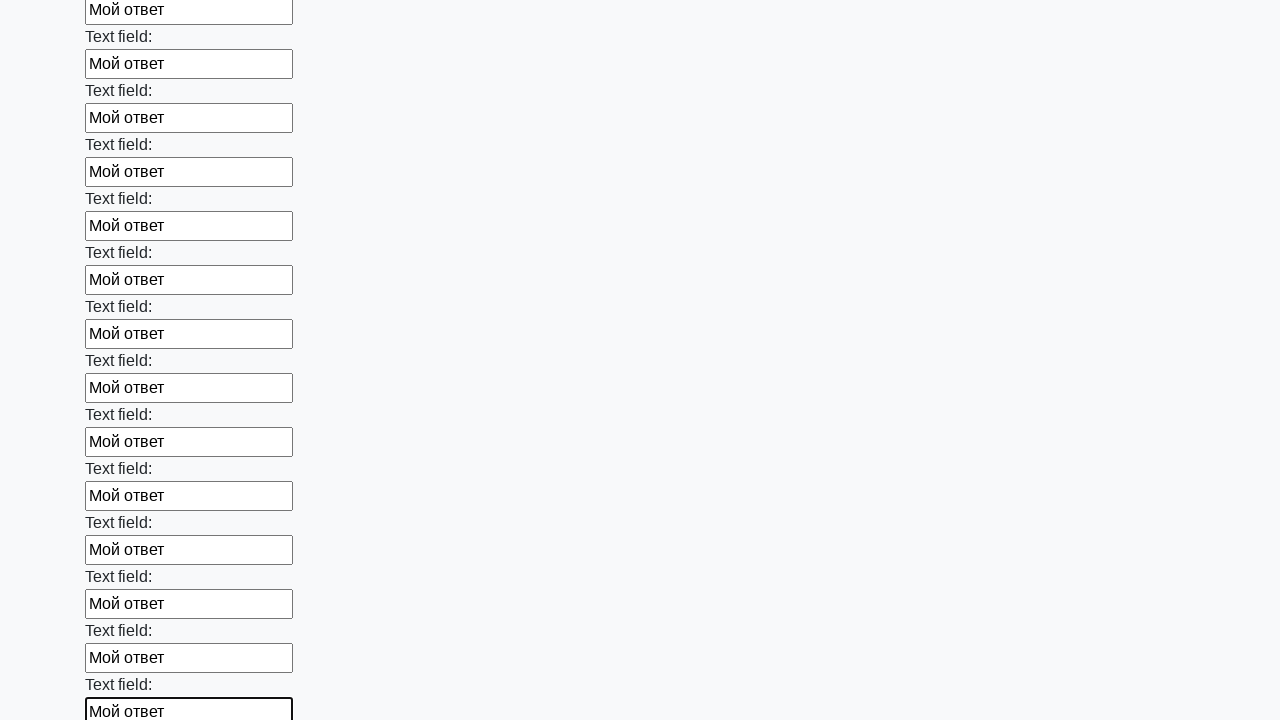

Filled input field with 'Мой ответ' on input >> nth=58
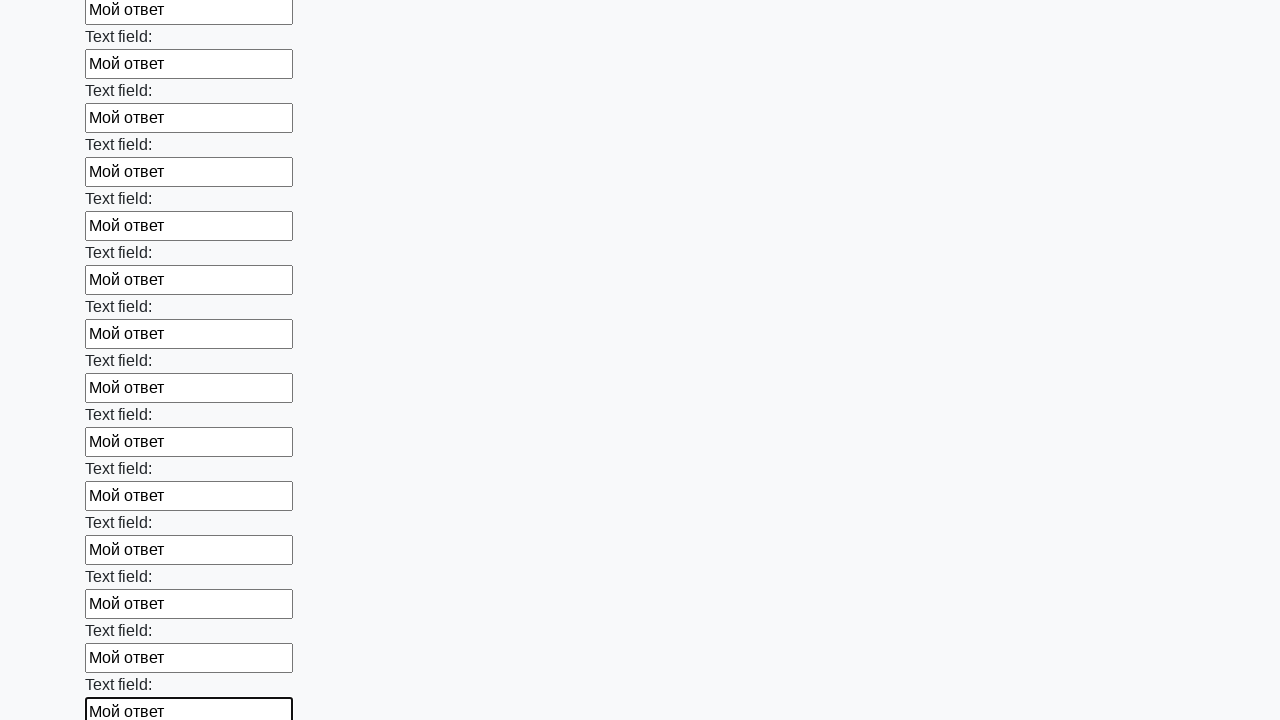

Filled input field with 'Мой ответ' on input >> nth=59
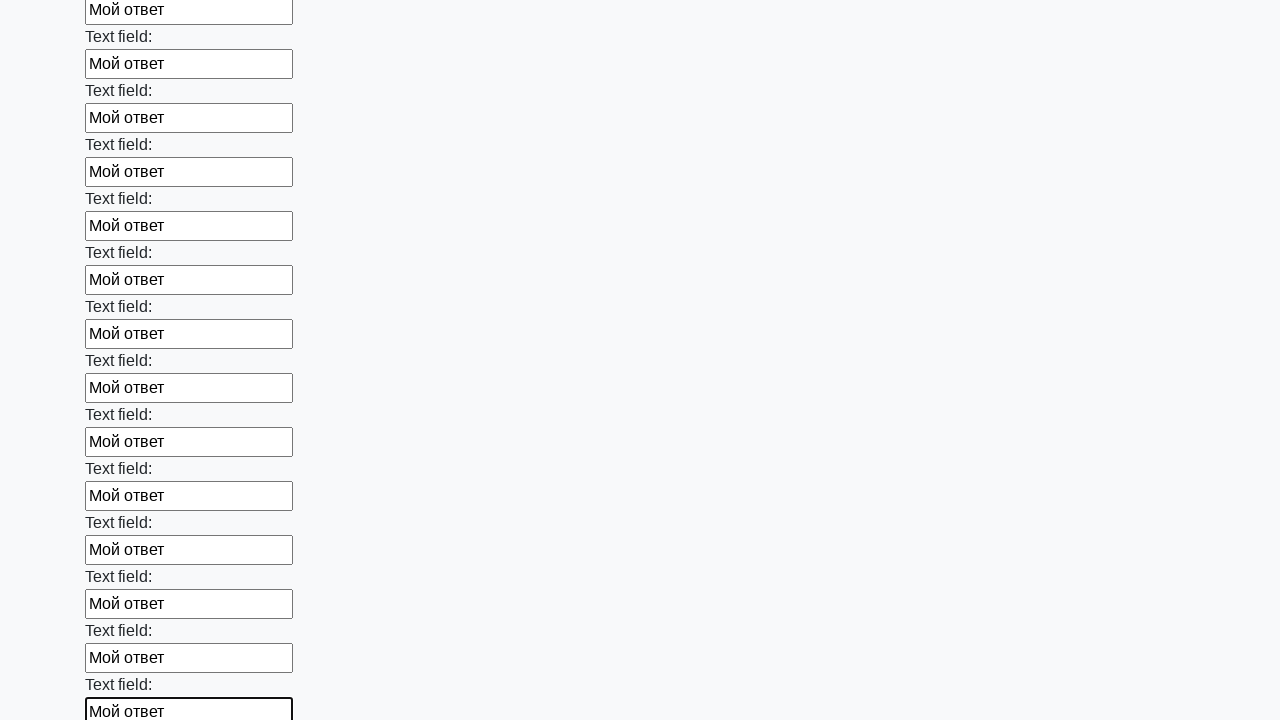

Filled input field with 'Мой ответ' on input >> nth=60
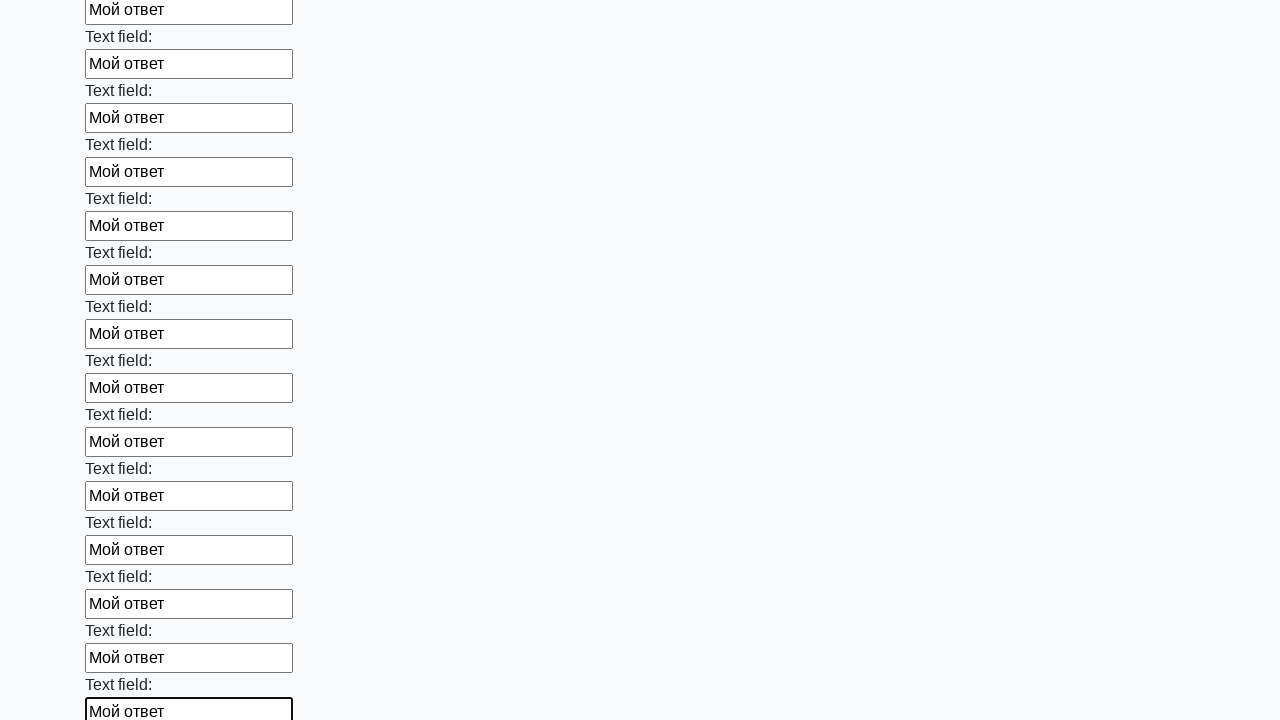

Filled input field with 'Мой ответ' on input >> nth=61
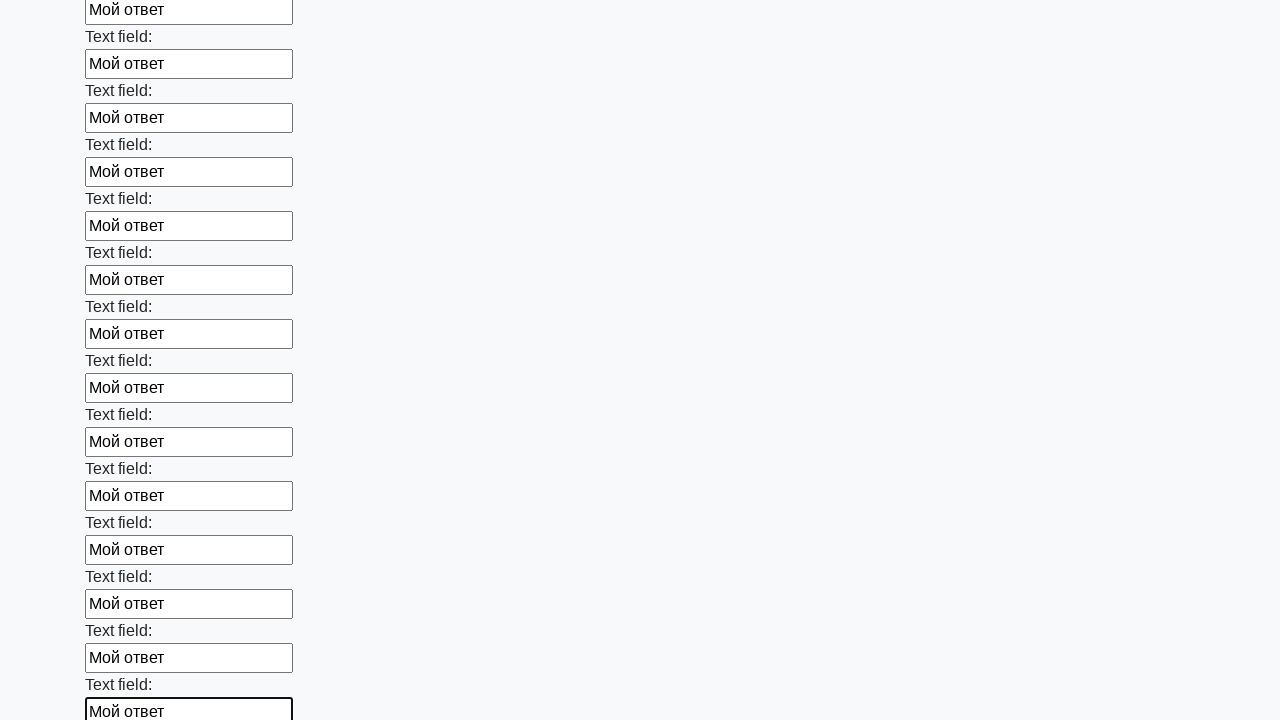

Filled input field with 'Мой ответ' on input >> nth=62
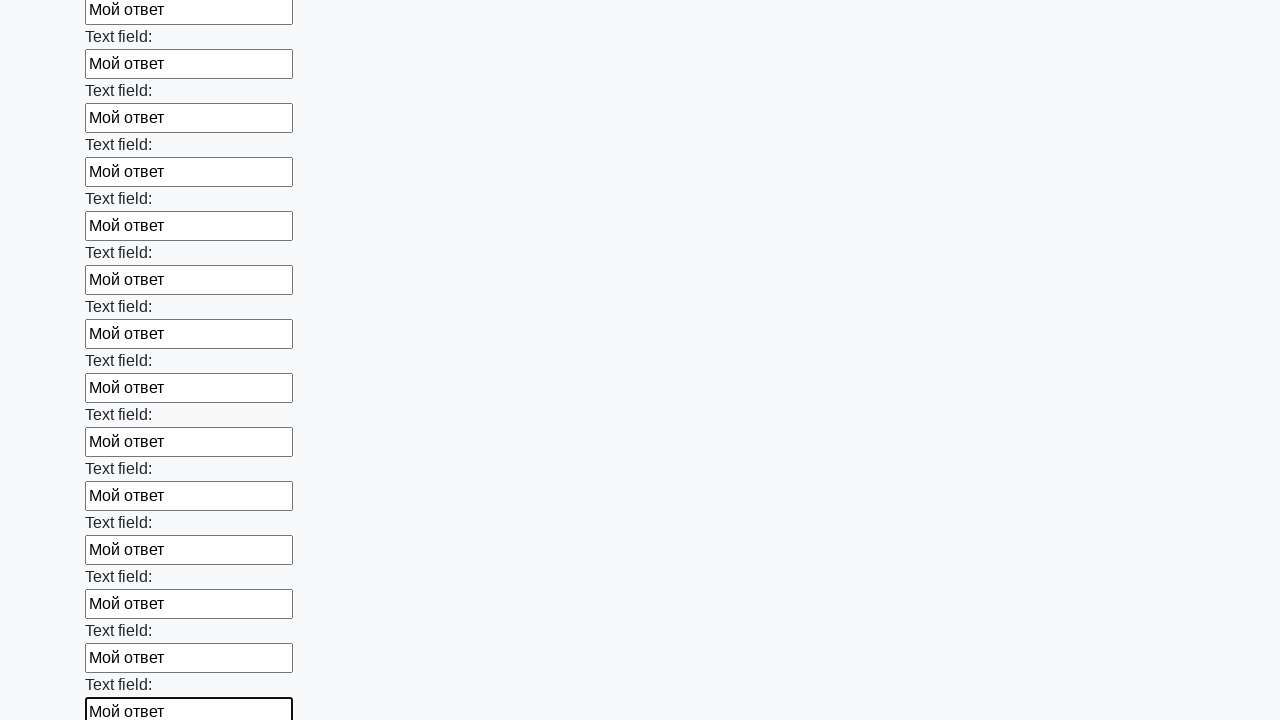

Filled input field with 'Мой ответ' on input >> nth=63
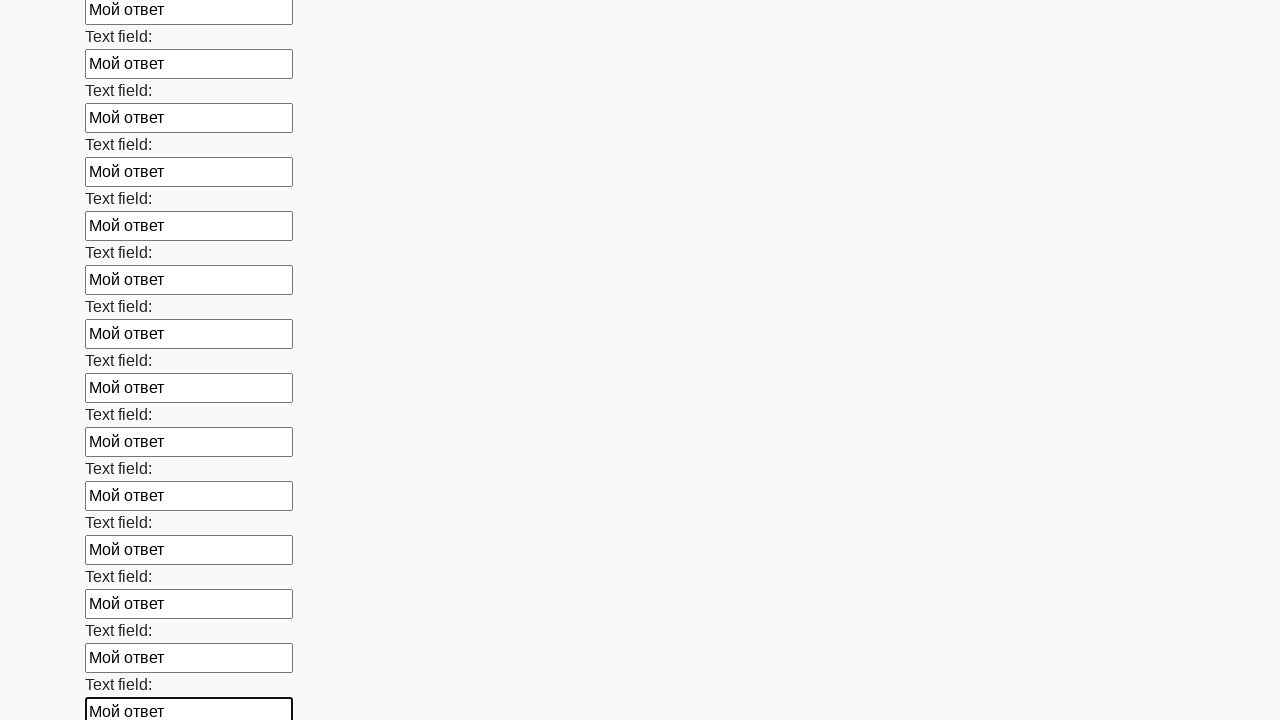

Filled input field with 'Мой ответ' on input >> nth=64
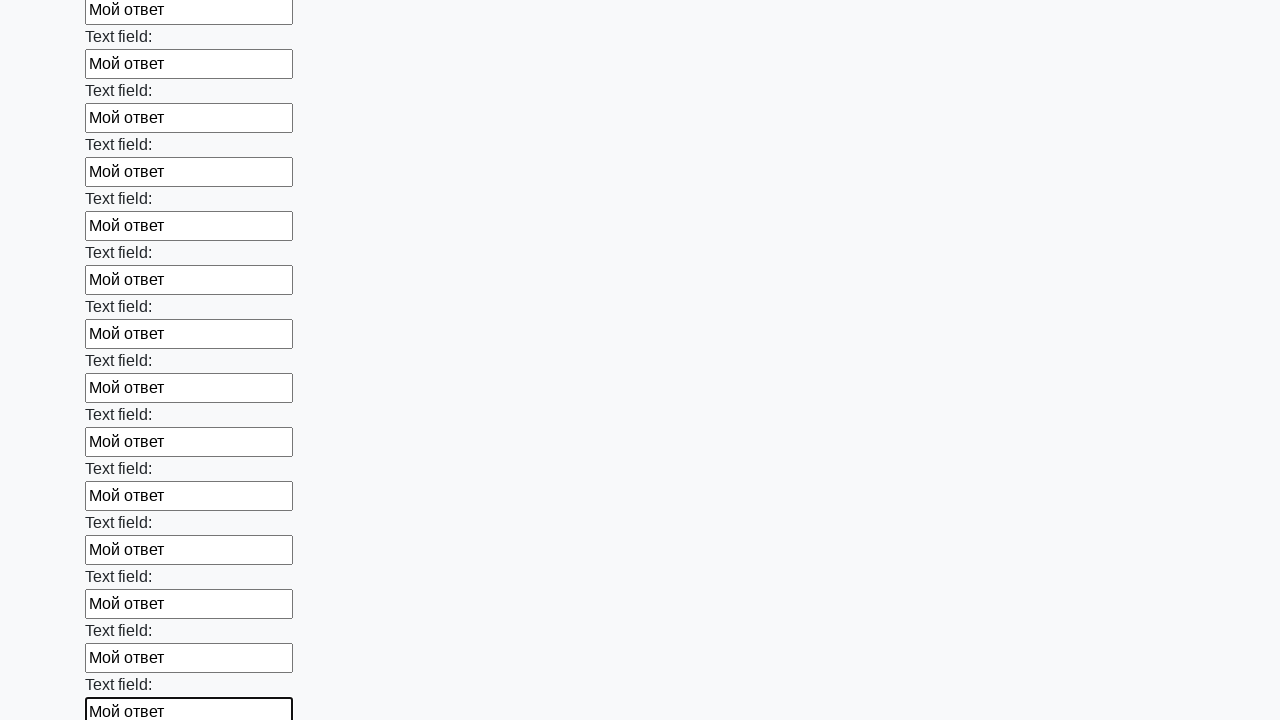

Filled input field with 'Мой ответ' on input >> nth=65
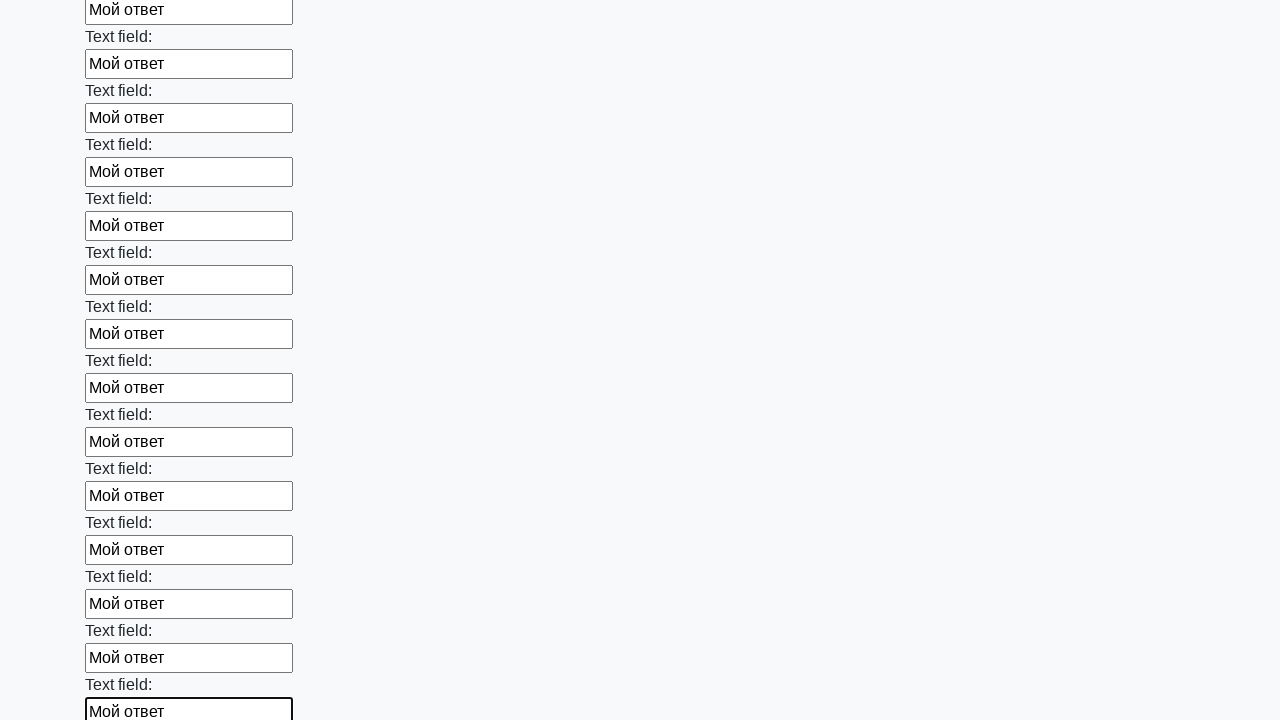

Filled input field with 'Мой ответ' on input >> nth=66
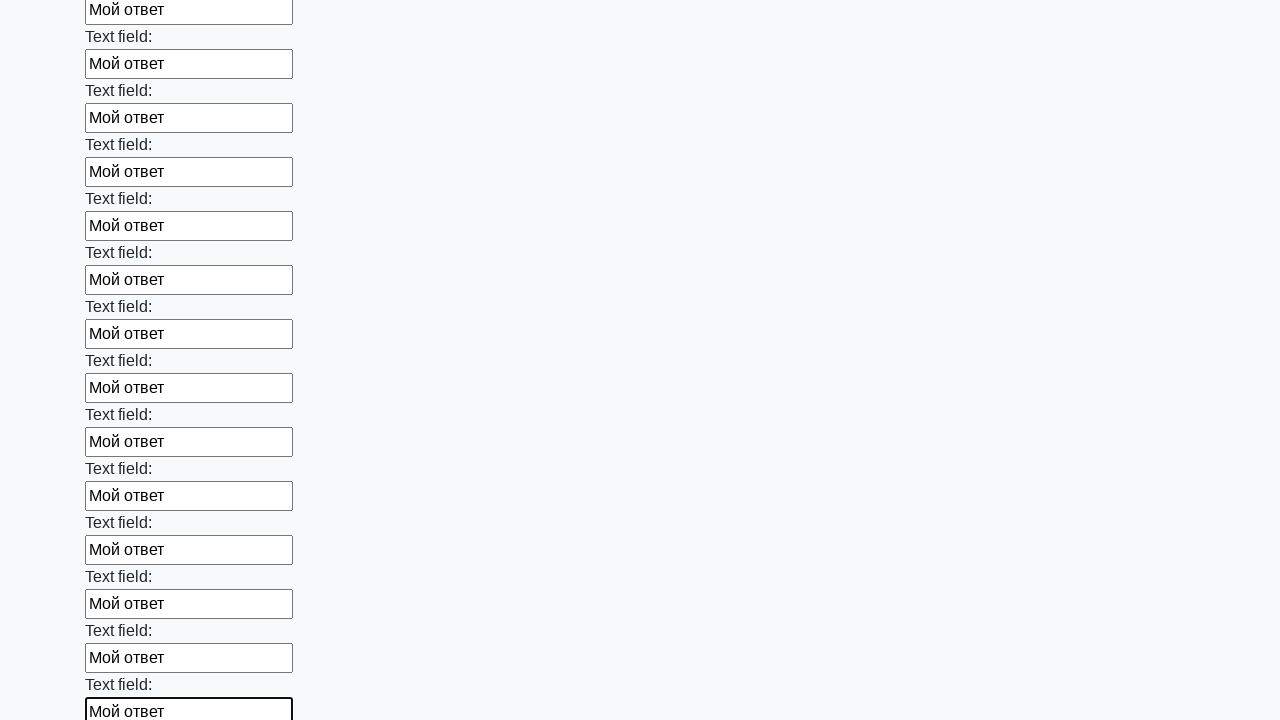

Filled input field with 'Мой ответ' on input >> nth=67
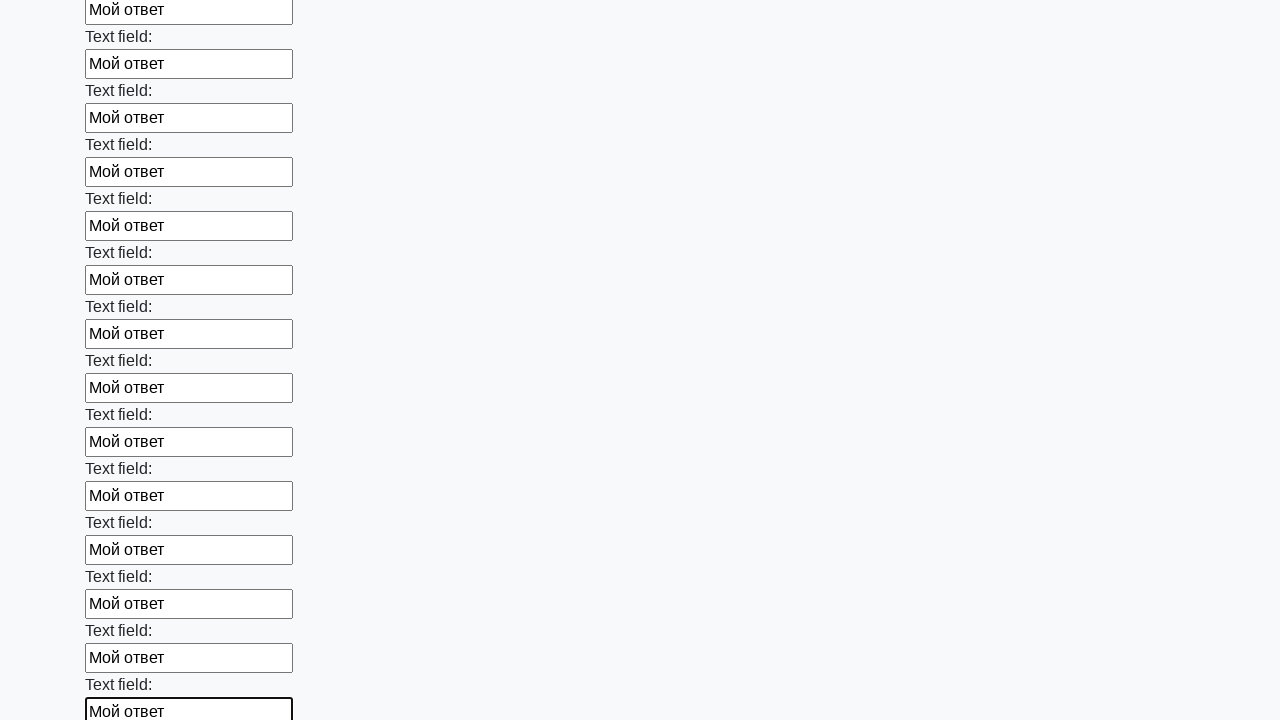

Filled input field with 'Мой ответ' on input >> nth=68
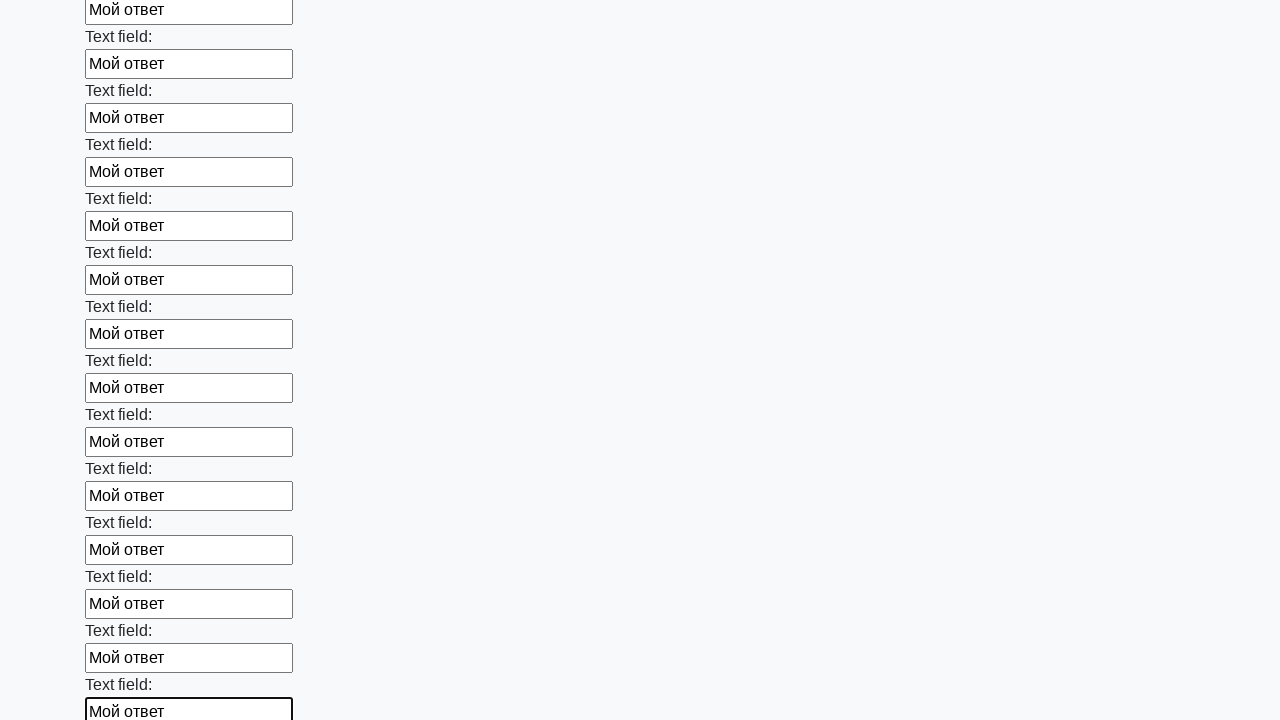

Filled input field with 'Мой ответ' on input >> nth=69
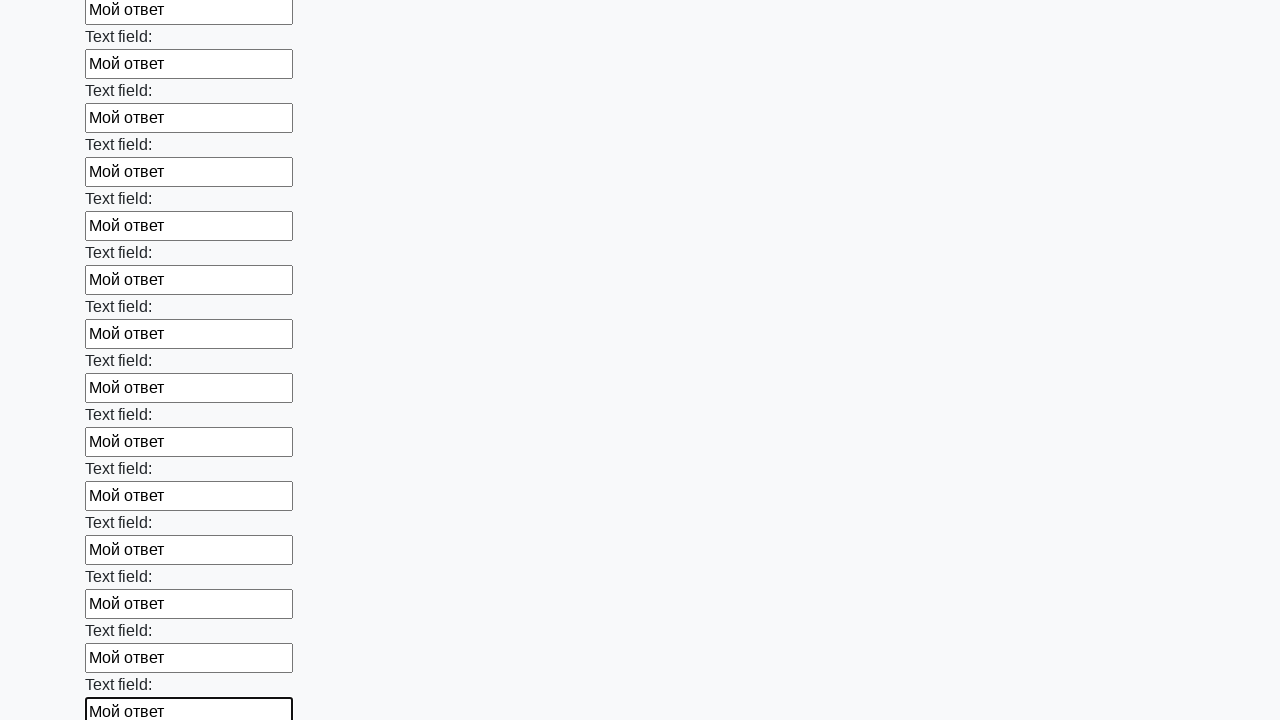

Filled input field with 'Мой ответ' on input >> nth=70
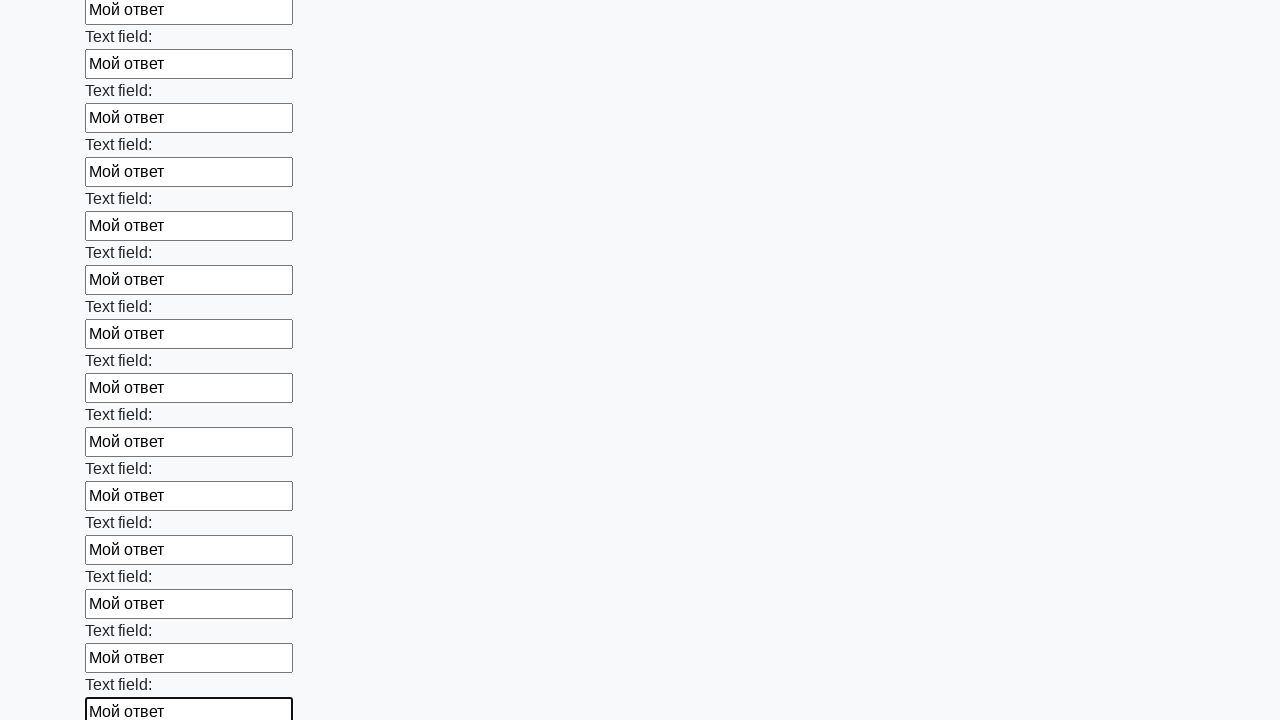

Filled input field with 'Мой ответ' on input >> nth=71
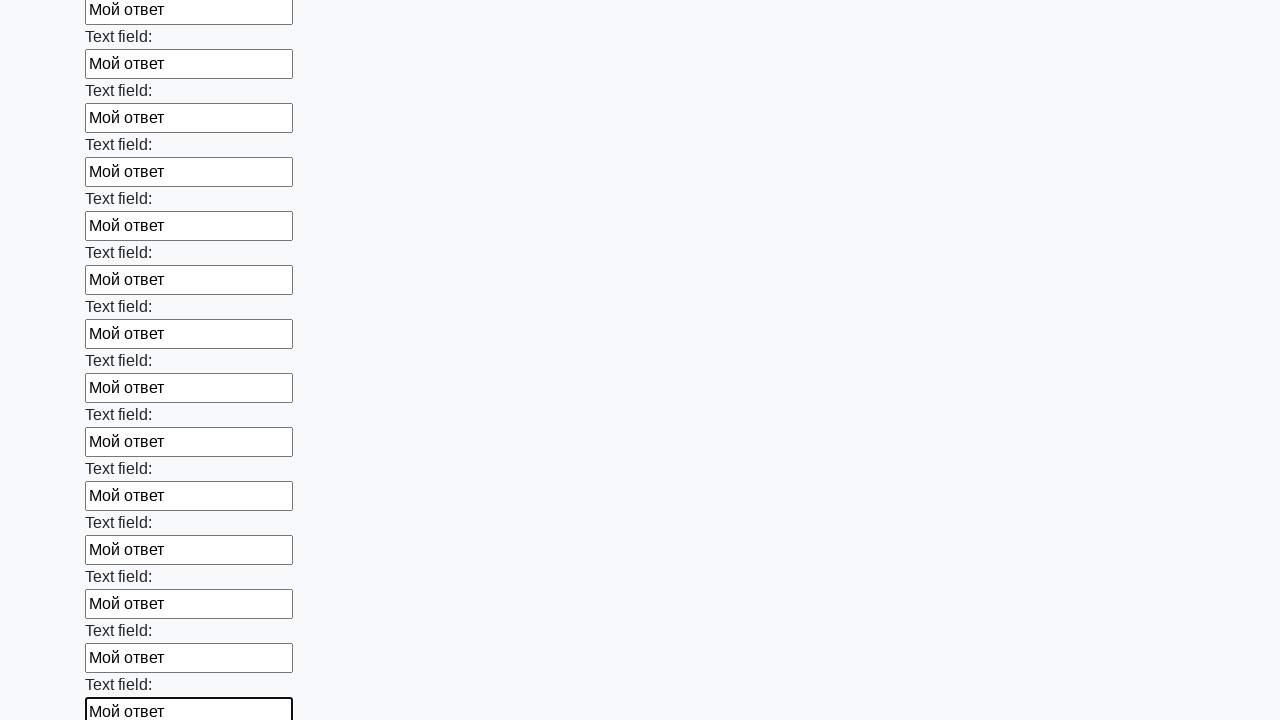

Filled input field with 'Мой ответ' on input >> nth=72
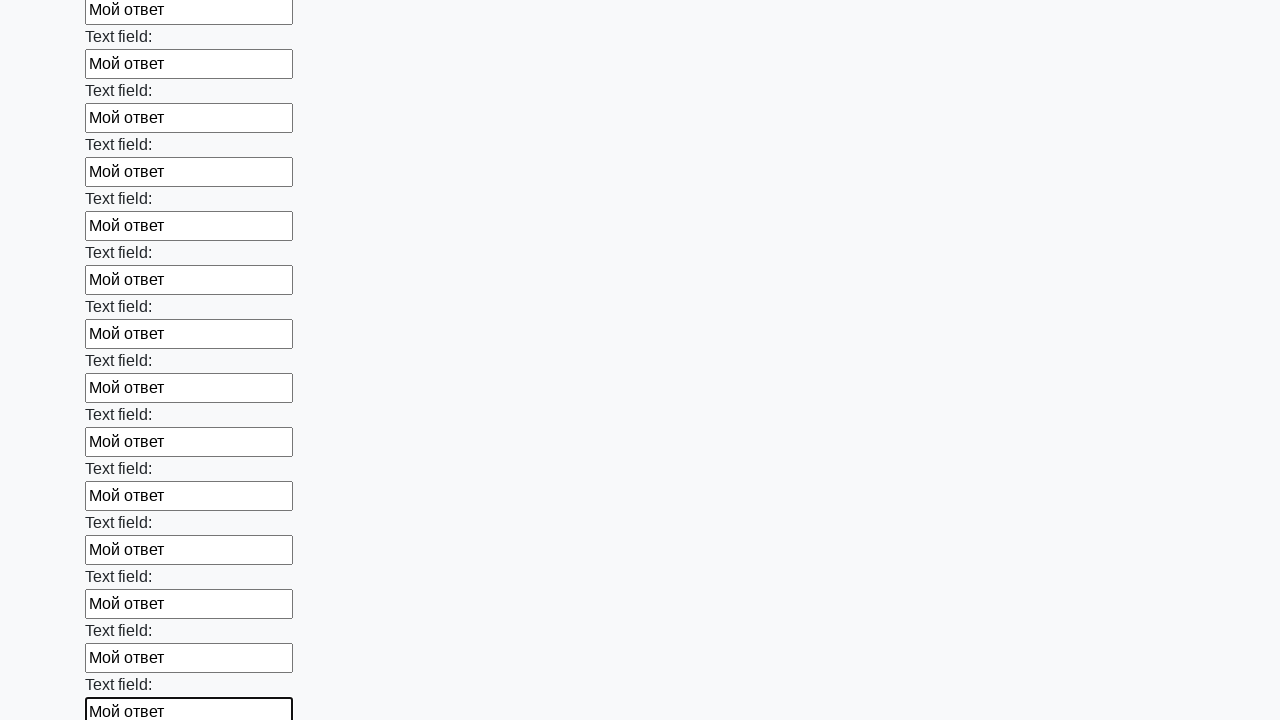

Filled input field with 'Мой ответ' on input >> nth=73
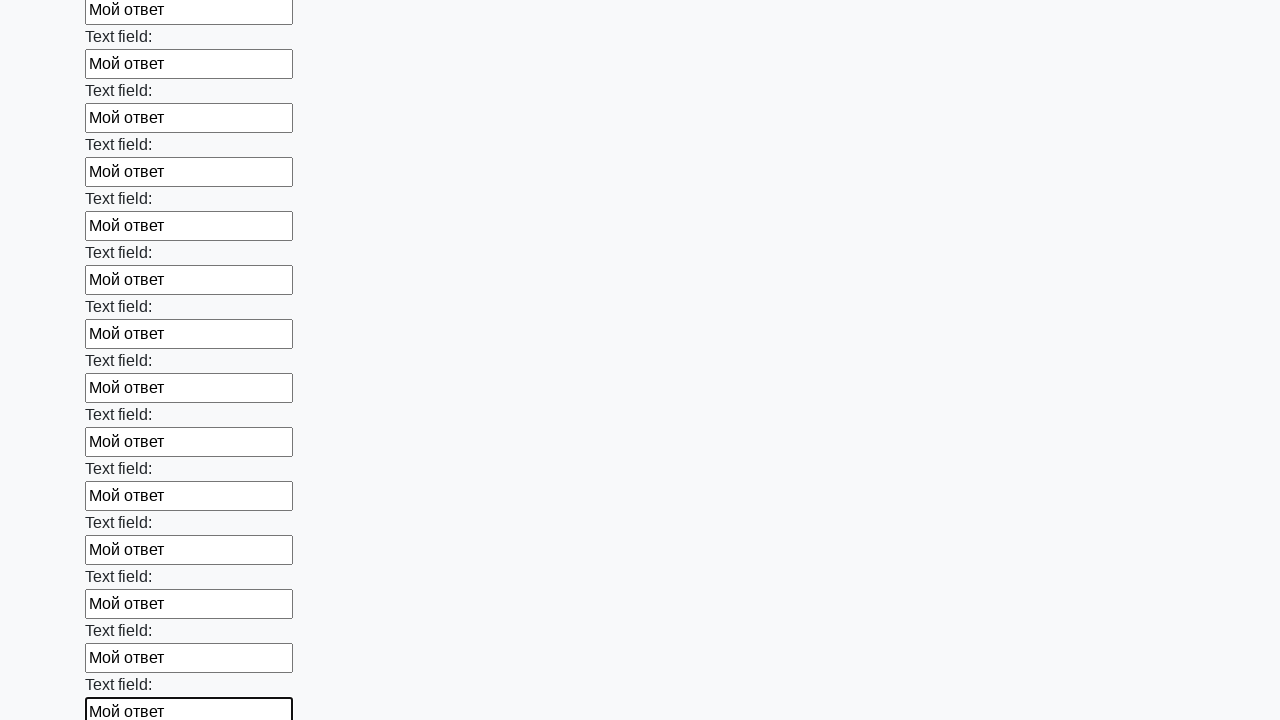

Filled input field with 'Мой ответ' on input >> nth=74
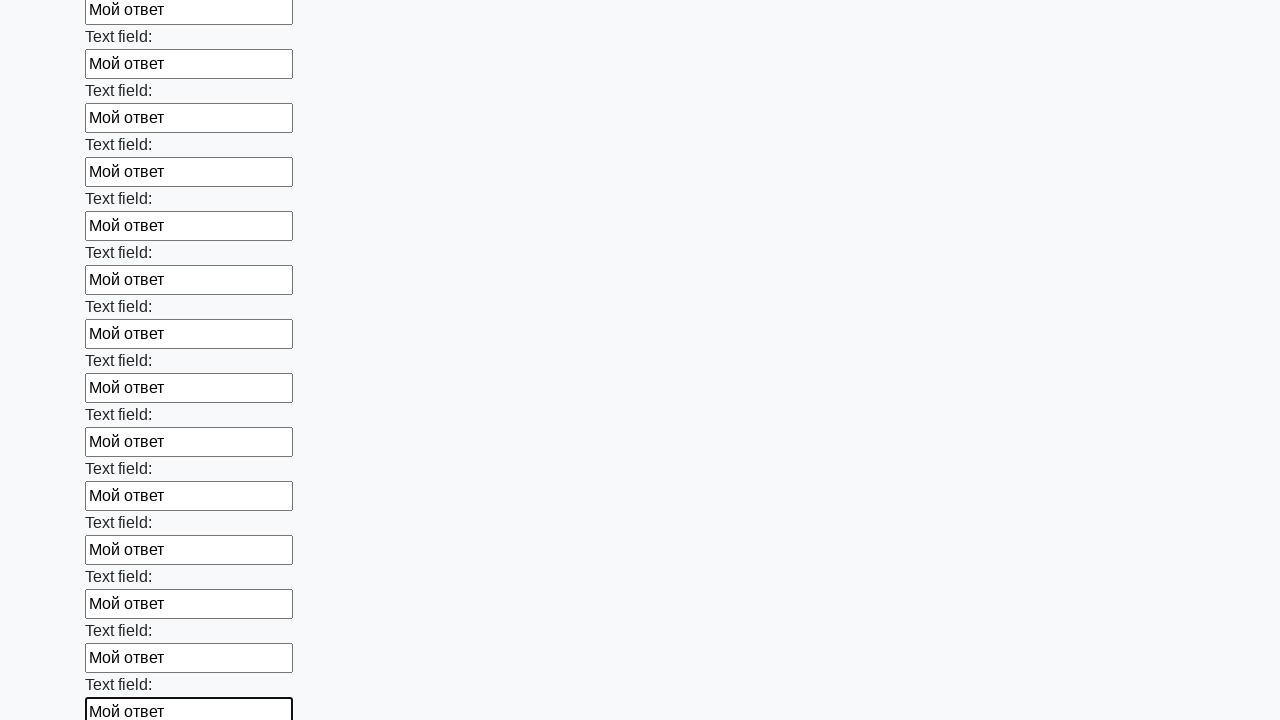

Filled input field with 'Мой ответ' on input >> nth=75
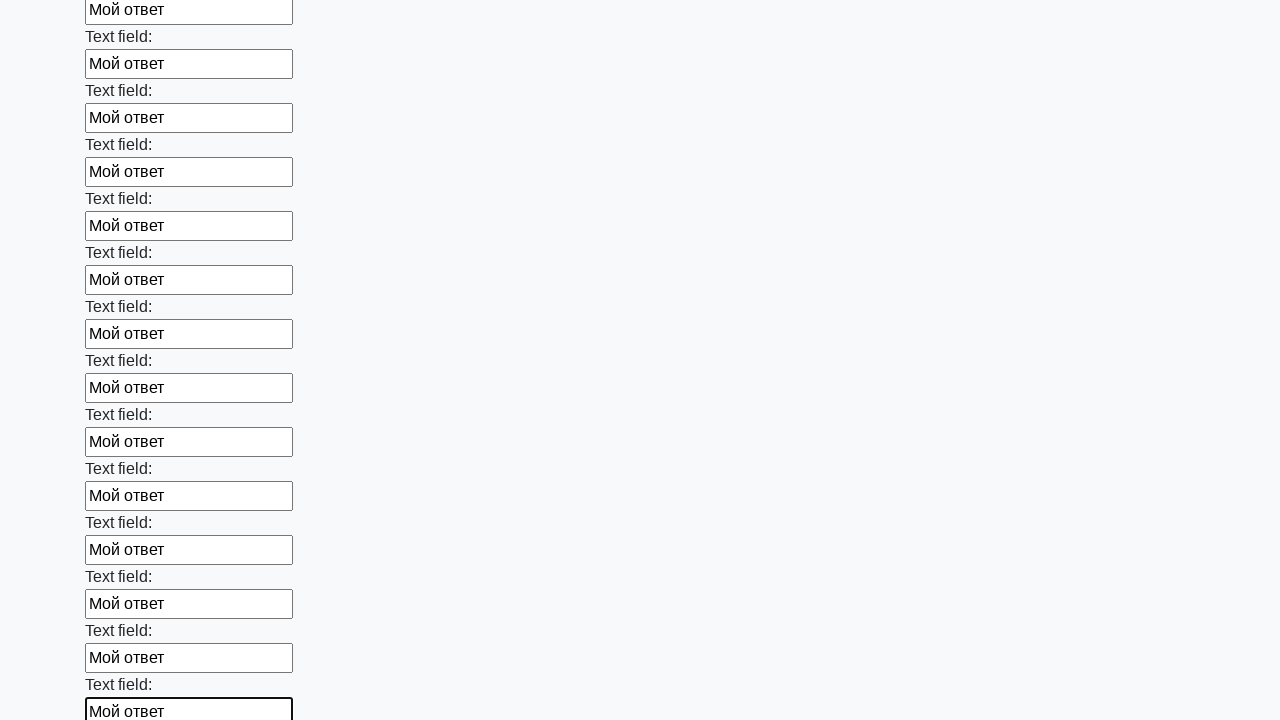

Filled input field with 'Мой ответ' on input >> nth=76
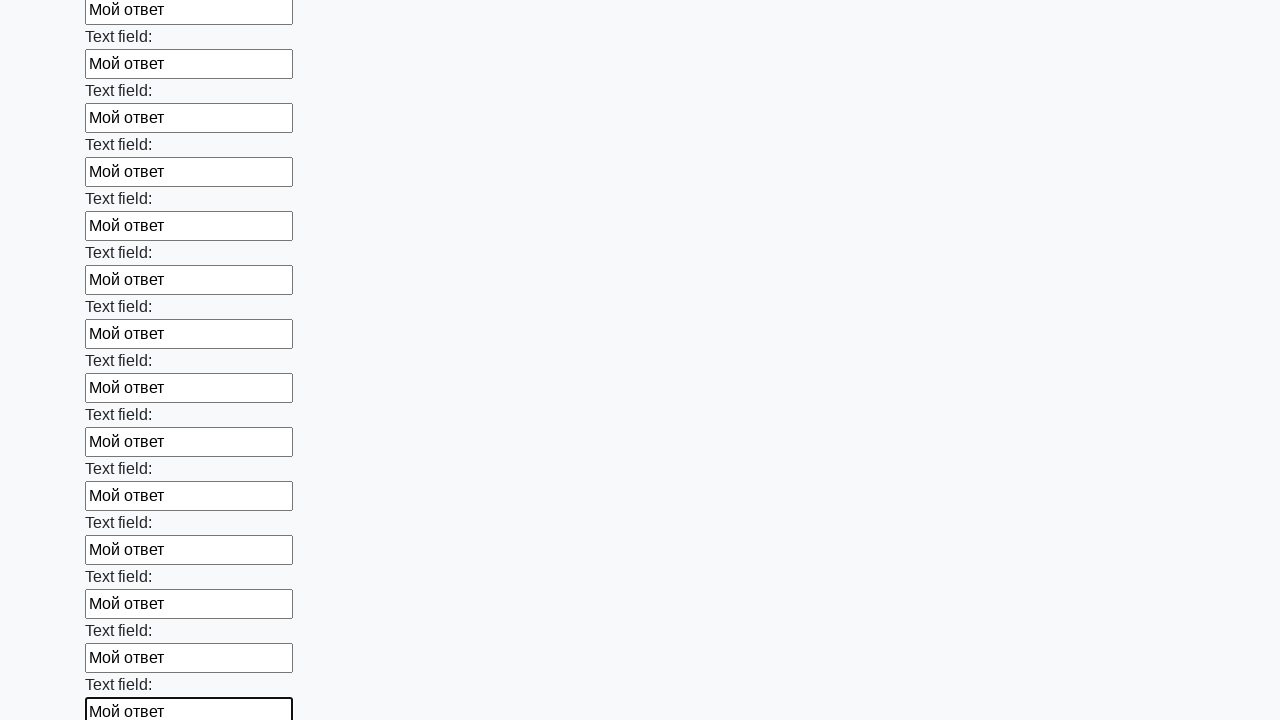

Filled input field with 'Мой ответ' on input >> nth=77
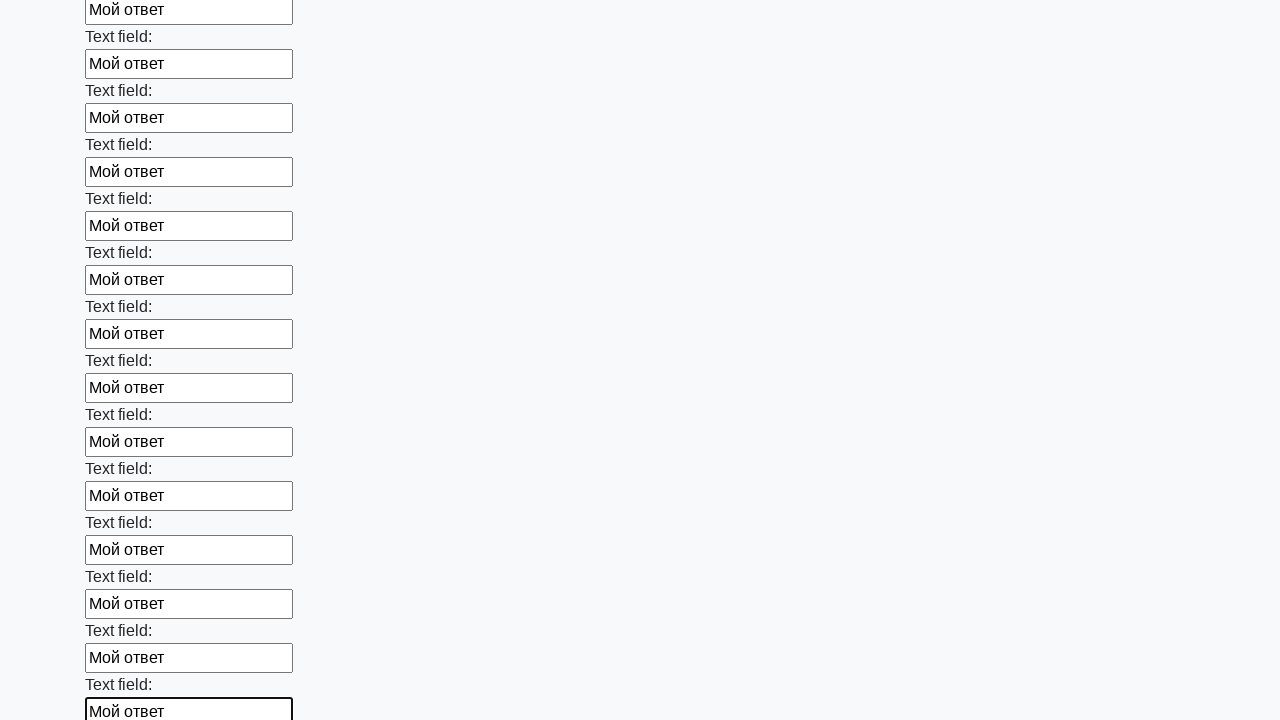

Filled input field with 'Мой ответ' on input >> nth=78
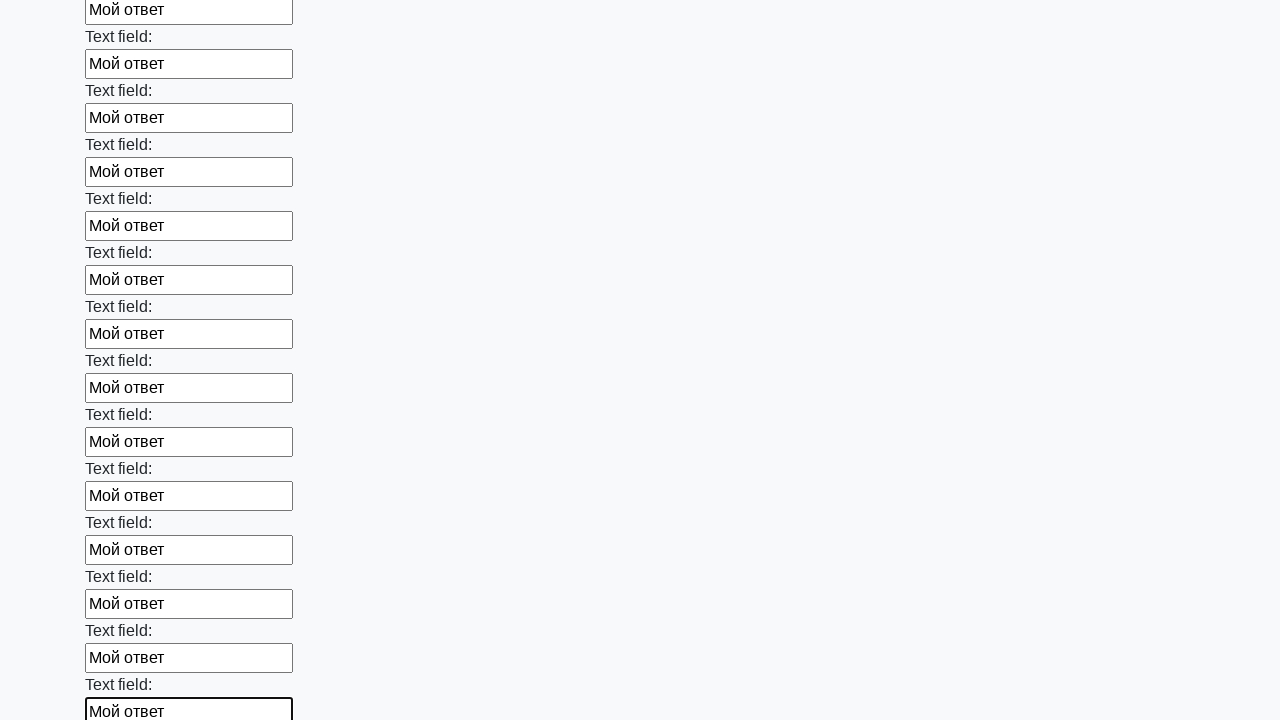

Filled input field with 'Мой ответ' on input >> nth=79
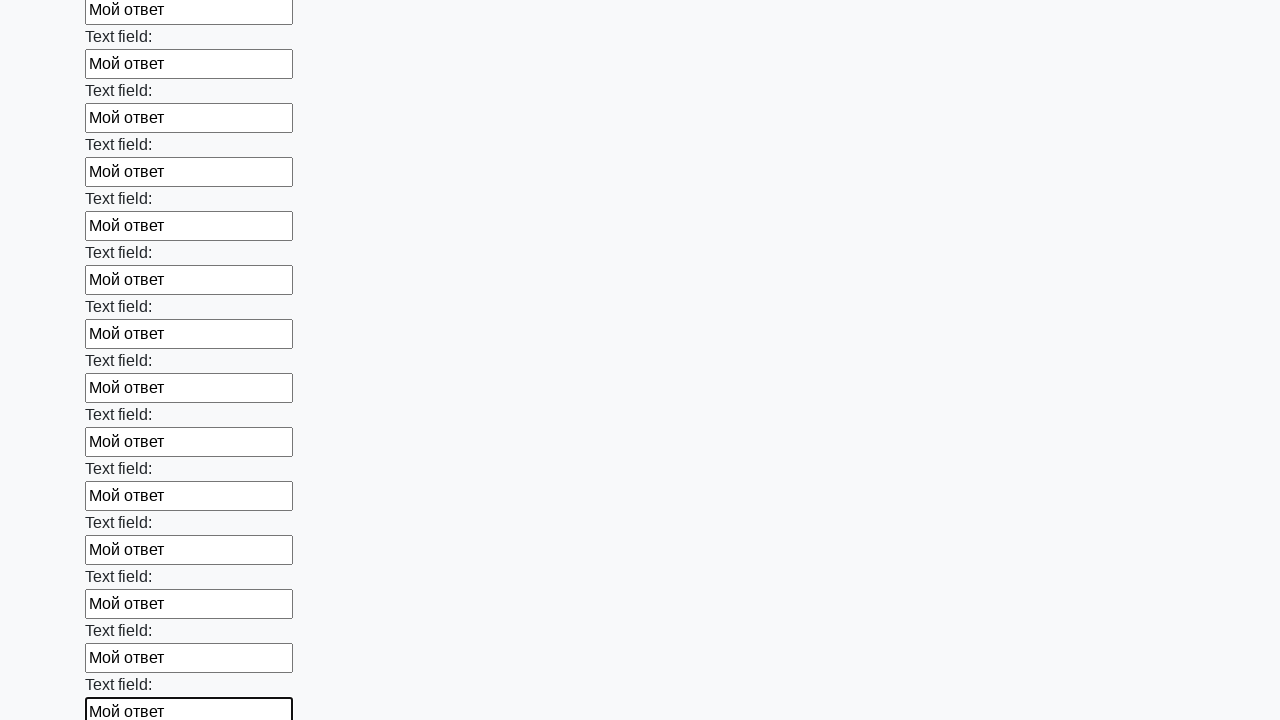

Filled input field with 'Мой ответ' on input >> nth=80
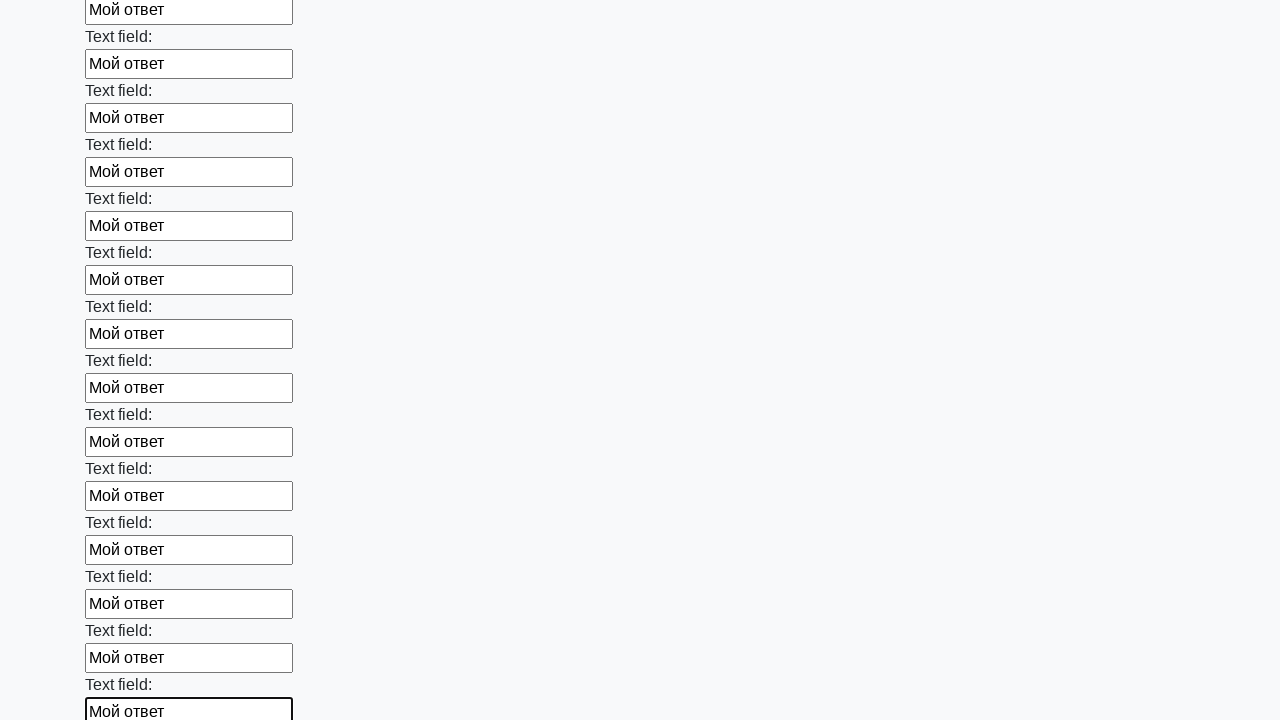

Filled input field with 'Мой ответ' on input >> nth=81
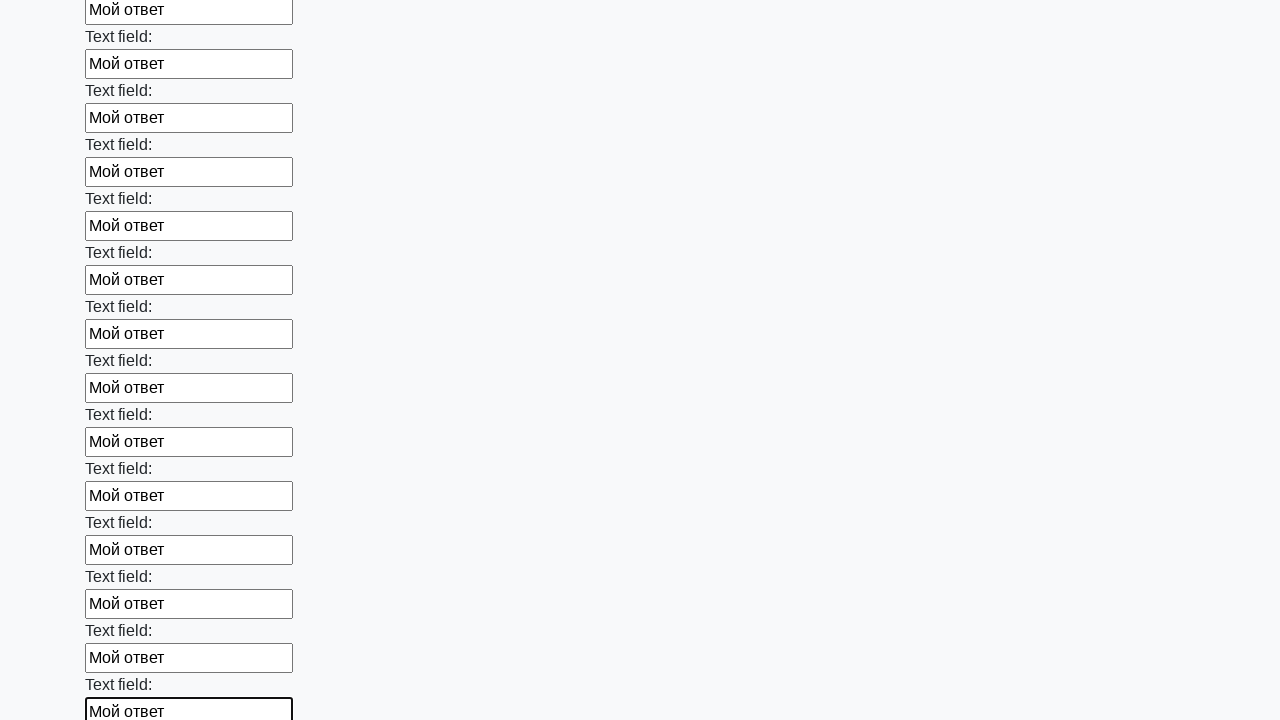

Filled input field with 'Мой ответ' on input >> nth=82
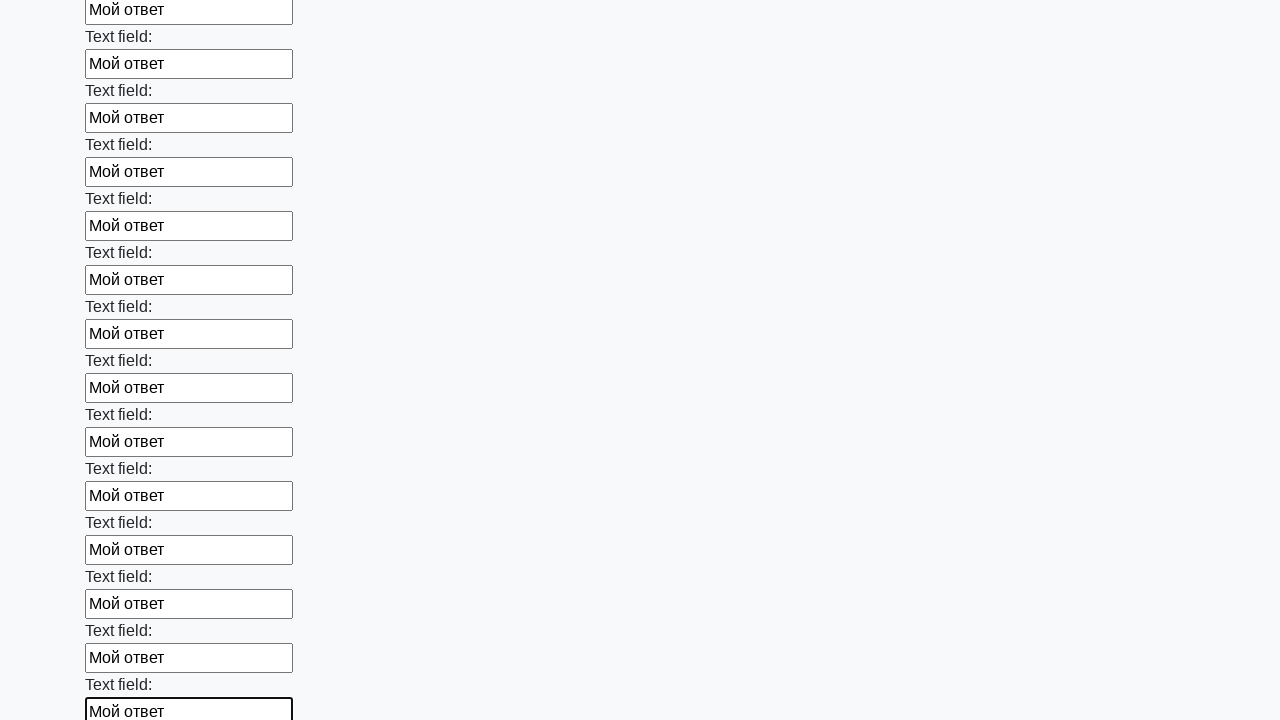

Filled input field with 'Мой ответ' on input >> nth=83
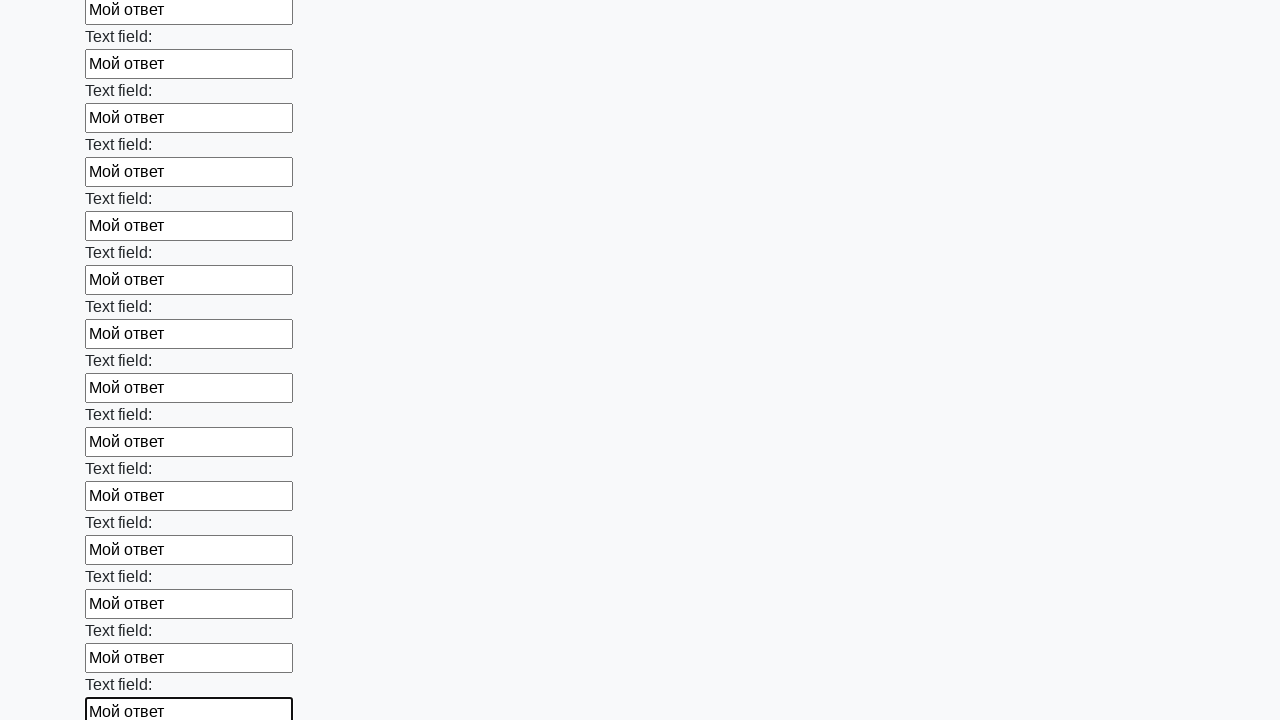

Filled input field with 'Мой ответ' on input >> nth=84
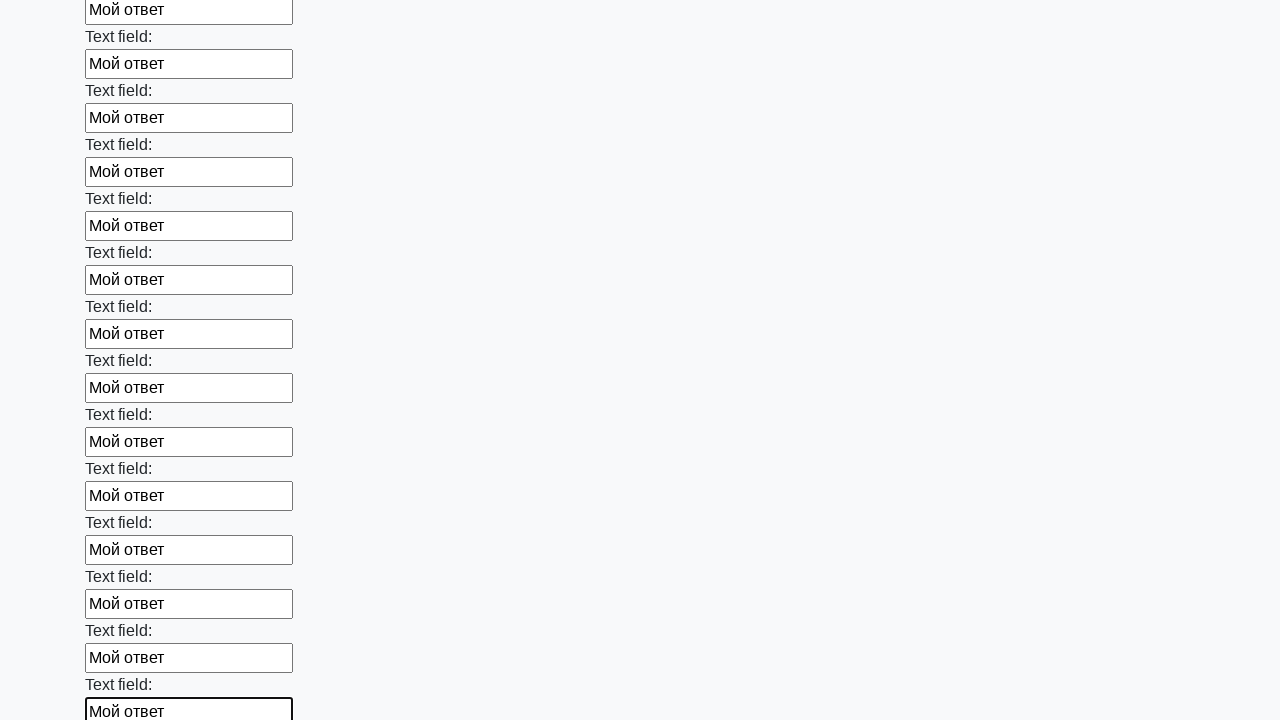

Filled input field with 'Мой ответ' on input >> nth=85
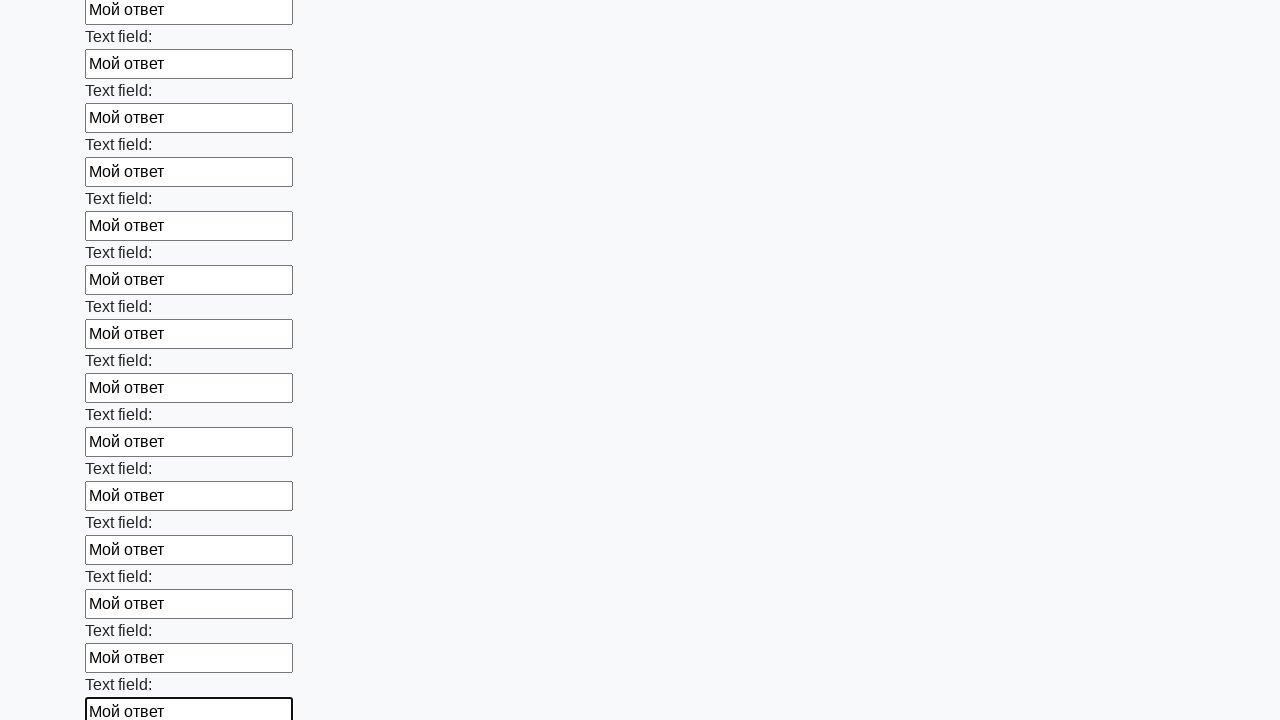

Filled input field with 'Мой ответ' on input >> nth=86
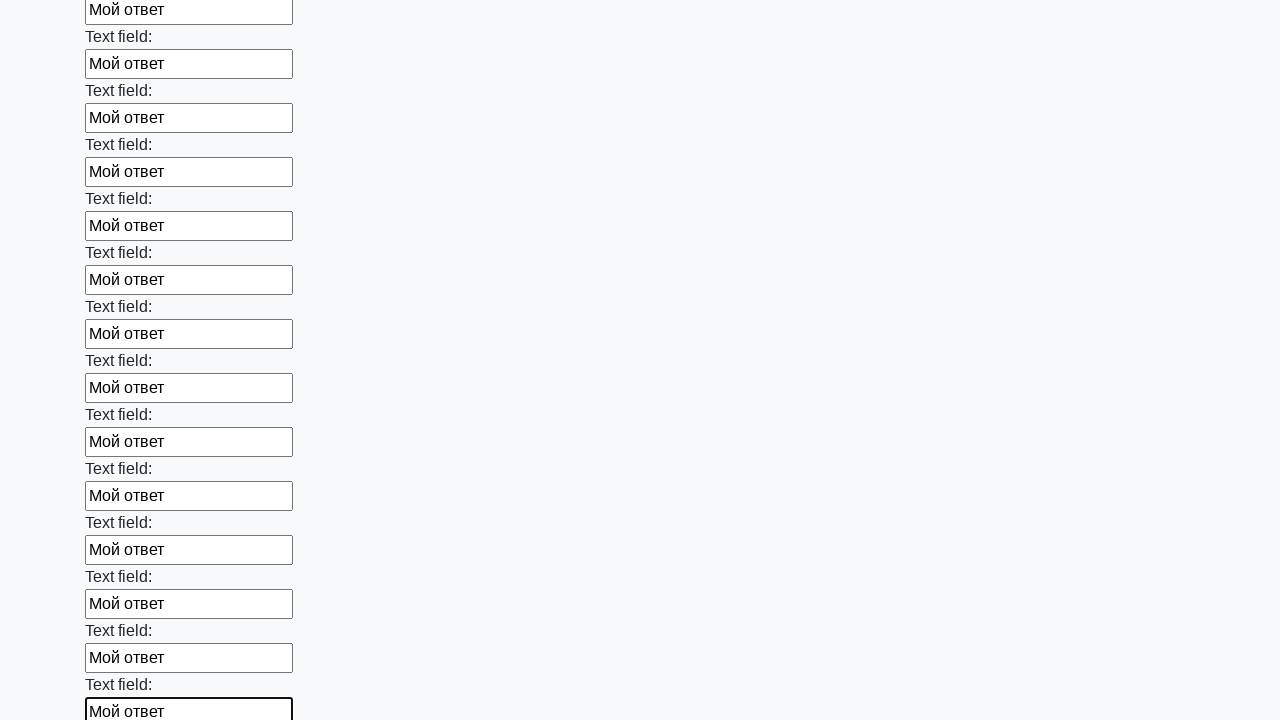

Filled input field with 'Мой ответ' on input >> nth=87
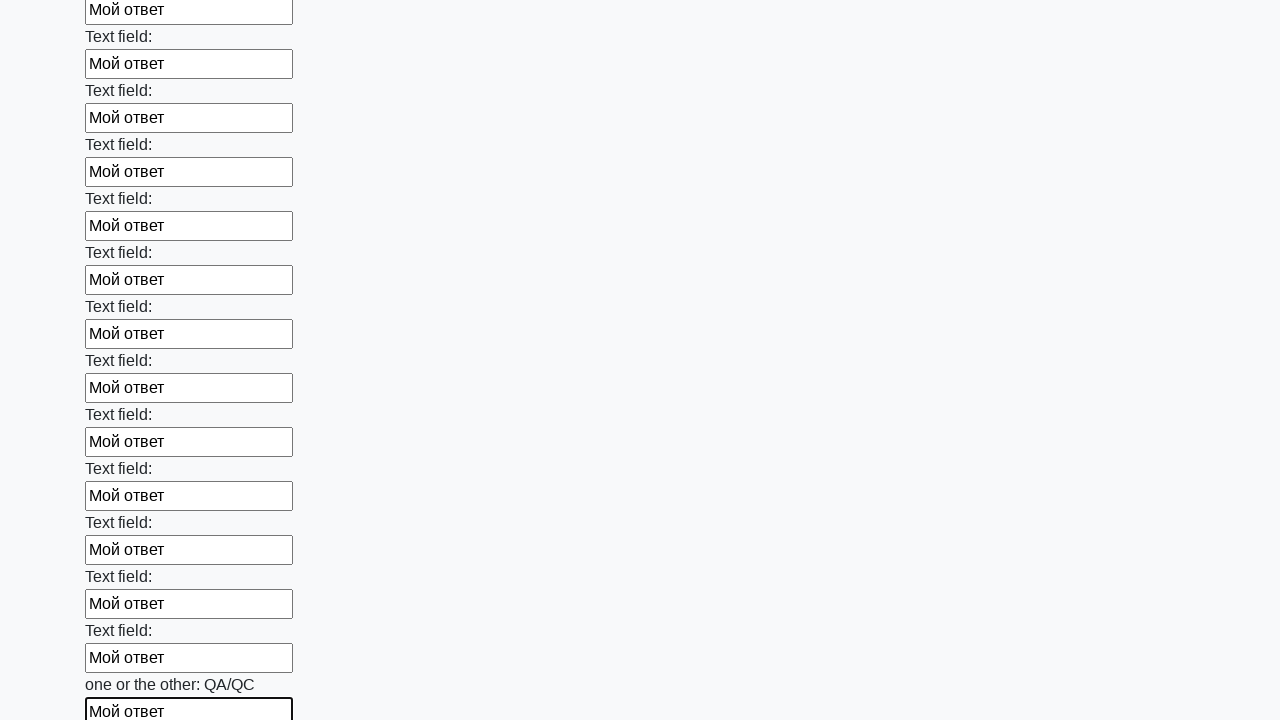

Filled input field with 'Мой ответ' on input >> nth=88
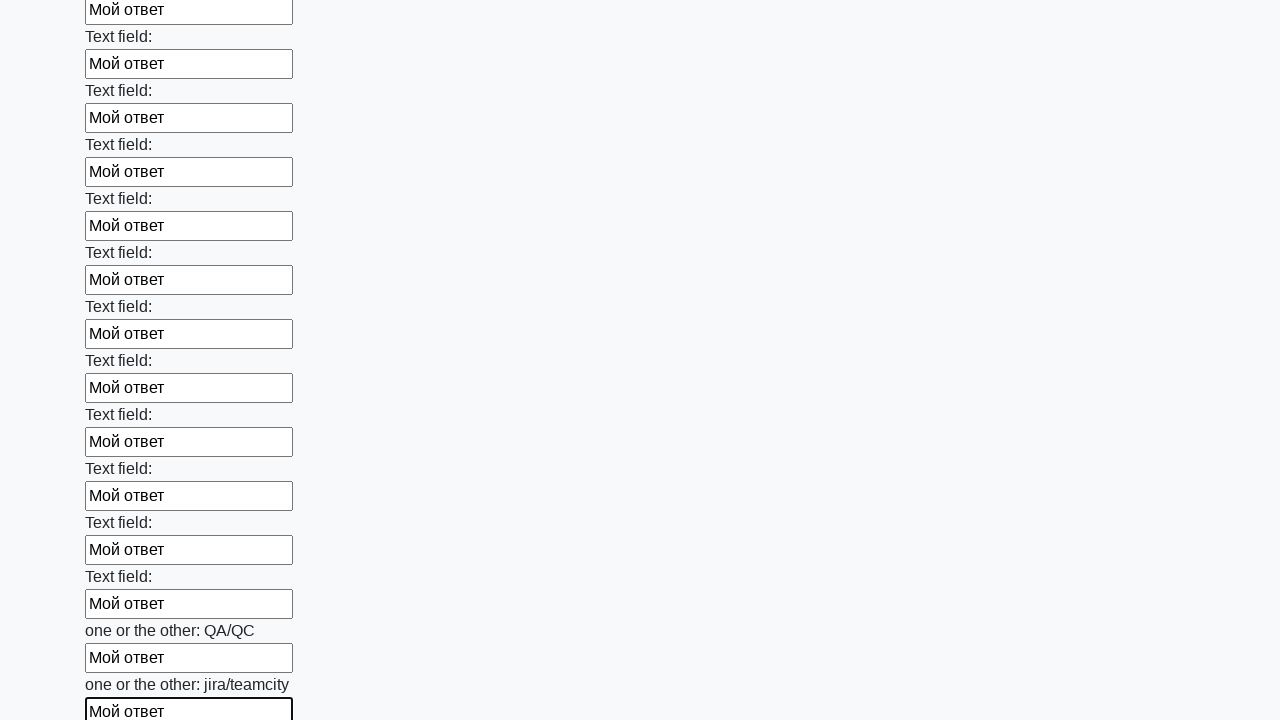

Filled input field with 'Мой ответ' on input >> nth=89
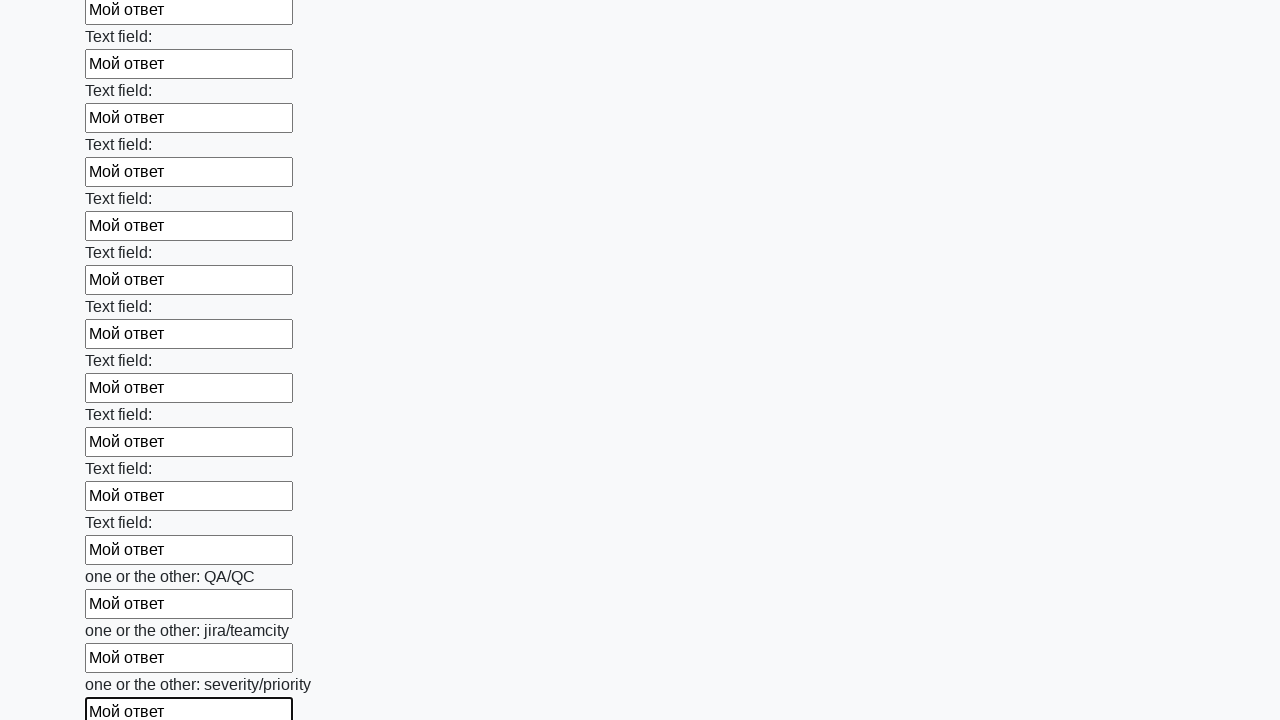

Filled input field with 'Мой ответ' on input >> nth=90
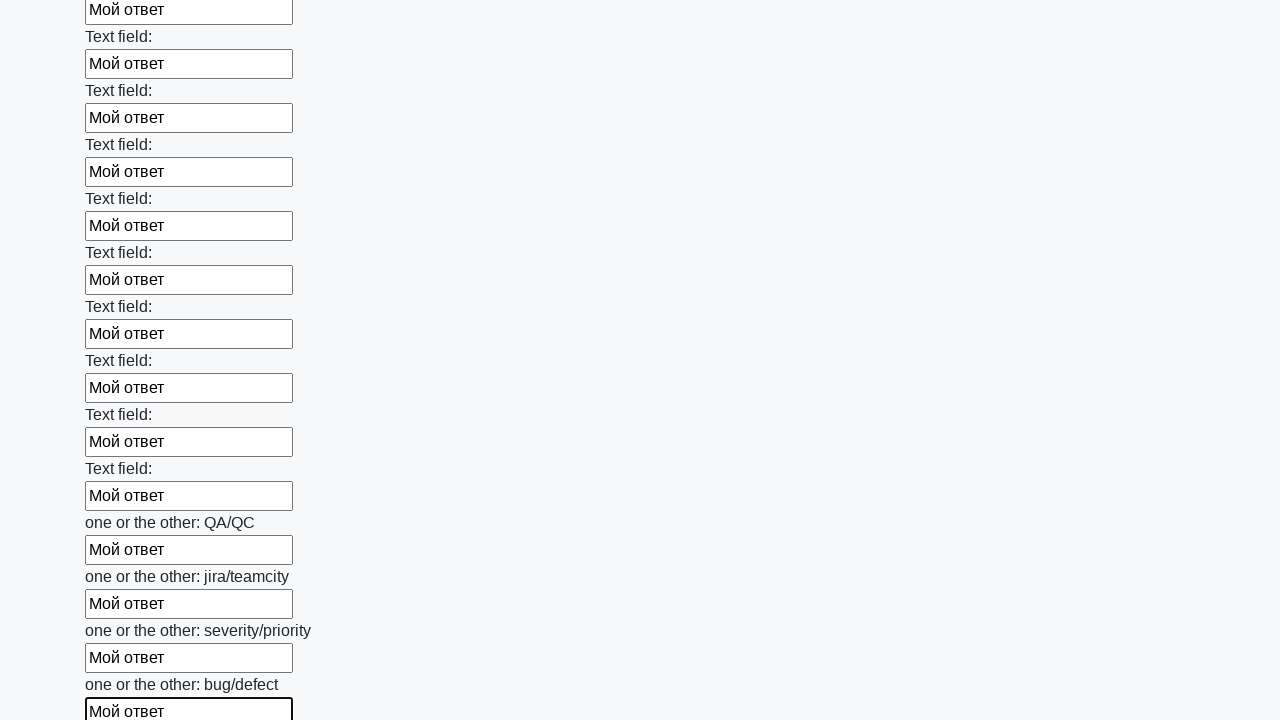

Filled input field with 'Мой ответ' on input >> nth=91
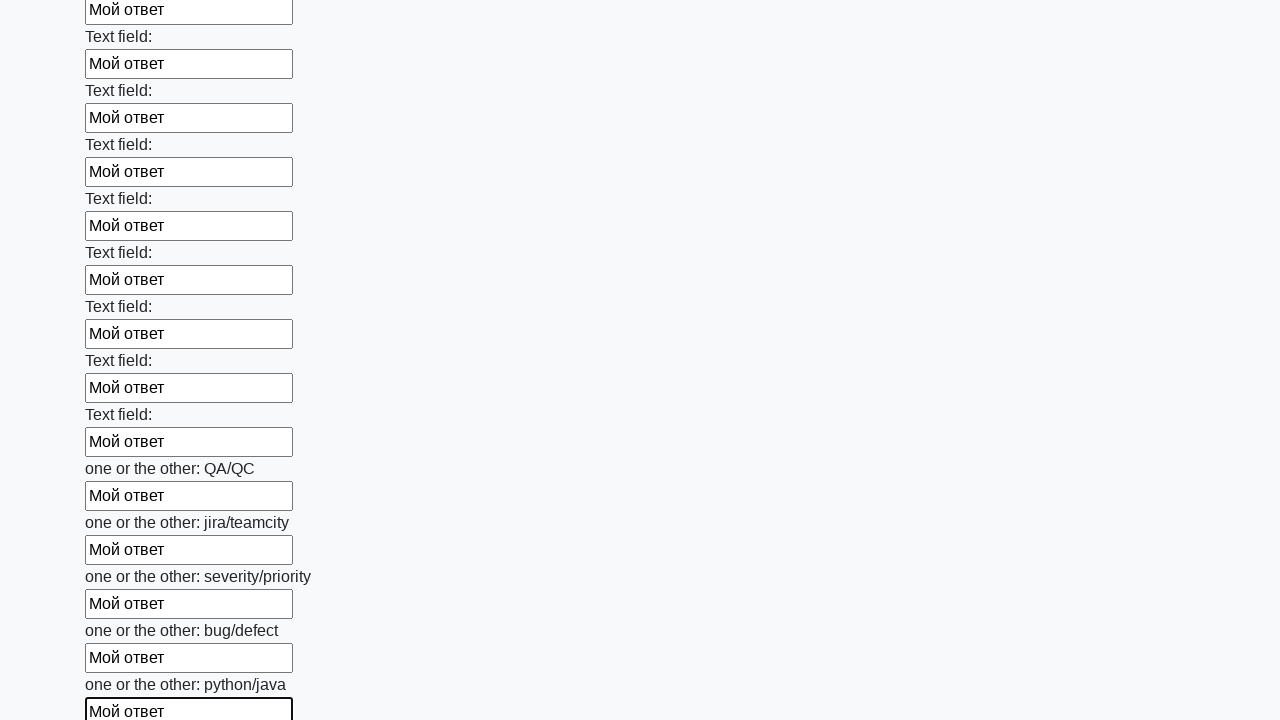

Filled input field with 'Мой ответ' on input >> nth=92
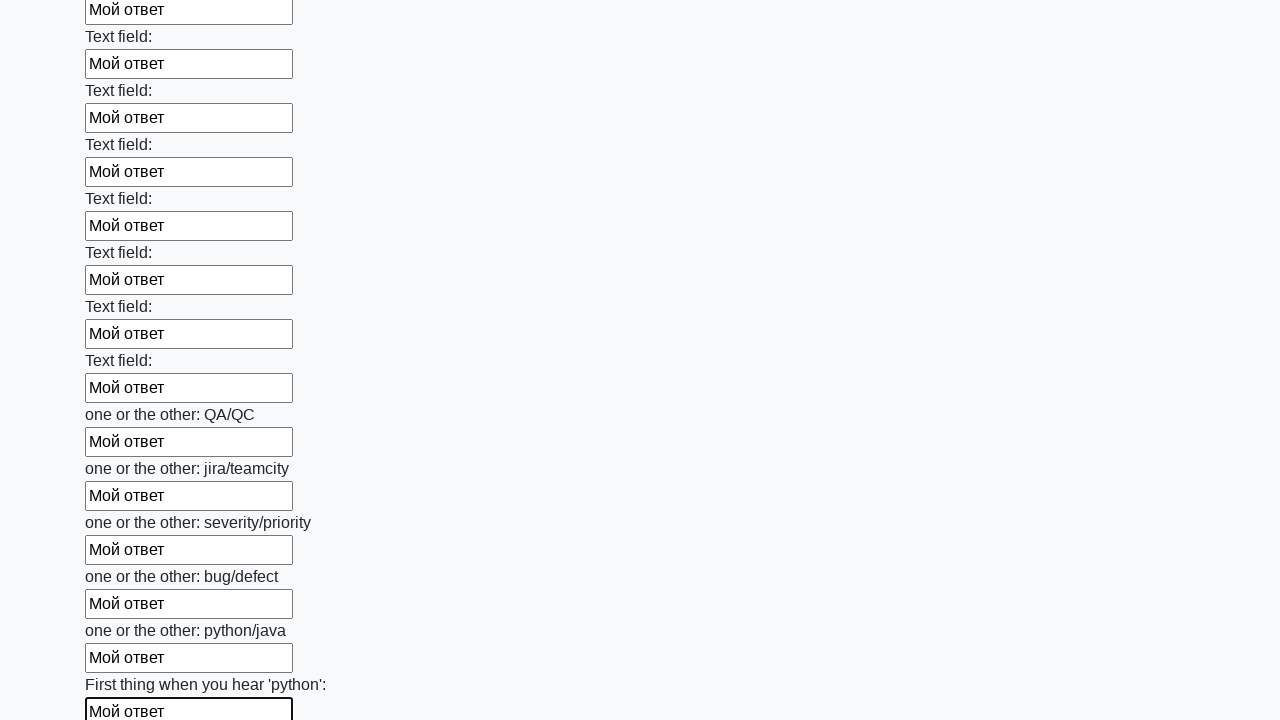

Filled input field with 'Мой ответ' on input >> nth=93
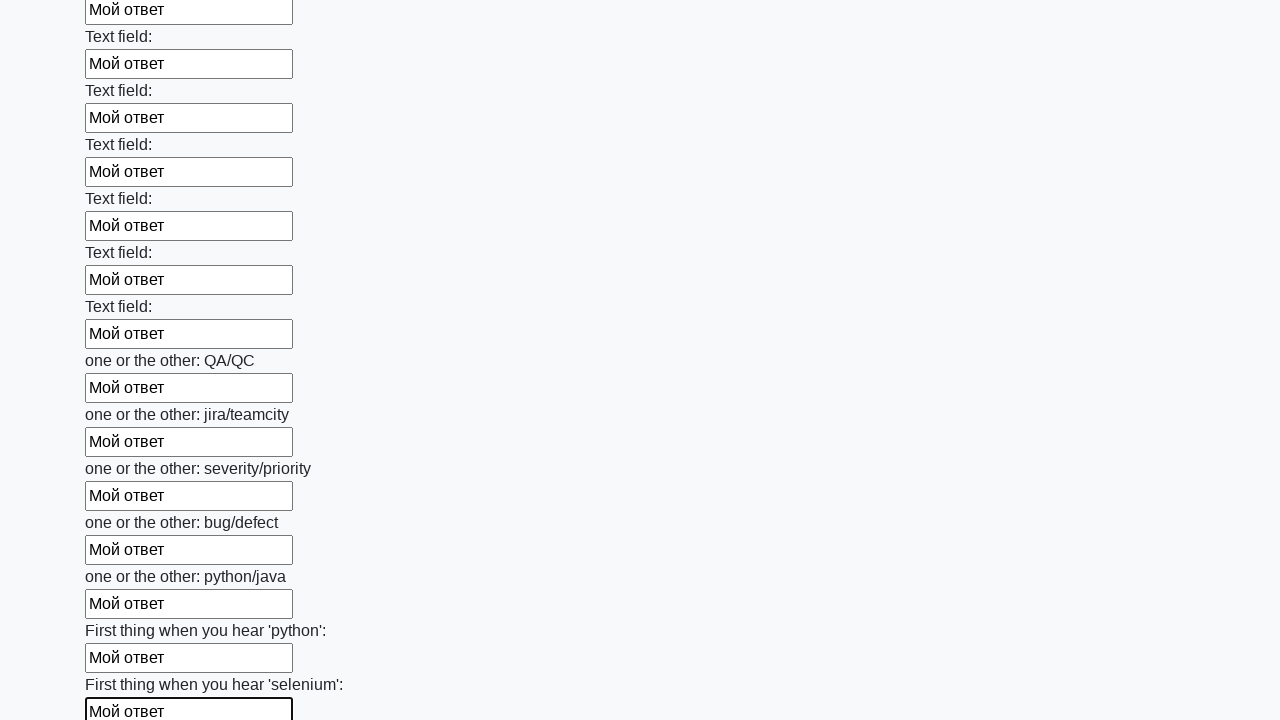

Filled input field with 'Мой ответ' on input >> nth=94
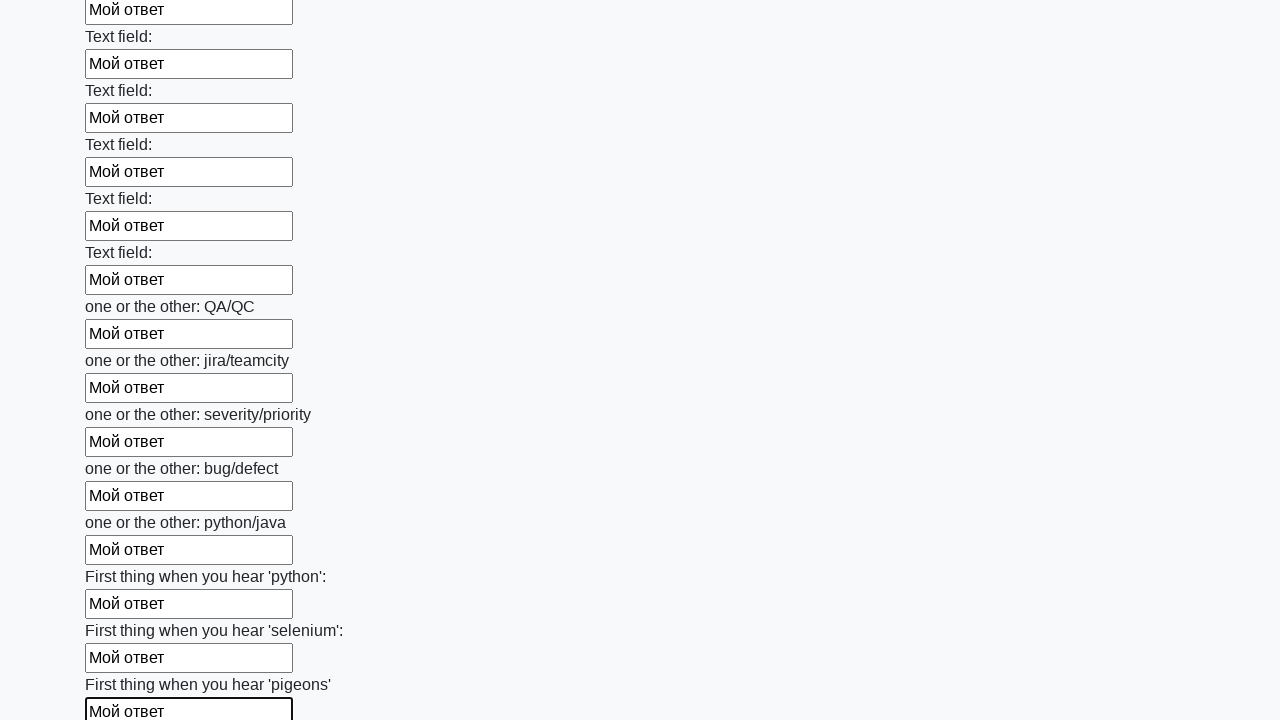

Filled input field with 'Мой ответ' on input >> nth=95
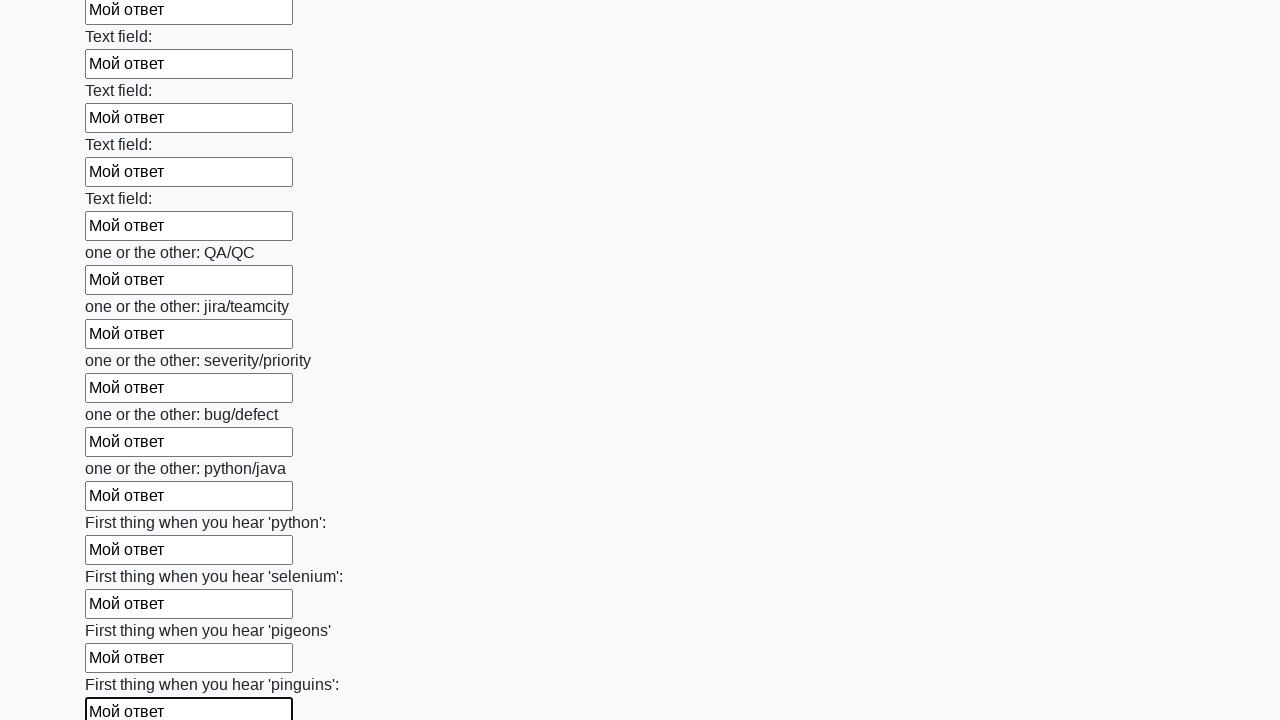

Filled input field with 'Мой ответ' on input >> nth=96
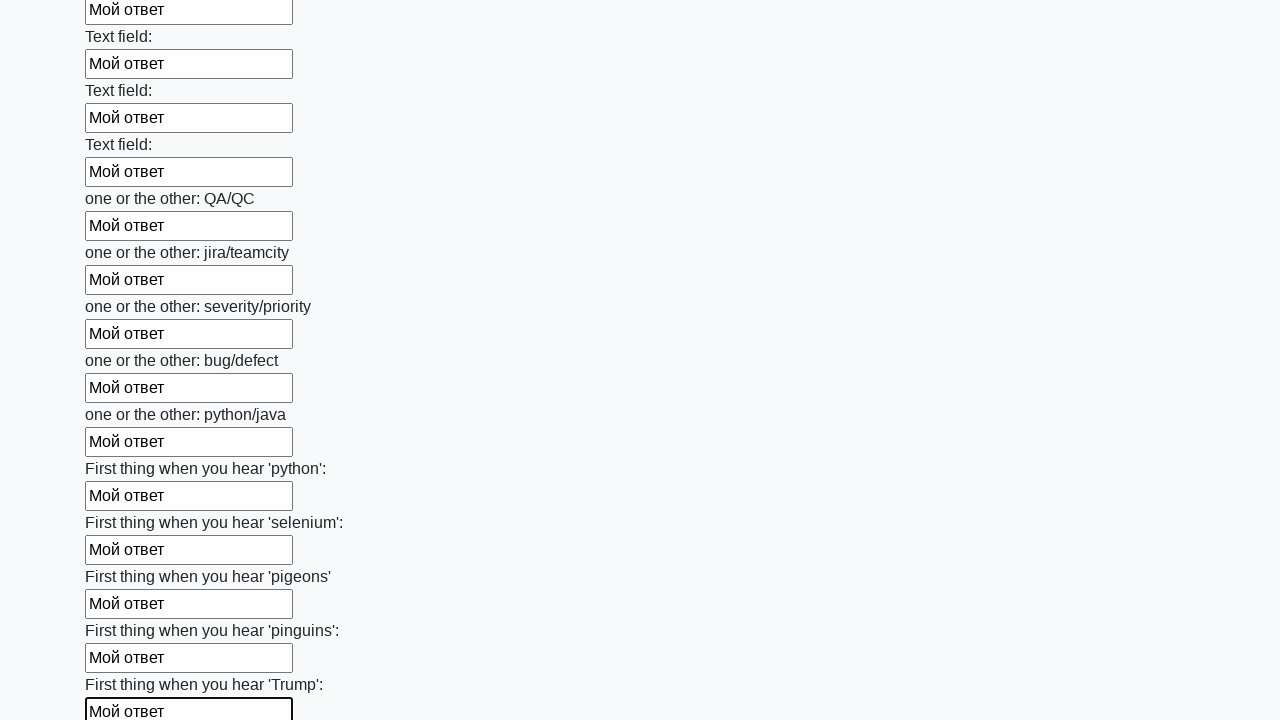

Filled input field with 'Мой ответ' on input >> nth=97
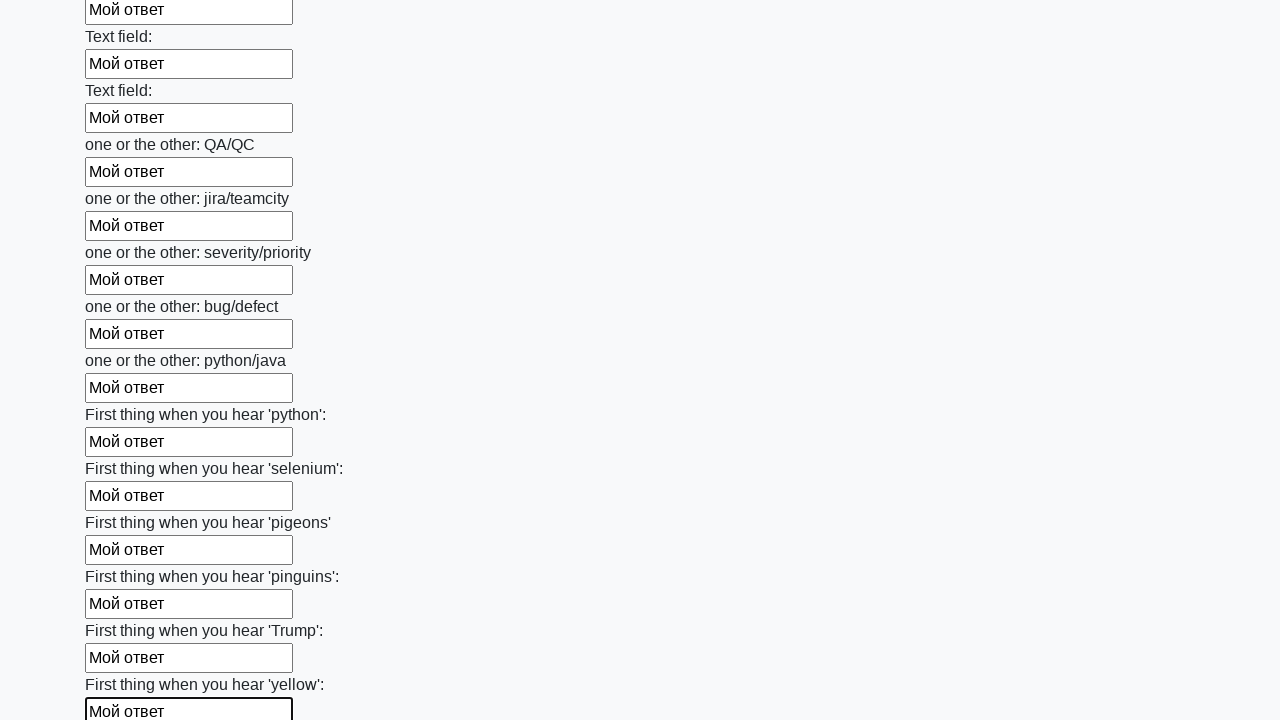

Filled input field with 'Мой ответ' on input >> nth=98
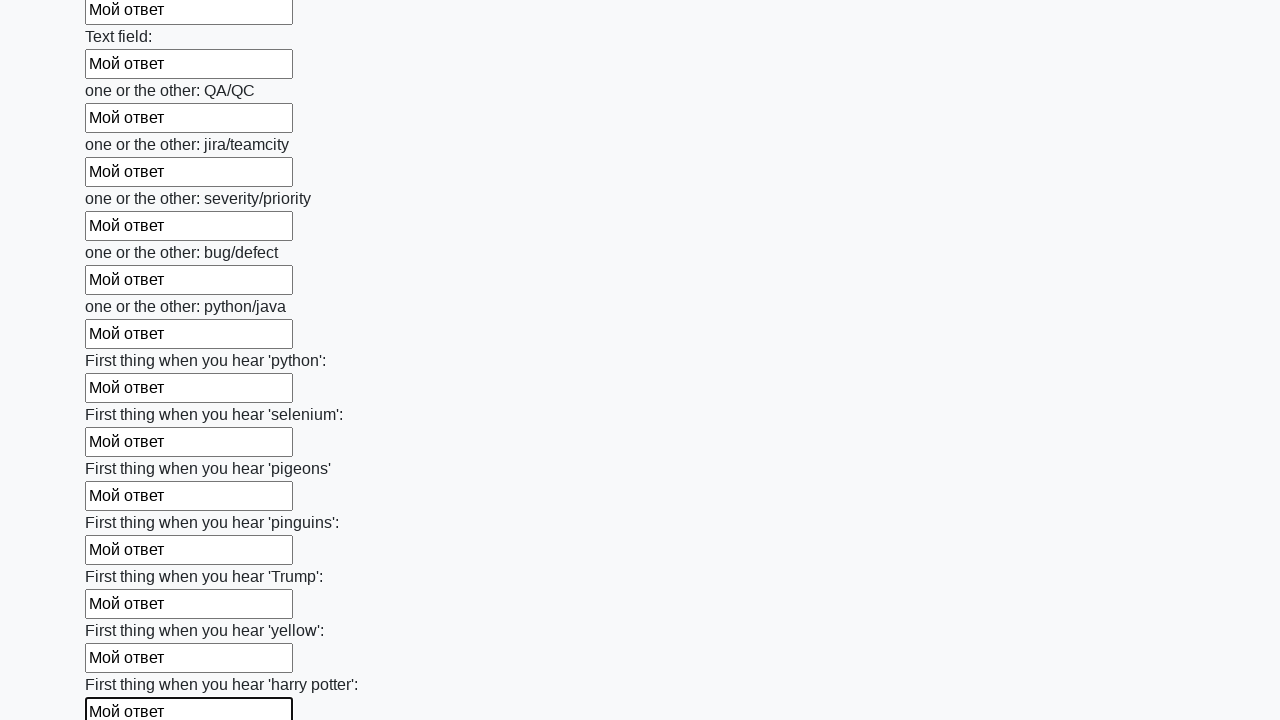

Filled input field with 'Мой ответ' on input >> nth=99
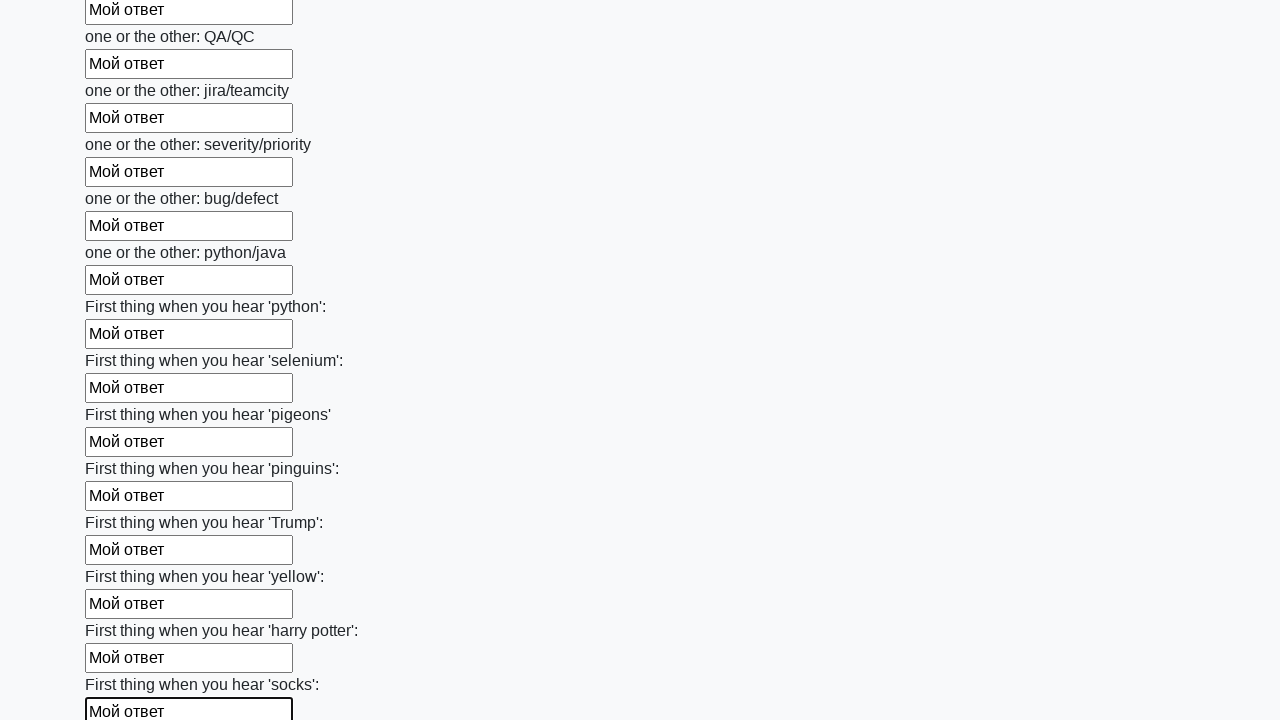

Clicked the submit button at (123, 611) on button.btn
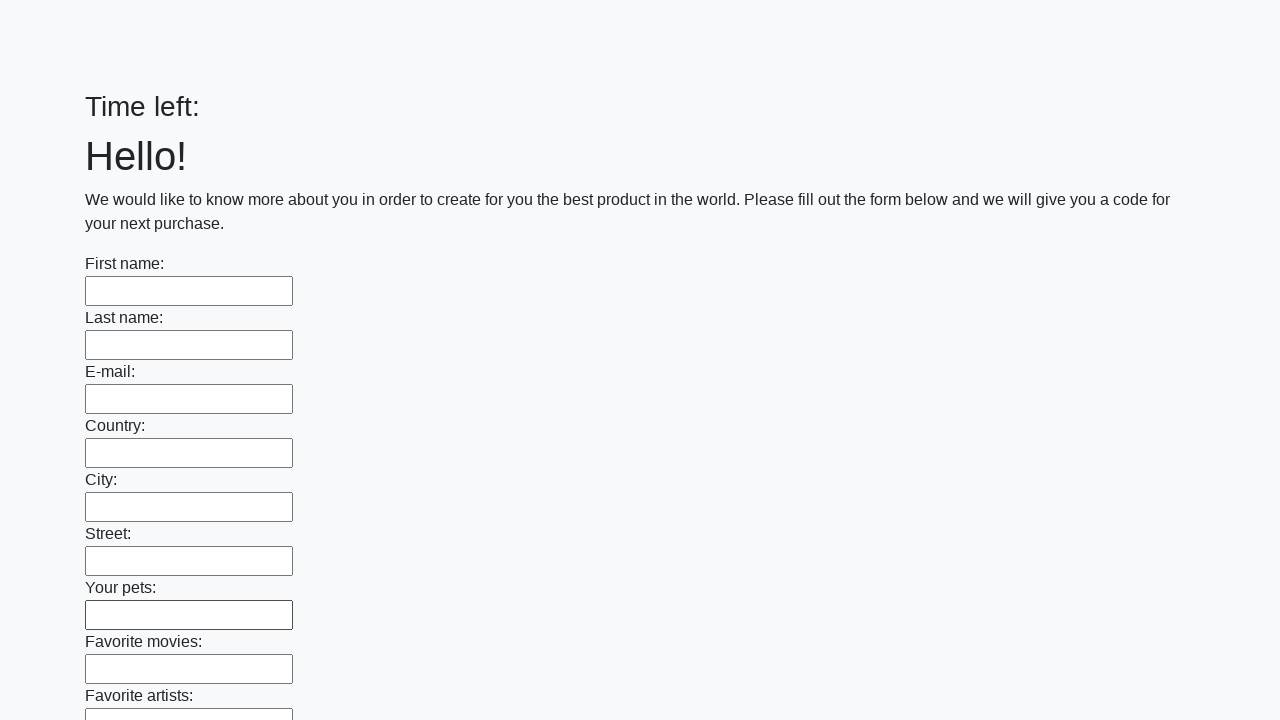

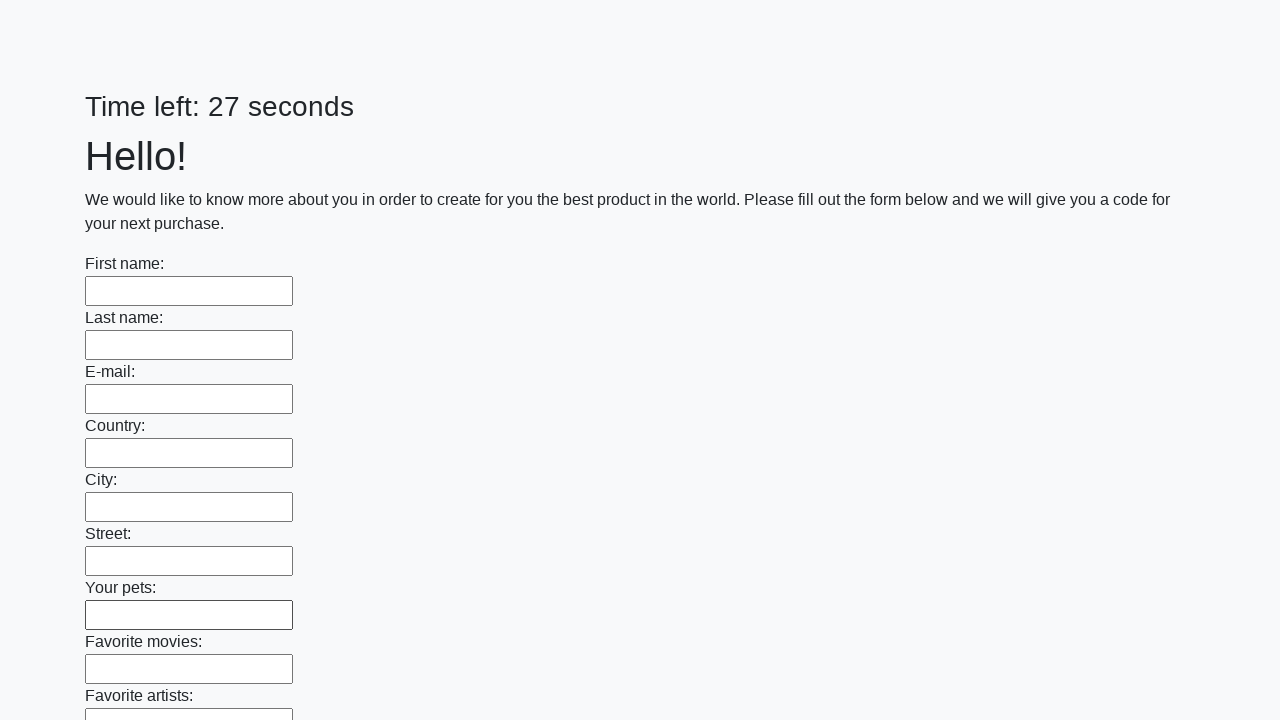